Fills all input fields in a large form with text data, submits the form, and verifies the success alert message

Starting URL: https://suninjuly.github.io/huge_form.html

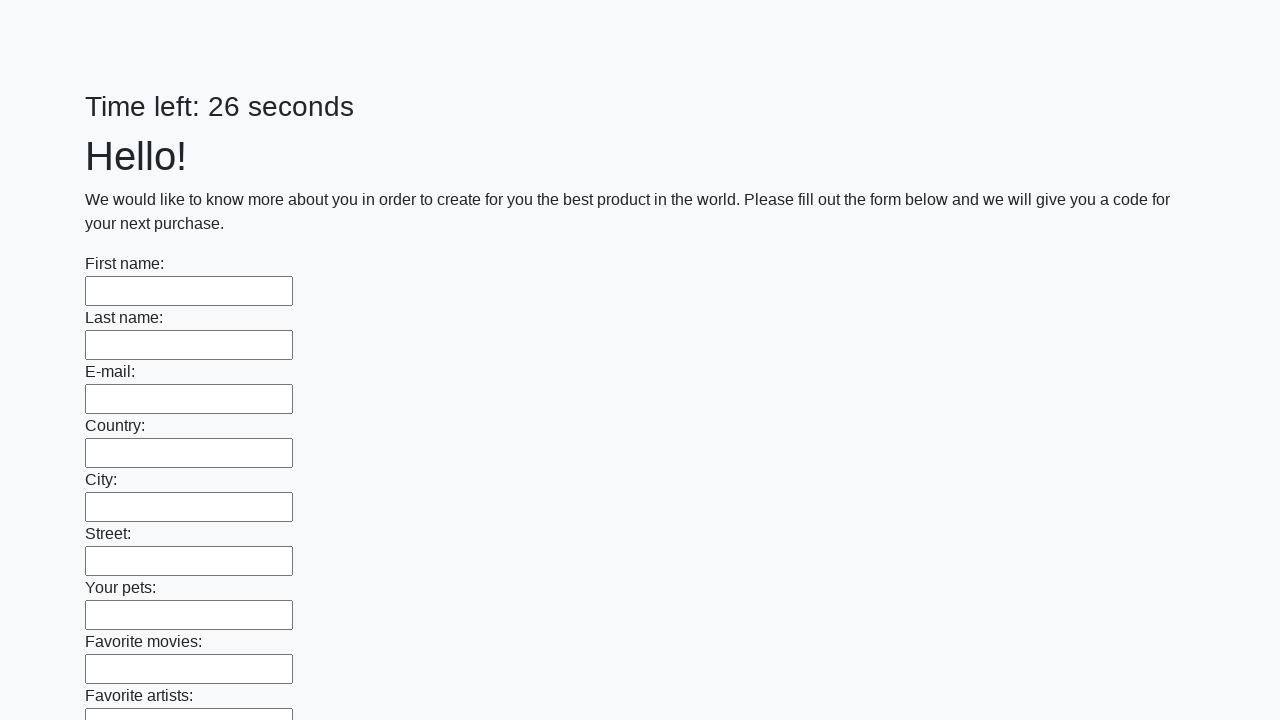

Located all input fields in the huge form
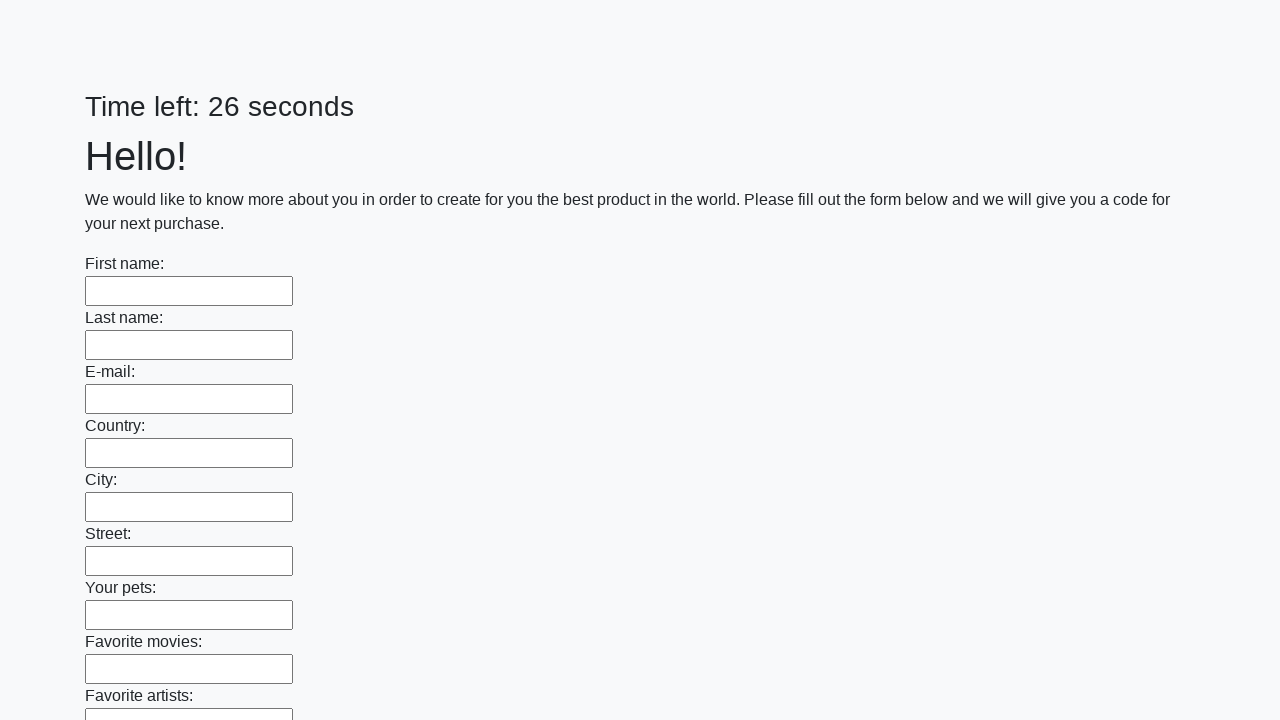

Filled an input field with 'Hello' on input >> nth=0
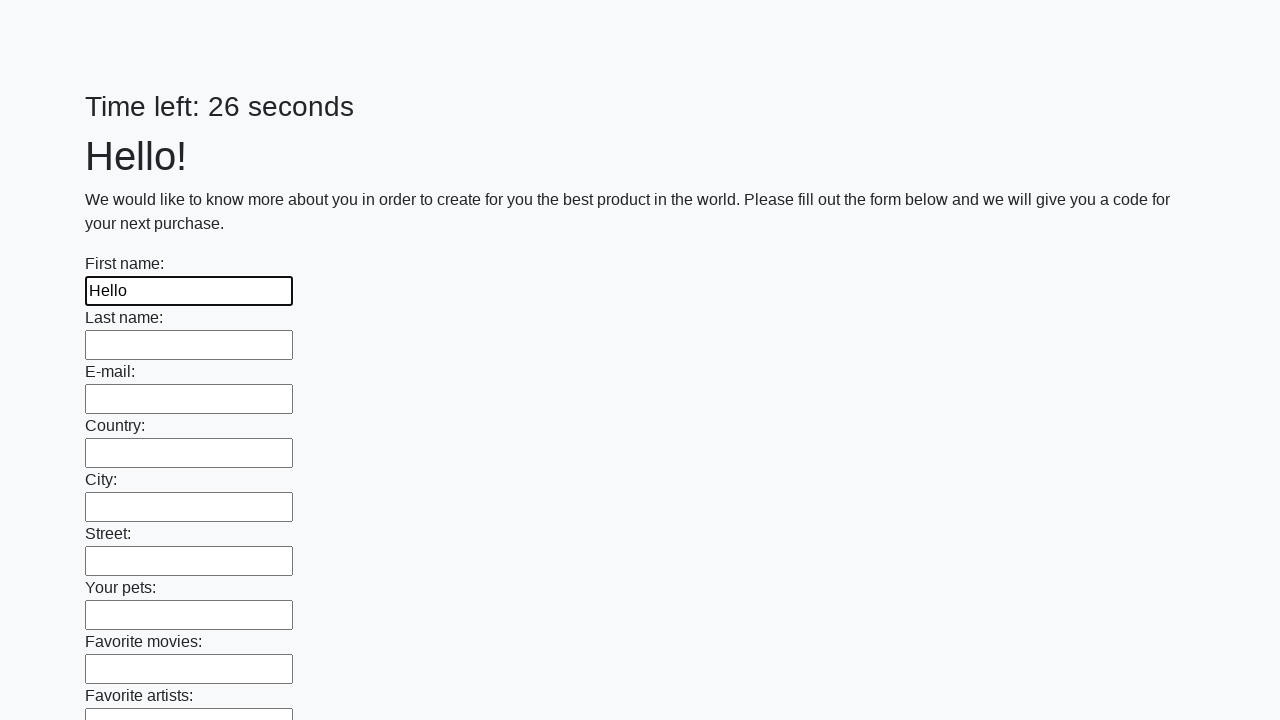

Filled an input field with 'Hello' on input >> nth=1
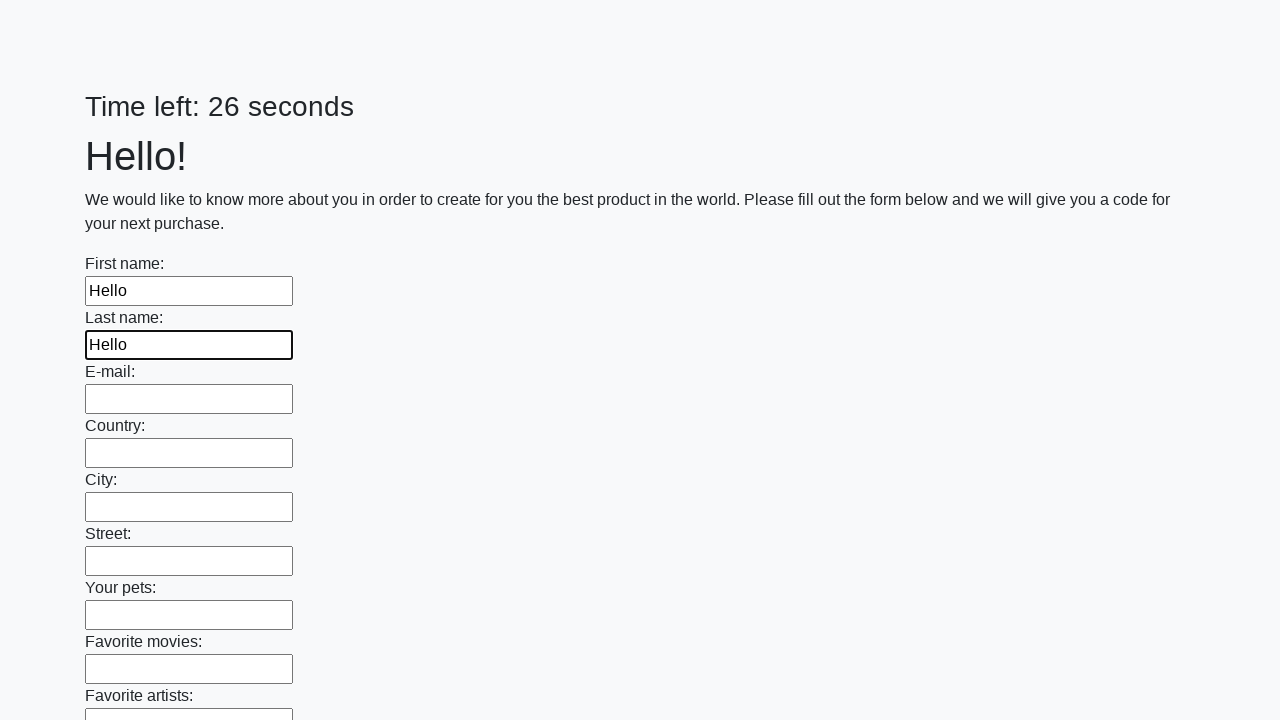

Filled an input field with 'Hello' on input >> nth=2
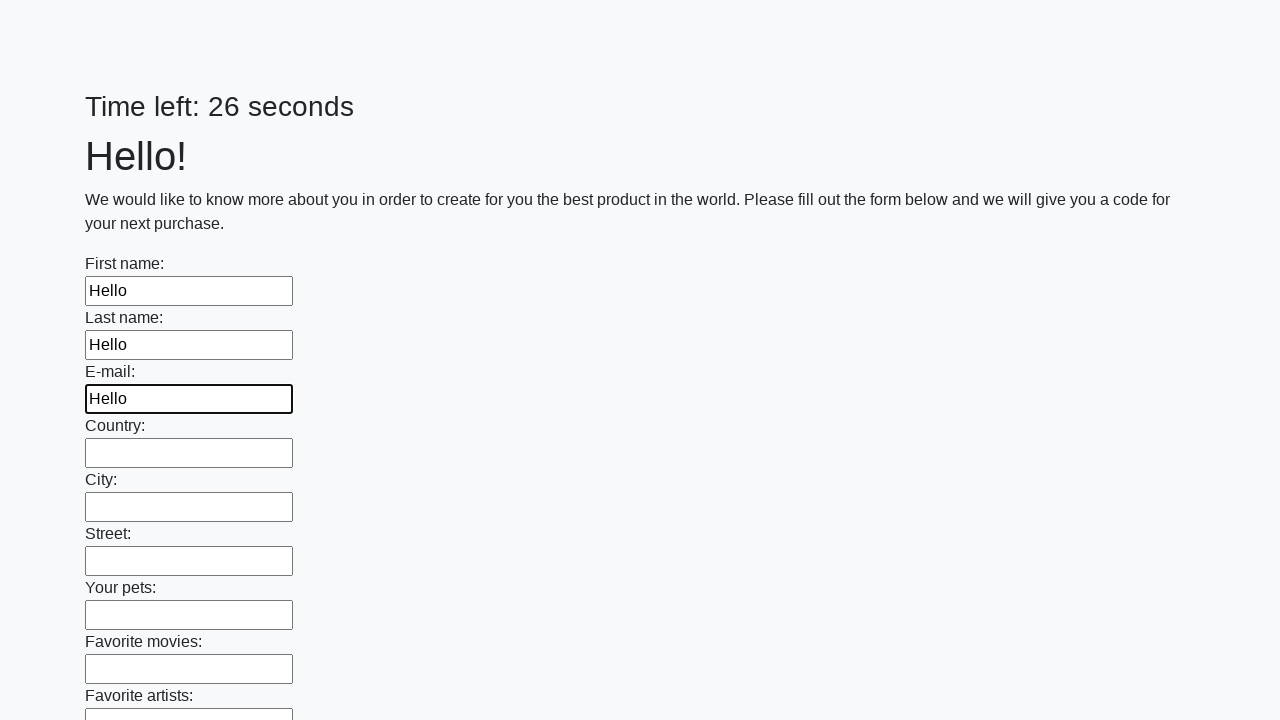

Filled an input field with 'Hello' on input >> nth=3
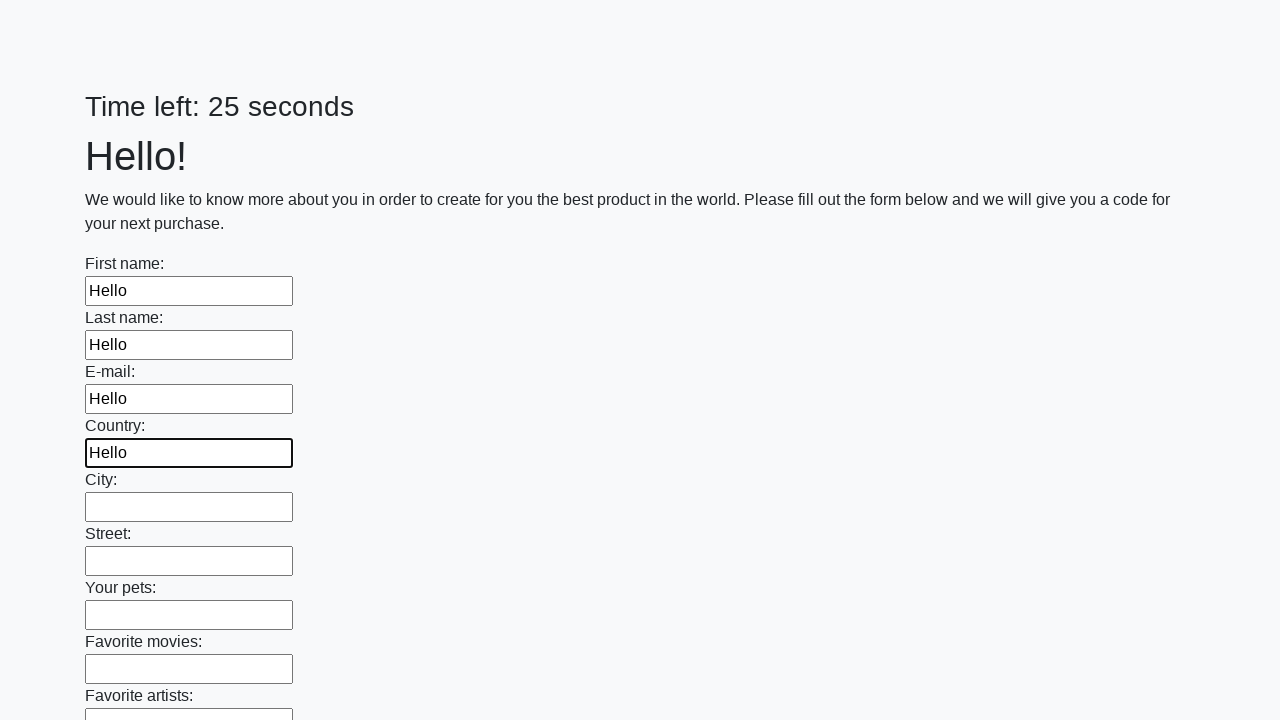

Filled an input field with 'Hello' on input >> nth=4
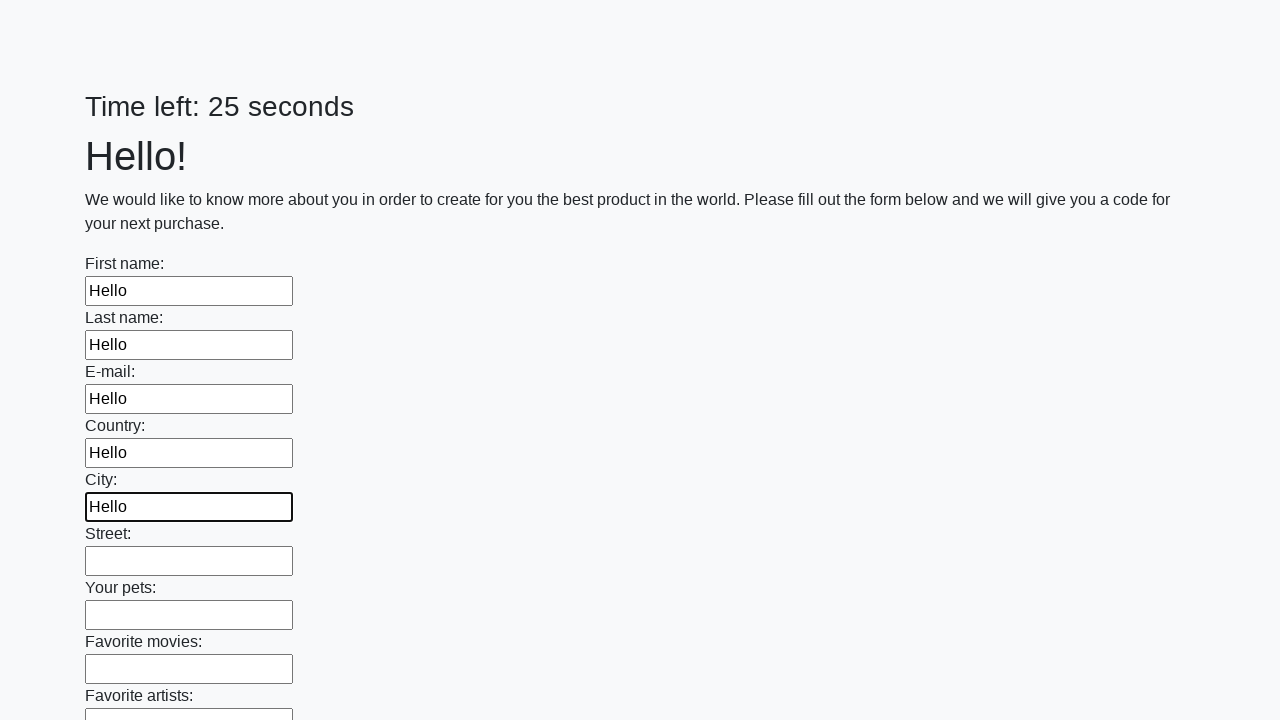

Filled an input field with 'Hello' on input >> nth=5
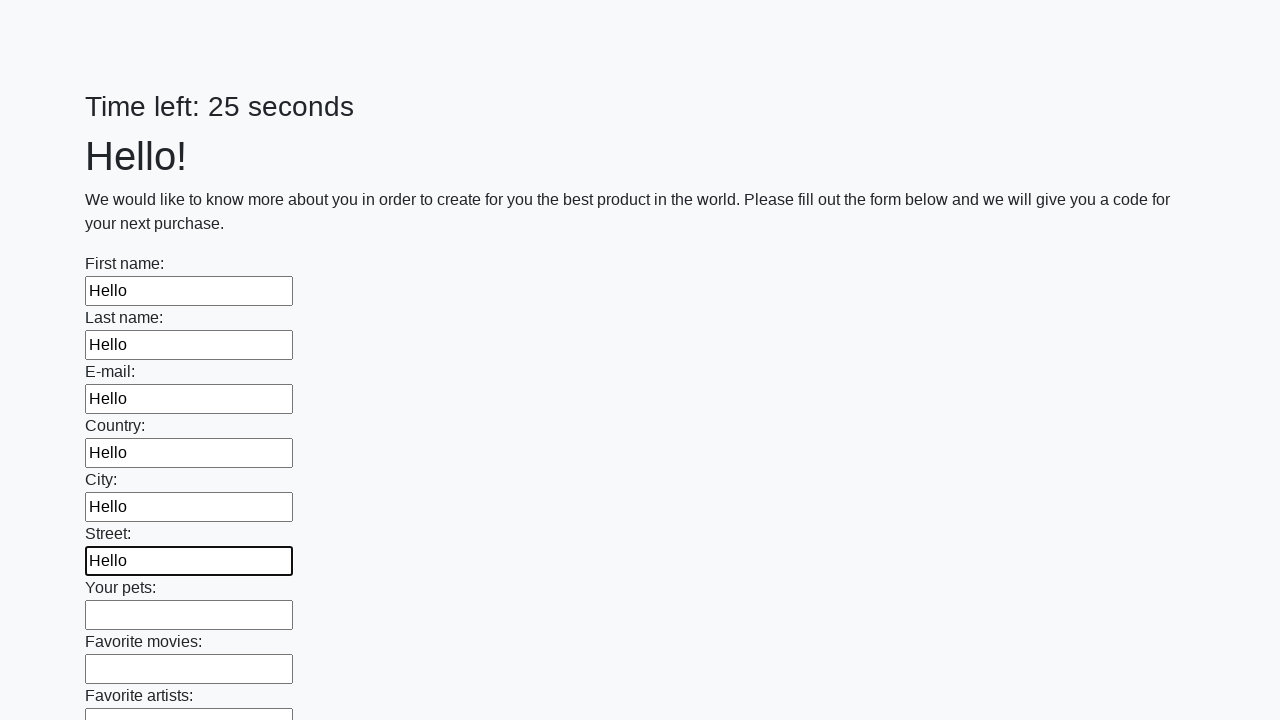

Filled an input field with 'Hello' on input >> nth=6
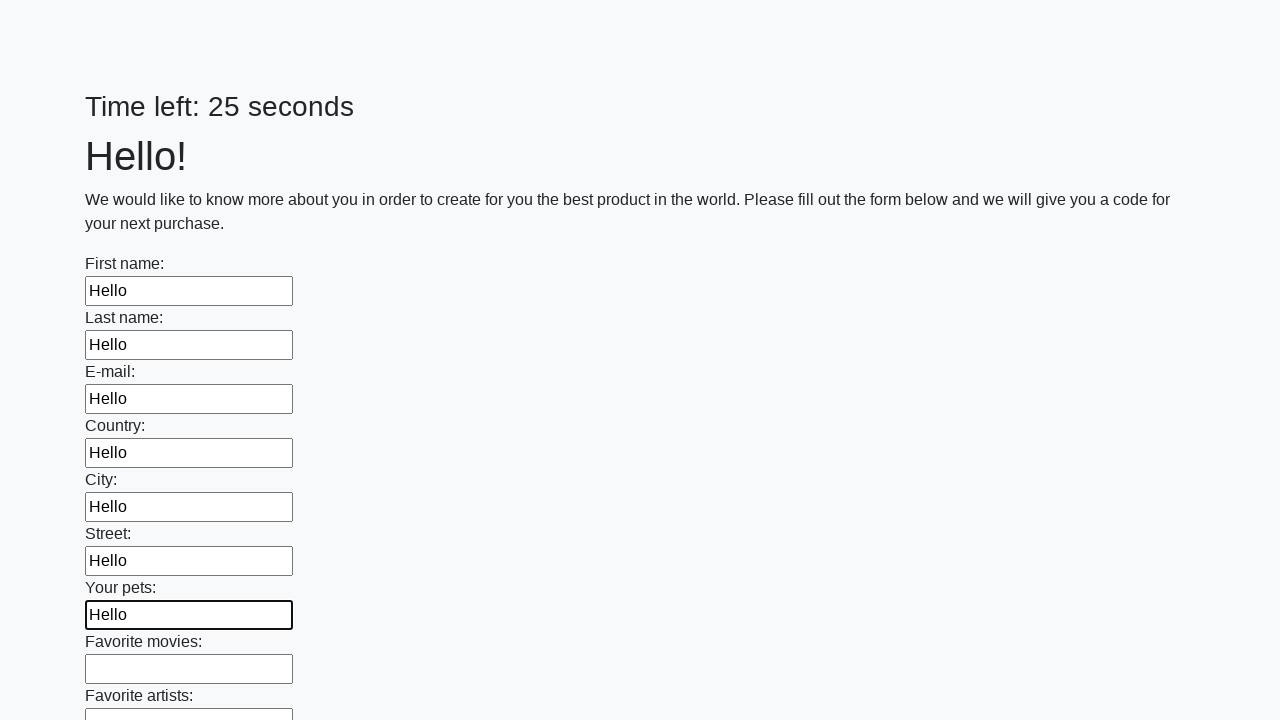

Filled an input field with 'Hello' on input >> nth=7
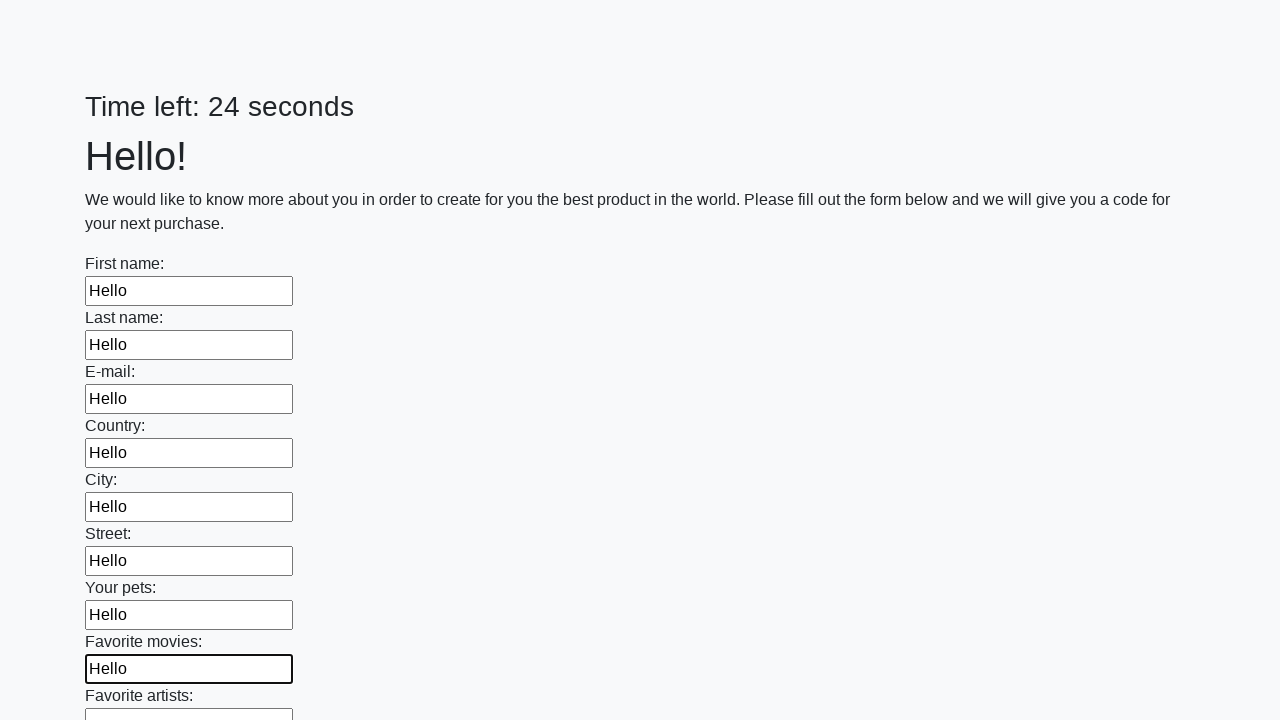

Filled an input field with 'Hello' on input >> nth=8
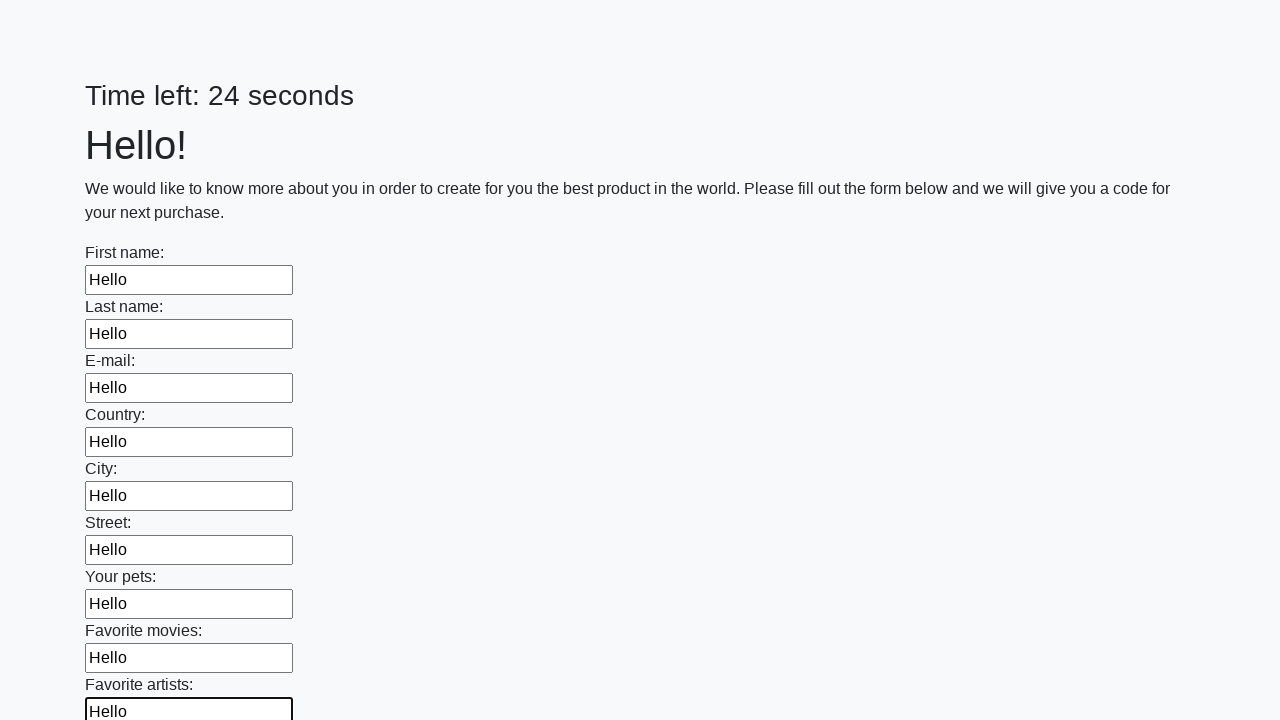

Filled an input field with 'Hello' on input >> nth=9
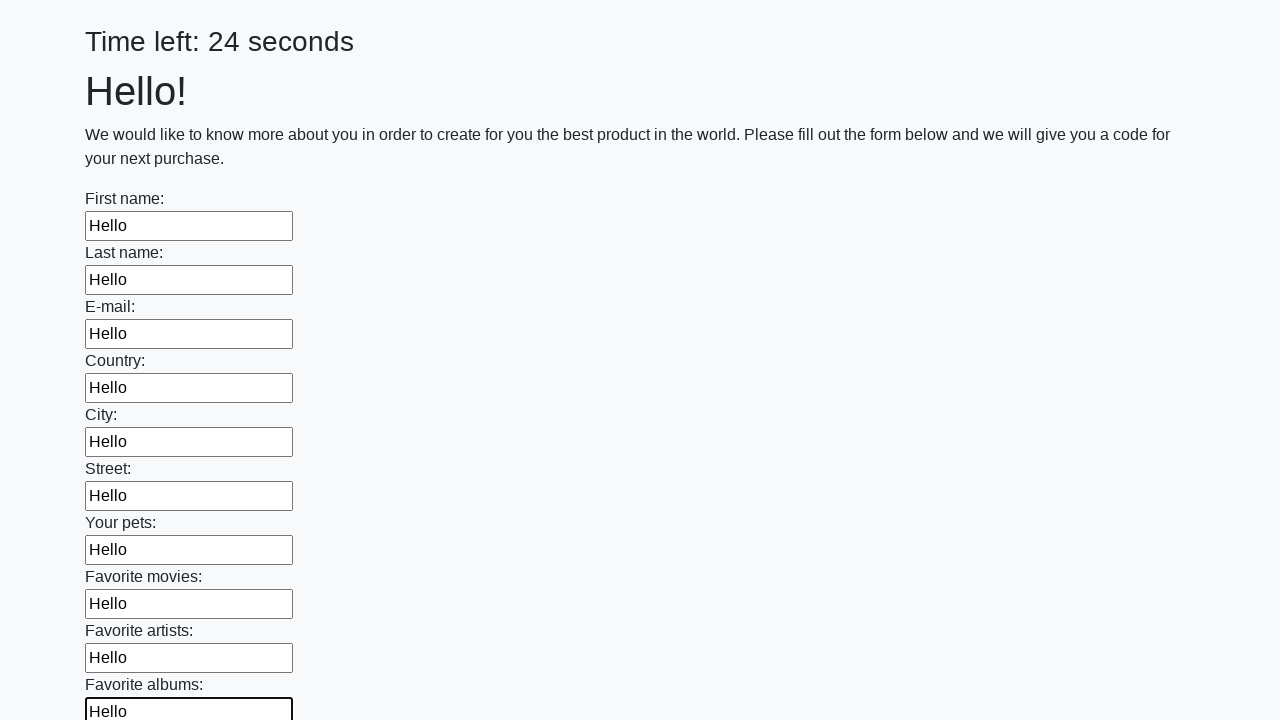

Filled an input field with 'Hello' on input >> nth=10
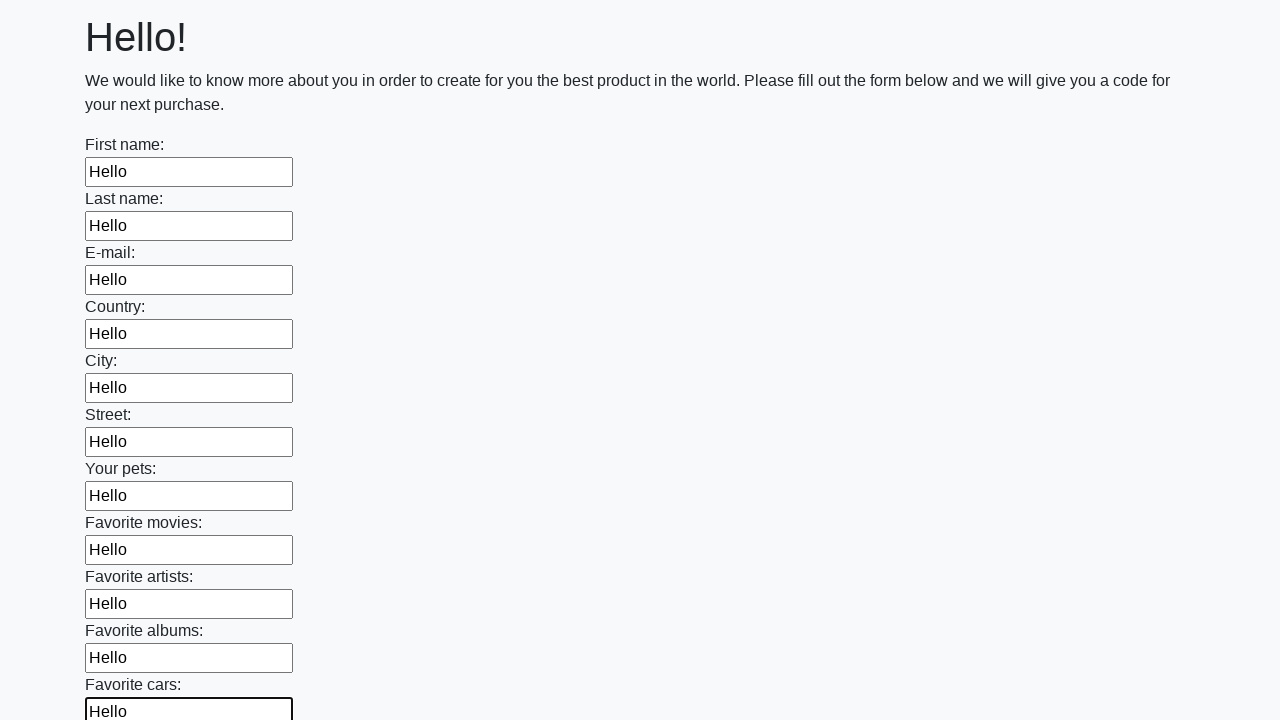

Filled an input field with 'Hello' on input >> nth=11
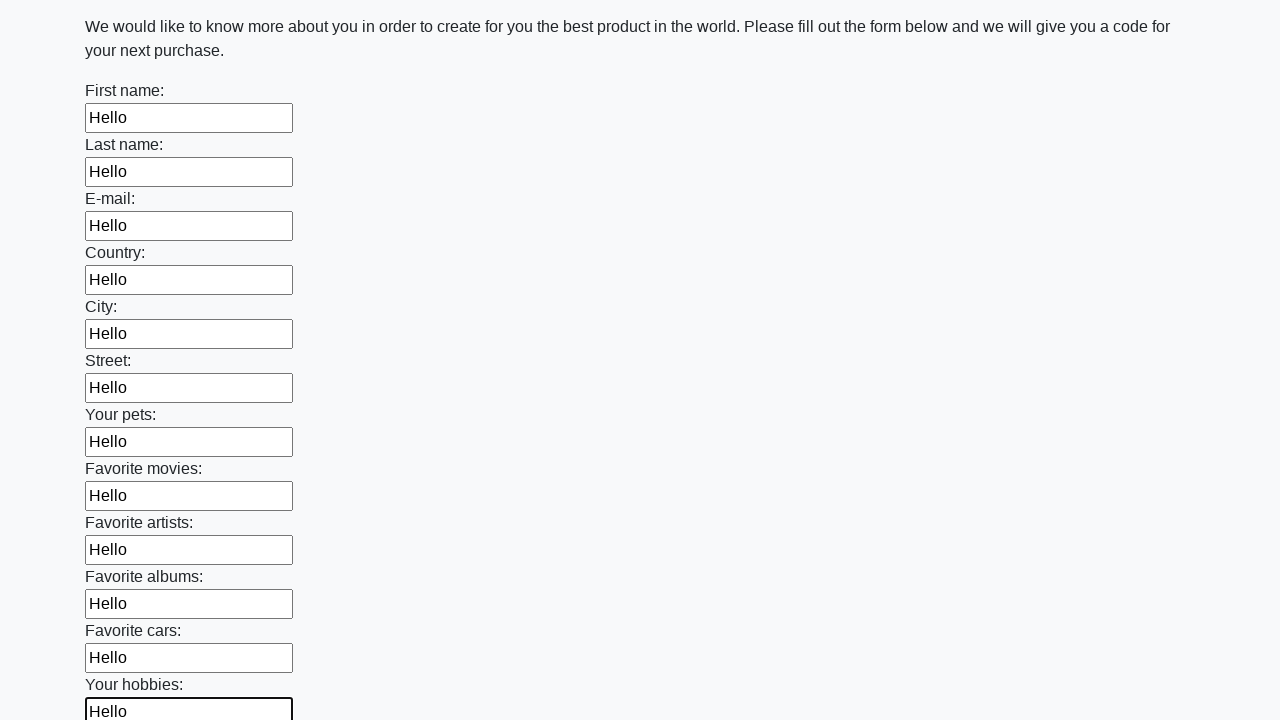

Filled an input field with 'Hello' on input >> nth=12
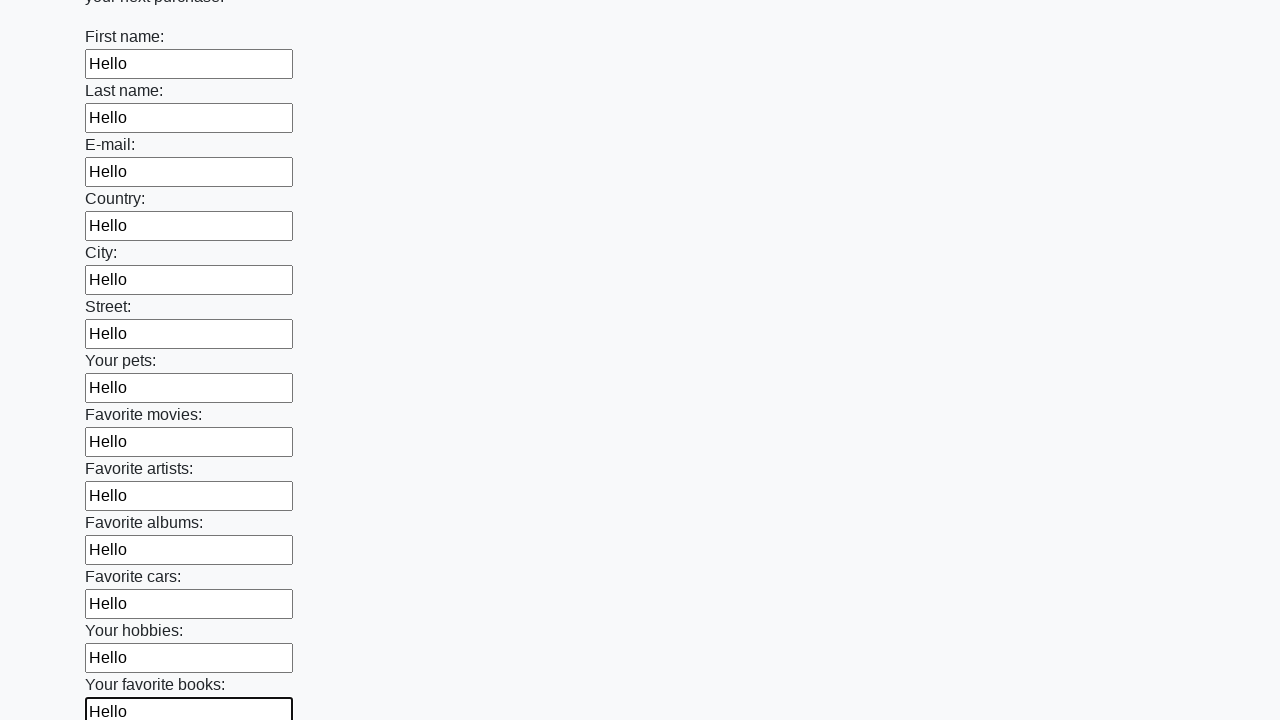

Filled an input field with 'Hello' on input >> nth=13
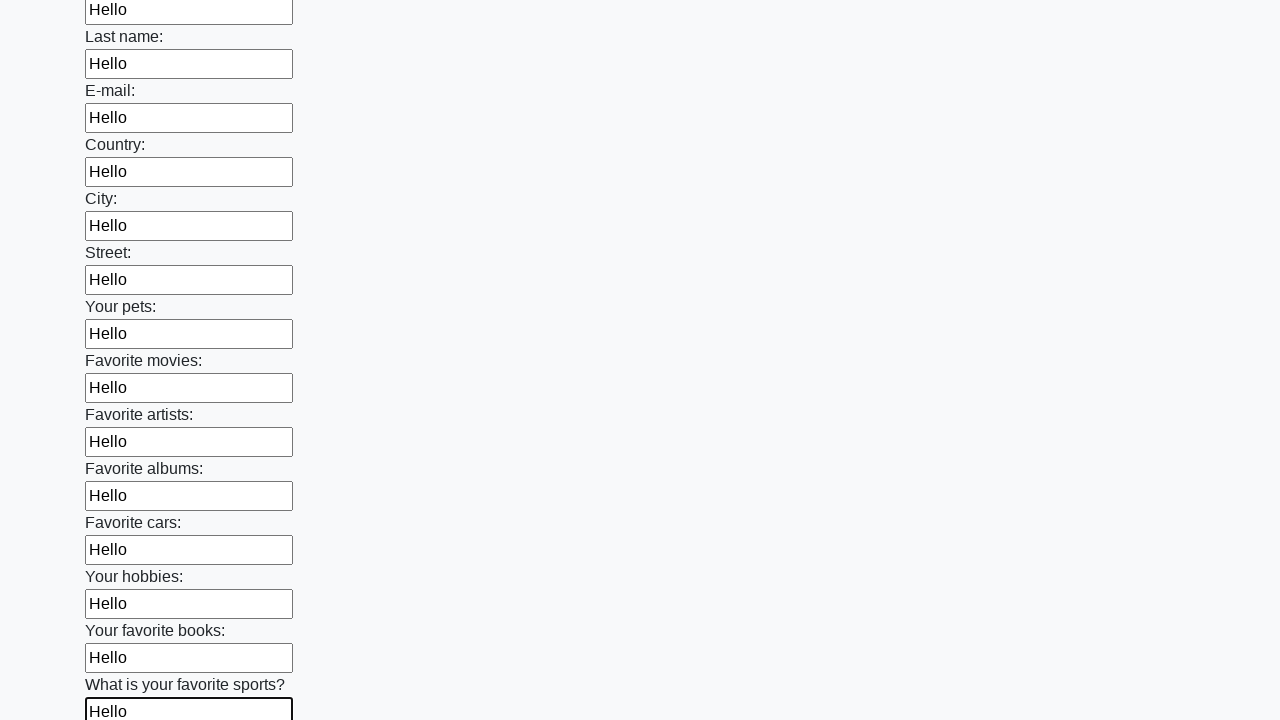

Filled an input field with 'Hello' on input >> nth=14
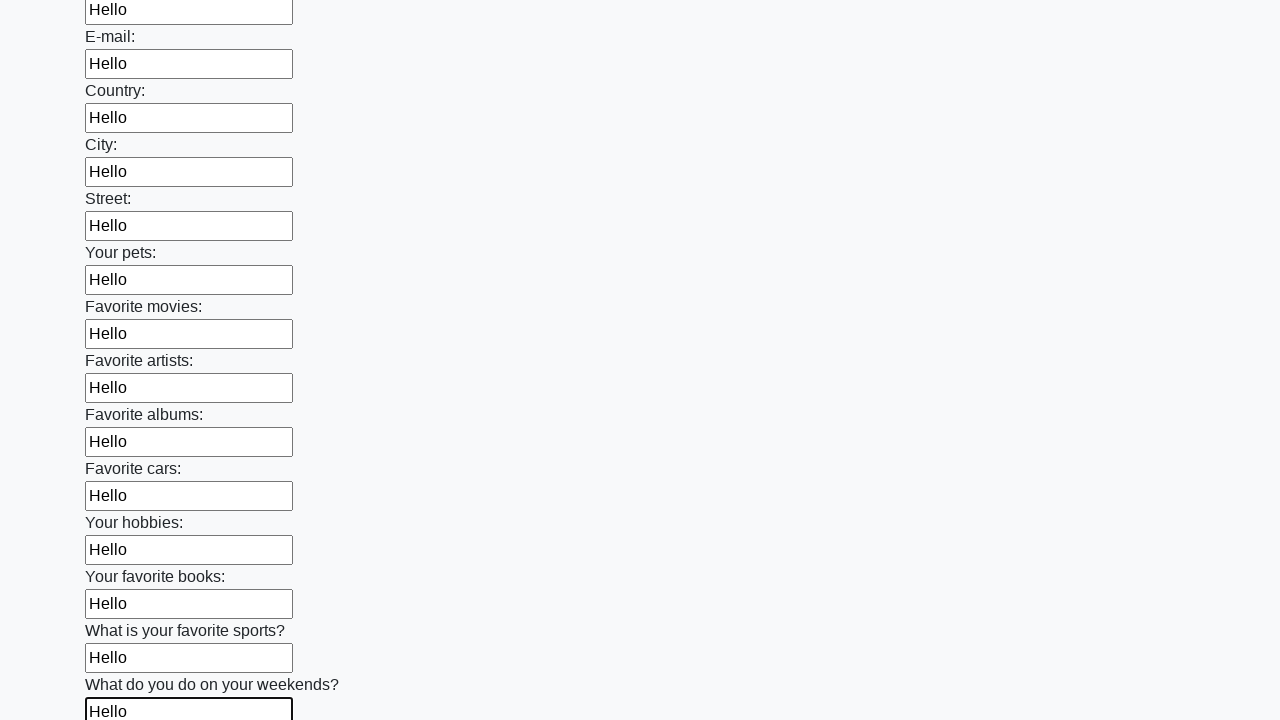

Filled an input field with 'Hello' on input >> nth=15
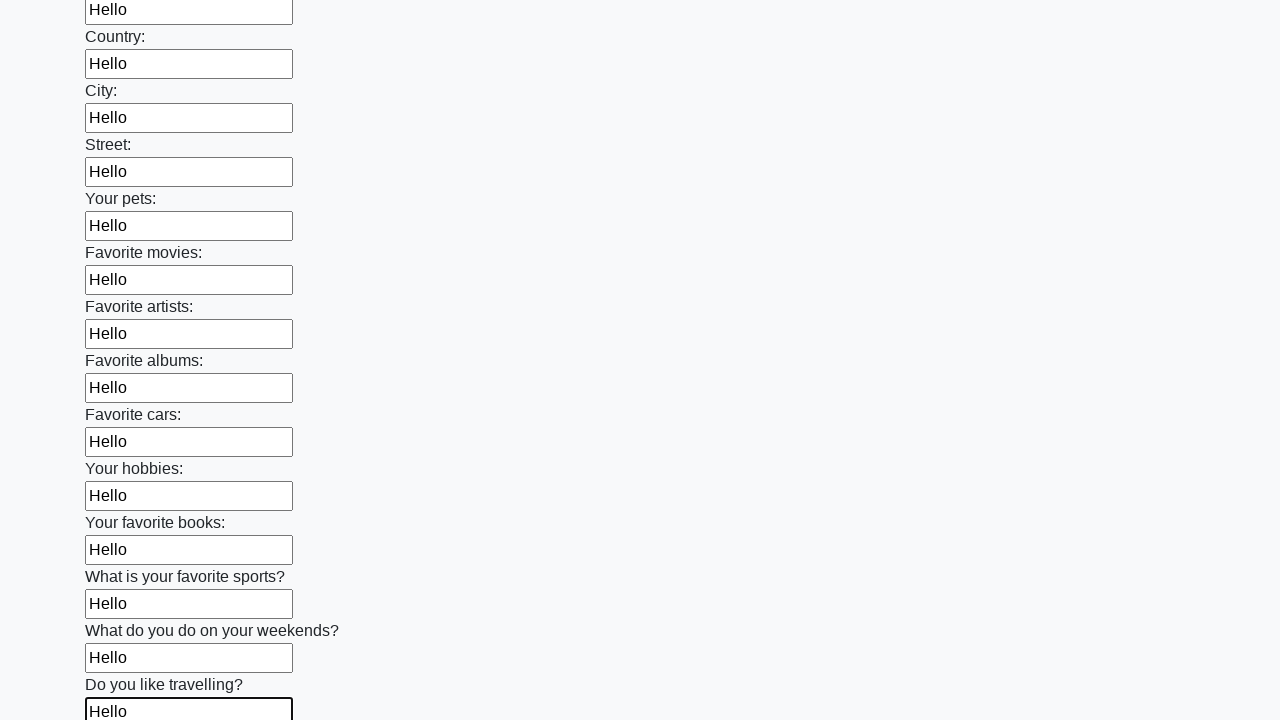

Filled an input field with 'Hello' on input >> nth=16
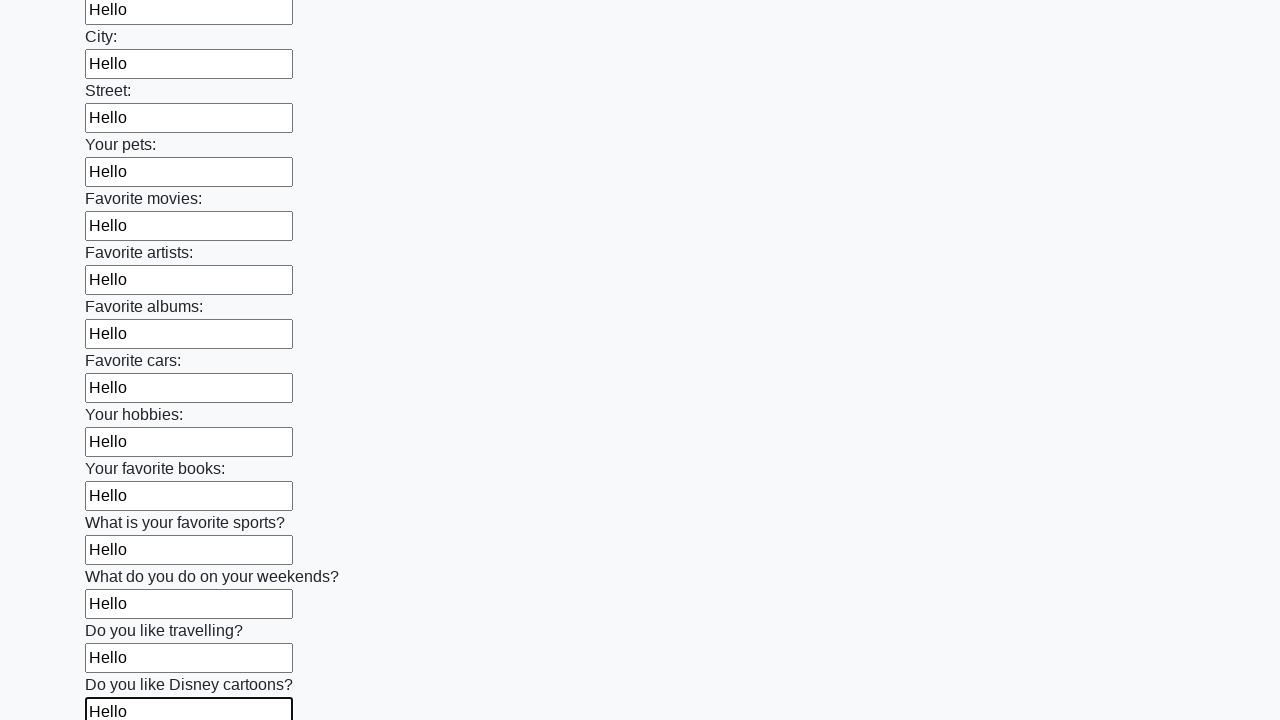

Filled an input field with 'Hello' on input >> nth=17
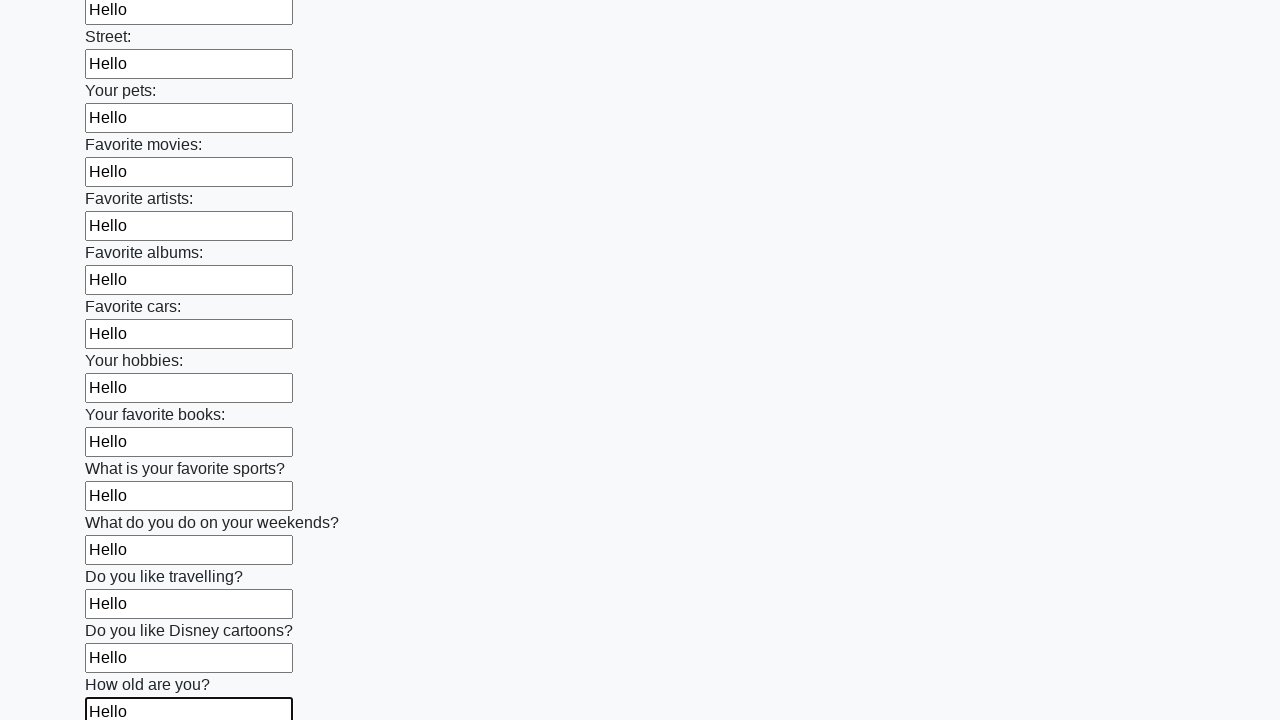

Filled an input field with 'Hello' on input >> nth=18
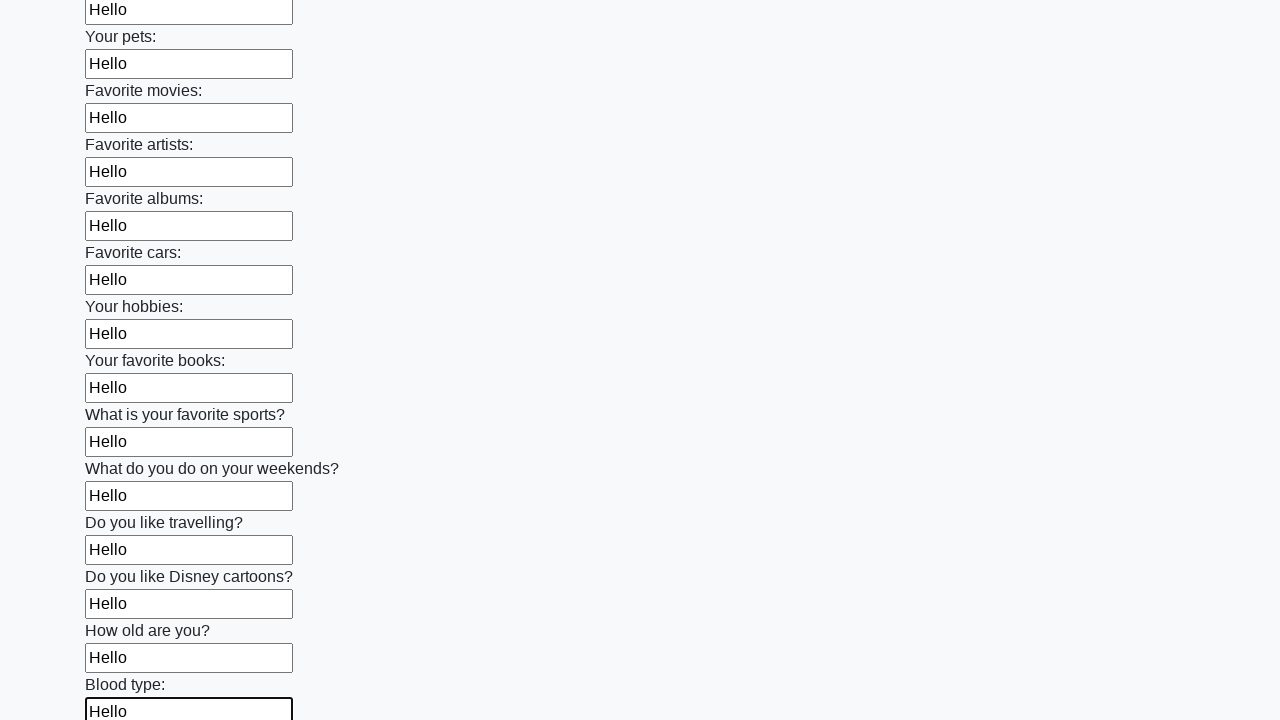

Filled an input field with 'Hello' on input >> nth=19
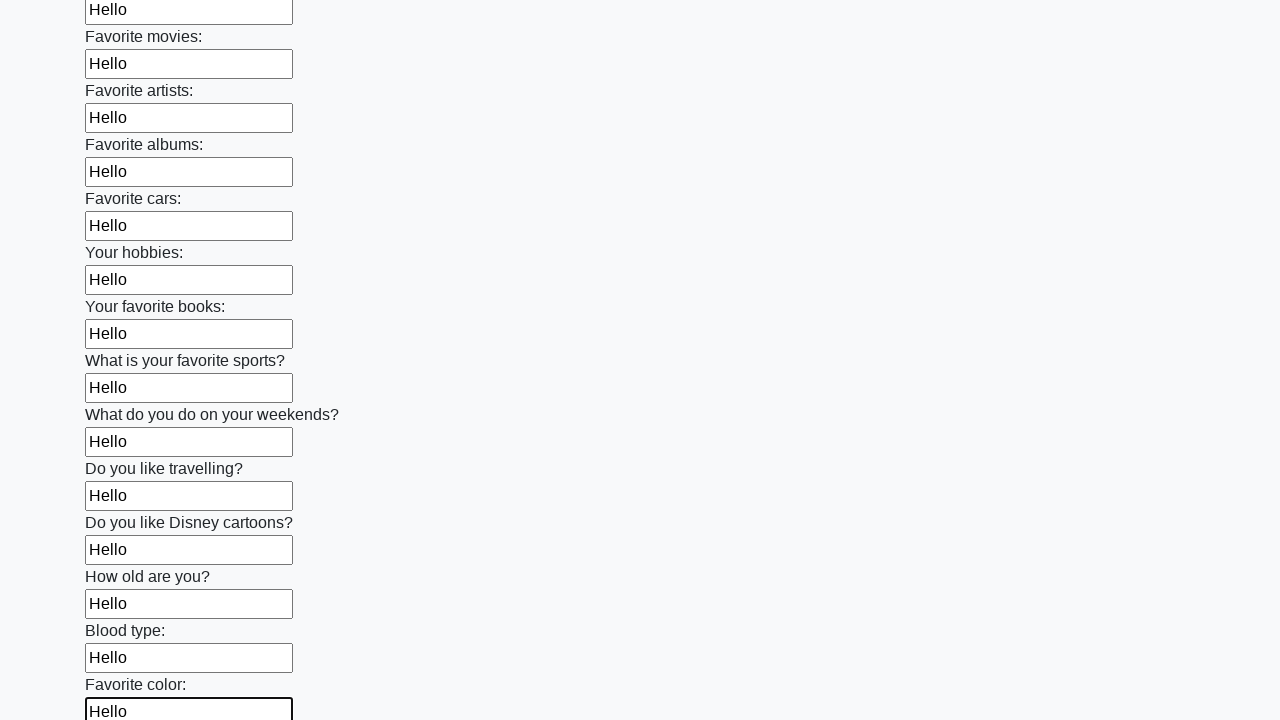

Filled an input field with 'Hello' on input >> nth=20
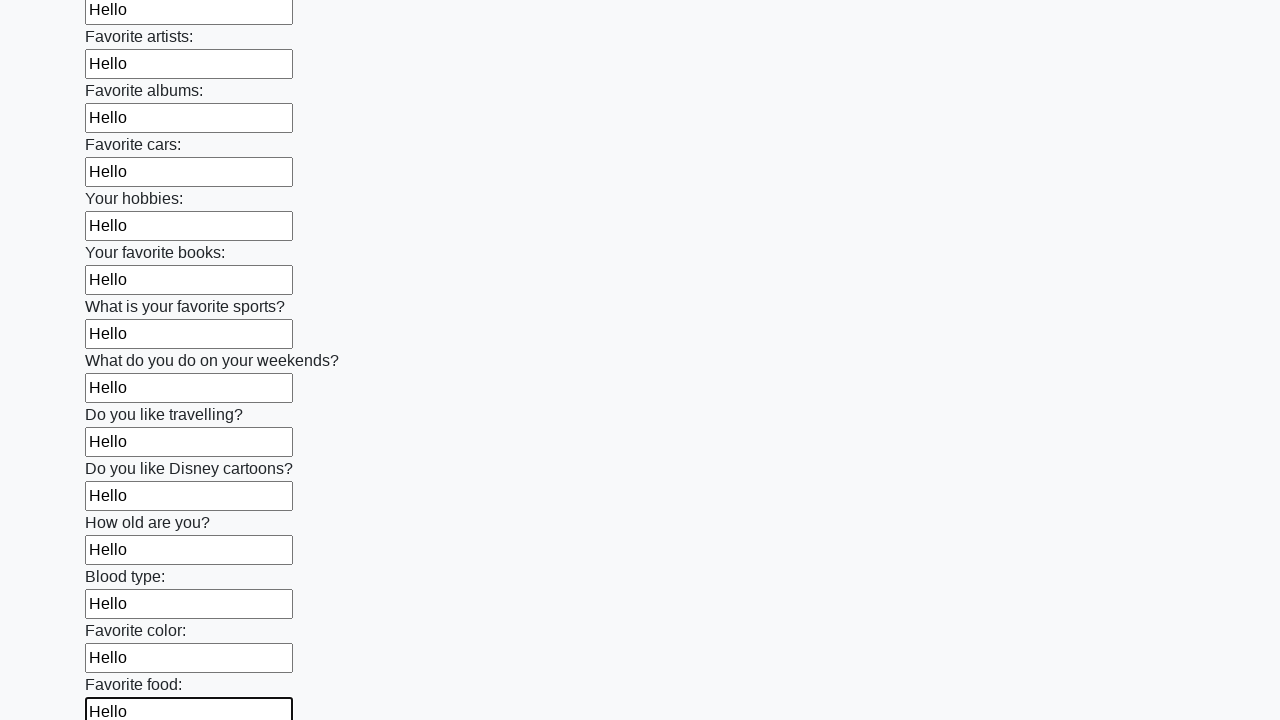

Filled an input field with 'Hello' on input >> nth=21
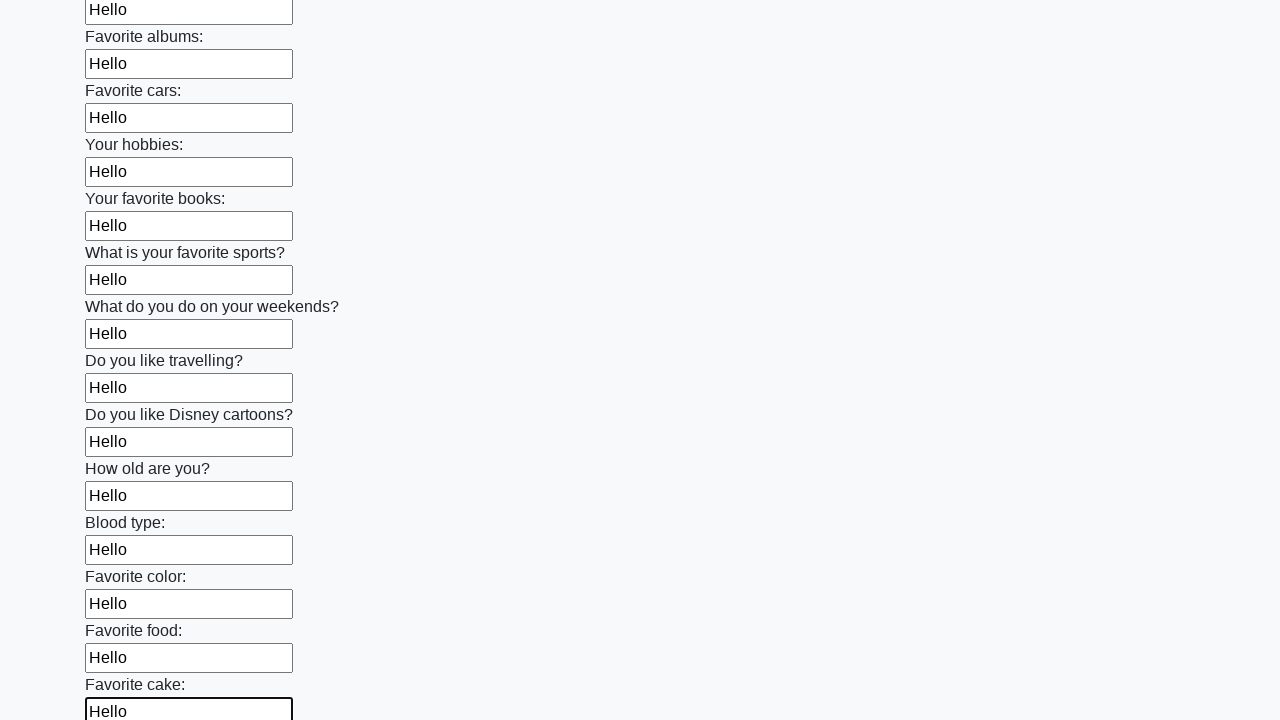

Filled an input field with 'Hello' on input >> nth=22
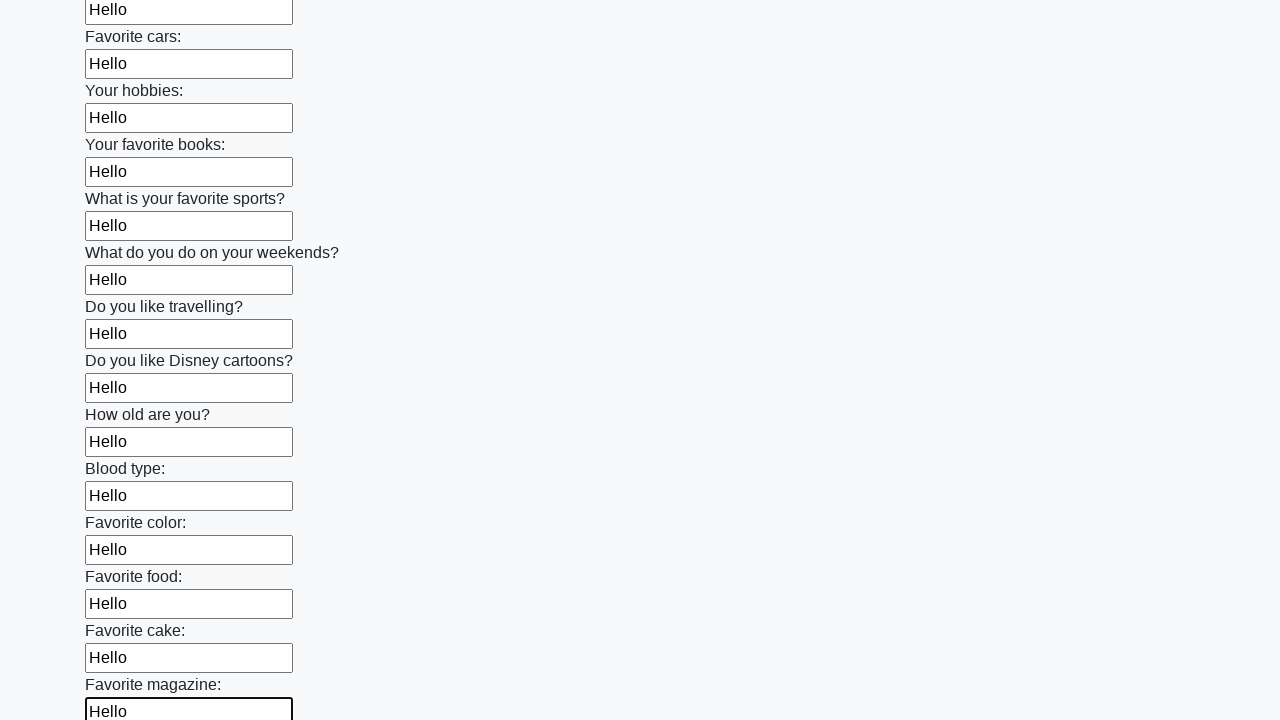

Filled an input field with 'Hello' on input >> nth=23
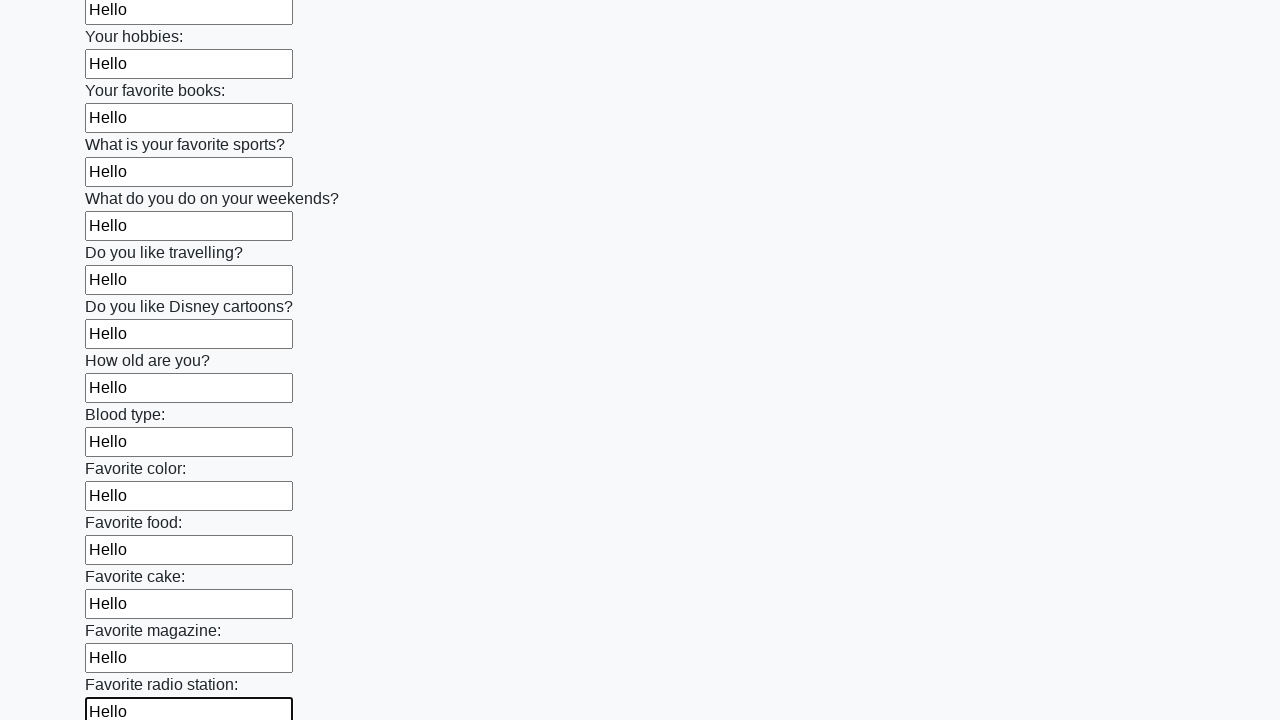

Filled an input field with 'Hello' on input >> nth=24
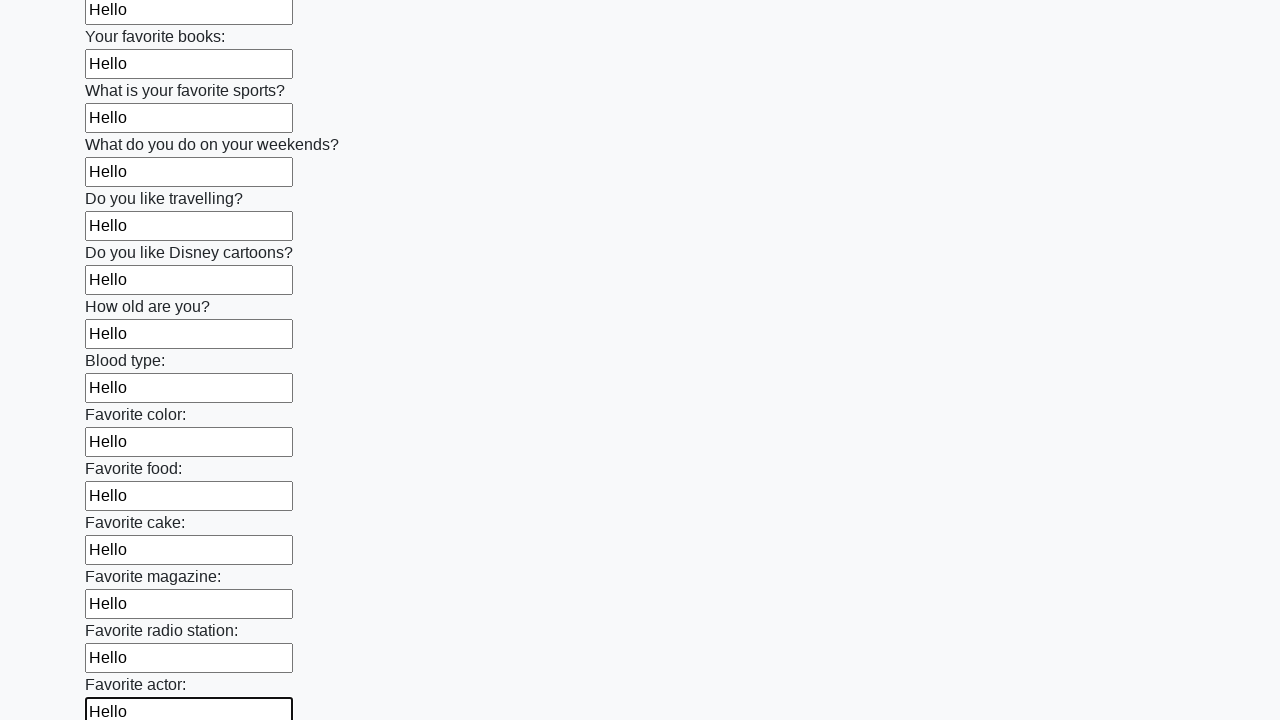

Filled an input field with 'Hello' on input >> nth=25
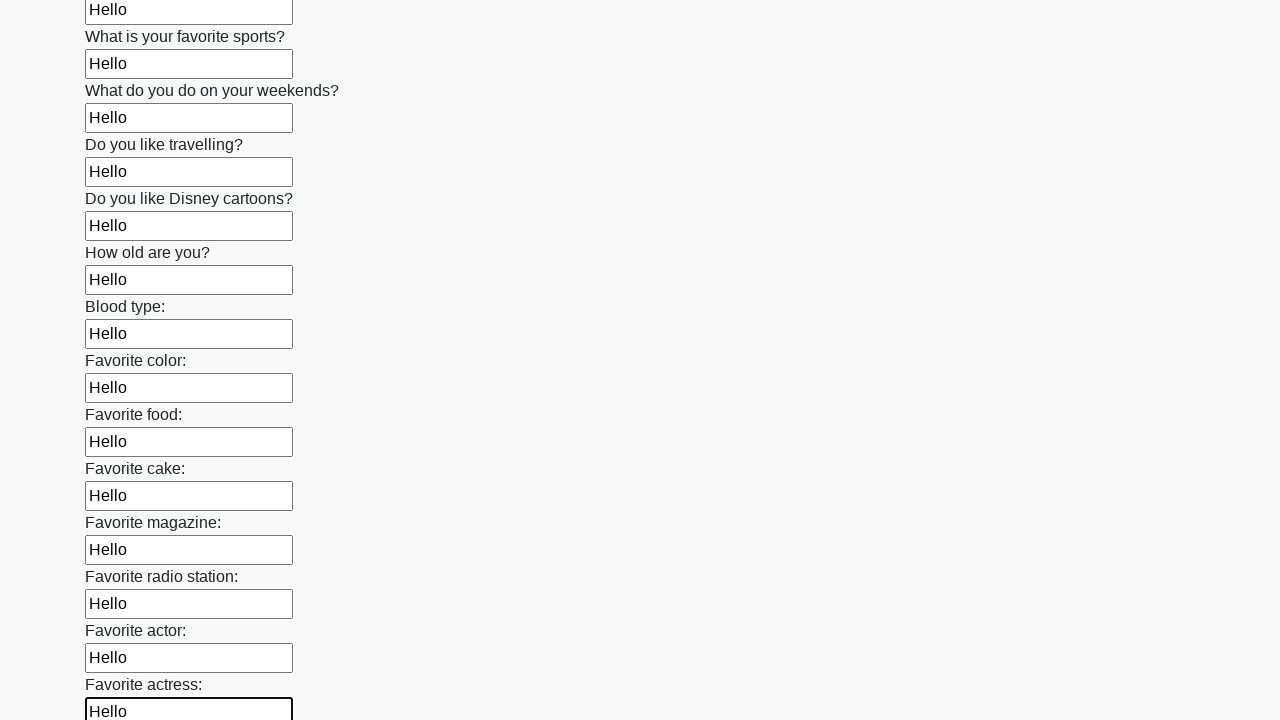

Filled an input field with 'Hello' on input >> nth=26
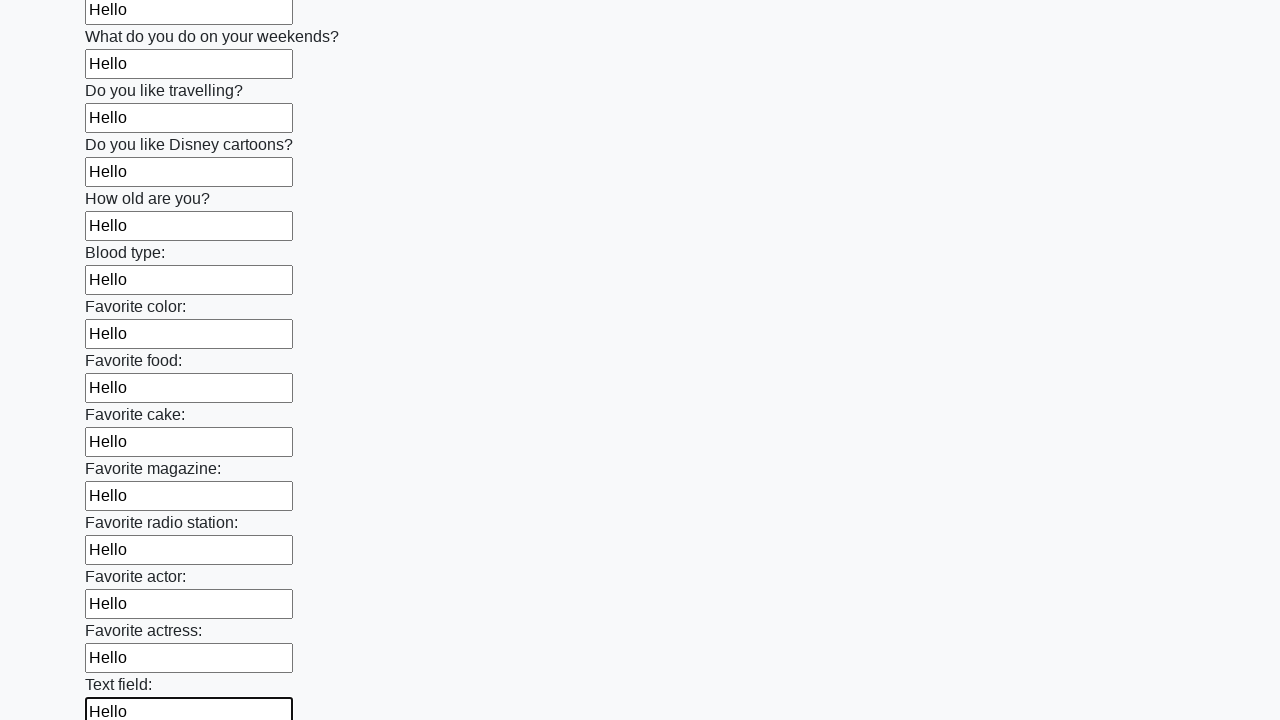

Filled an input field with 'Hello' on input >> nth=27
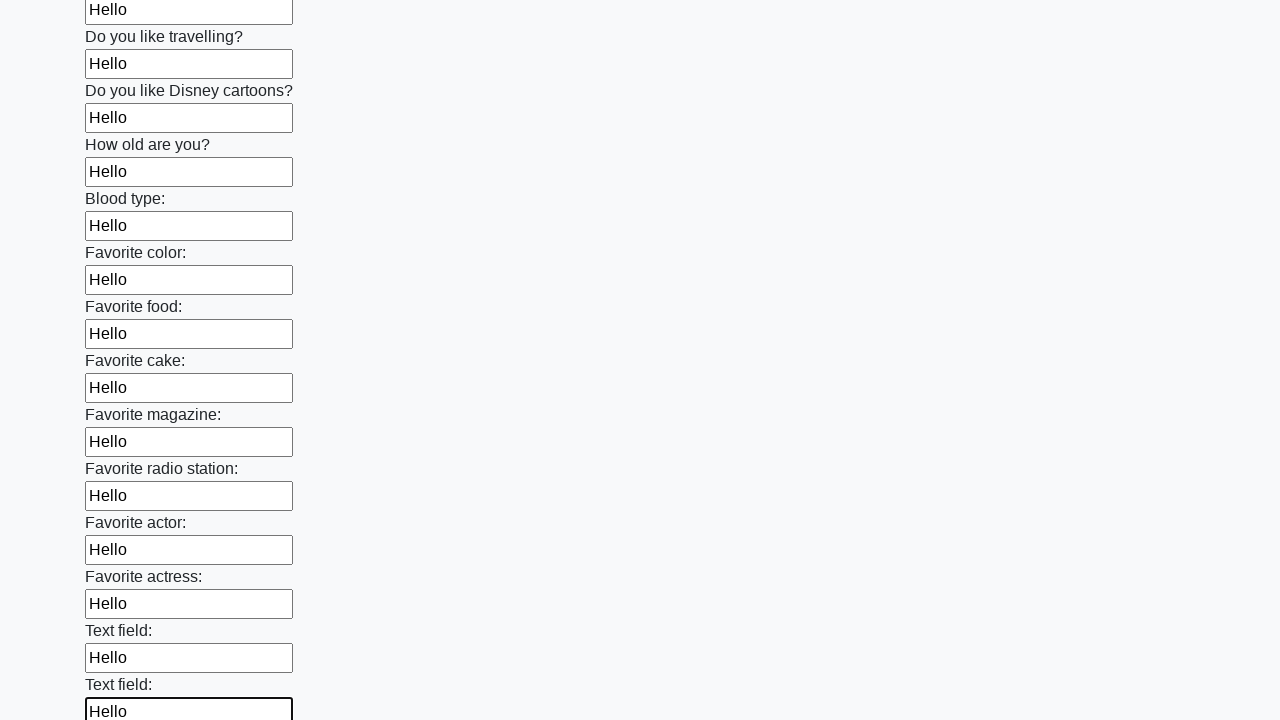

Filled an input field with 'Hello' on input >> nth=28
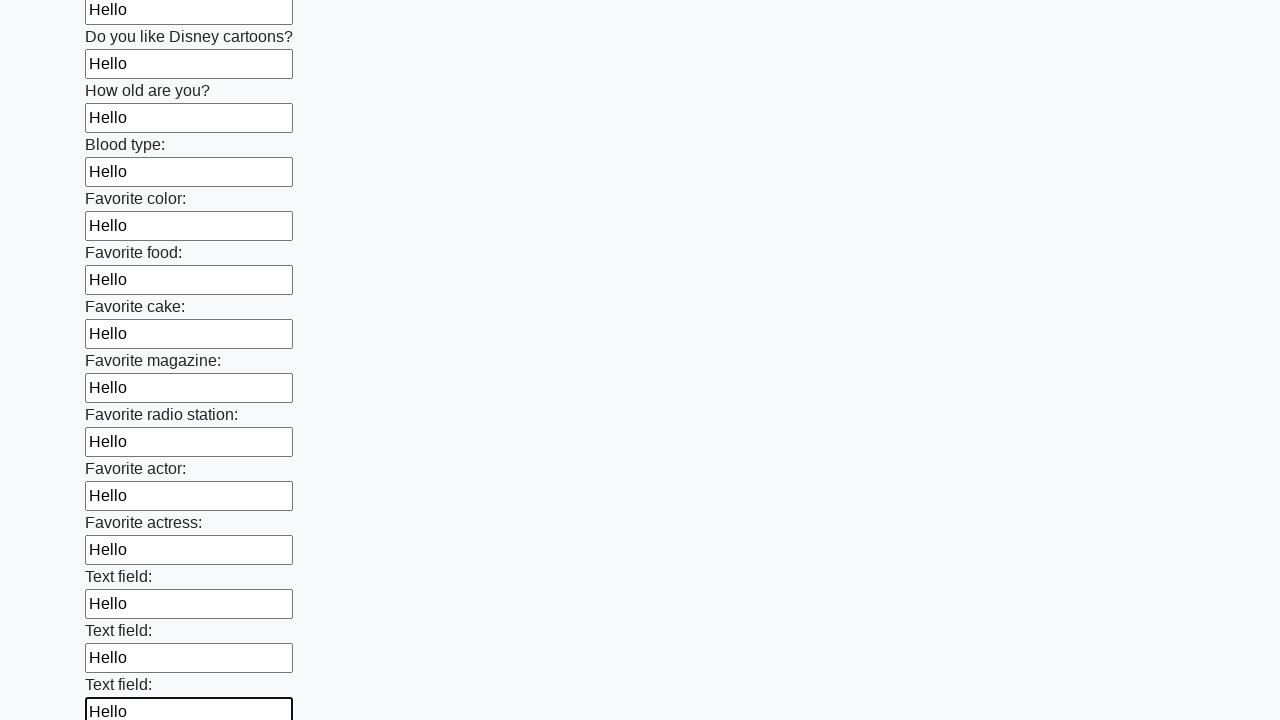

Filled an input field with 'Hello' on input >> nth=29
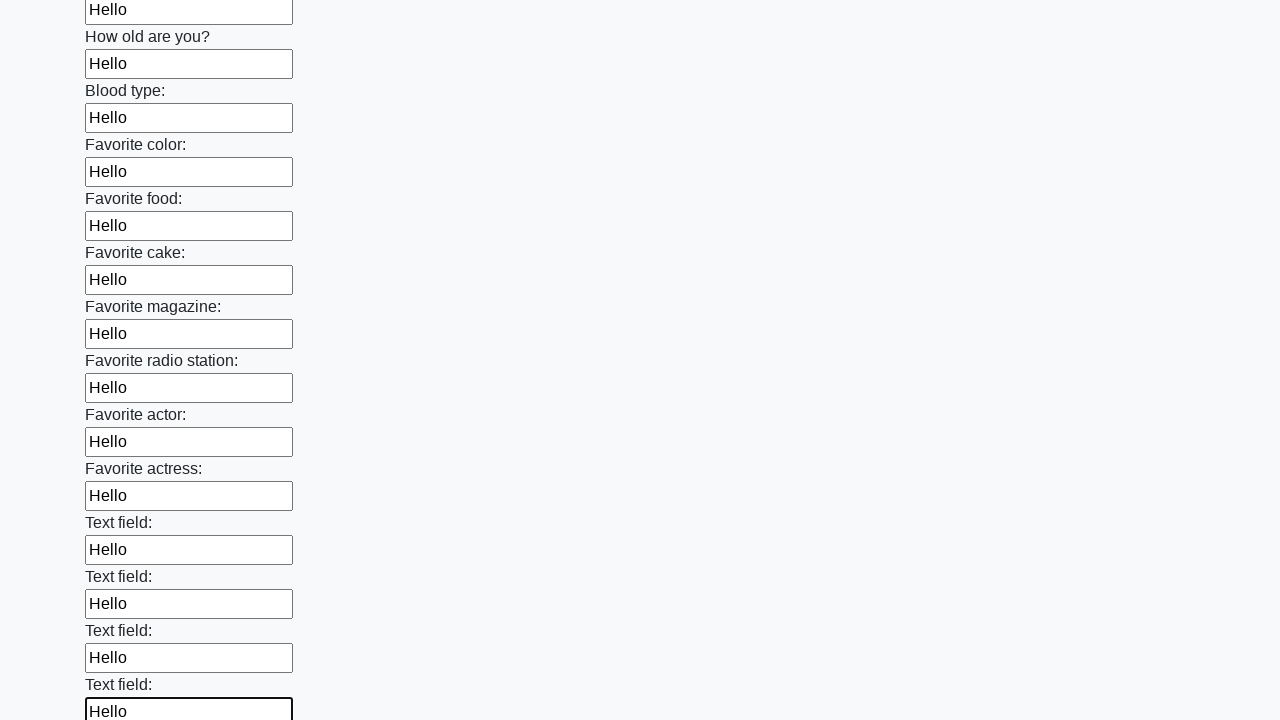

Filled an input field with 'Hello' on input >> nth=30
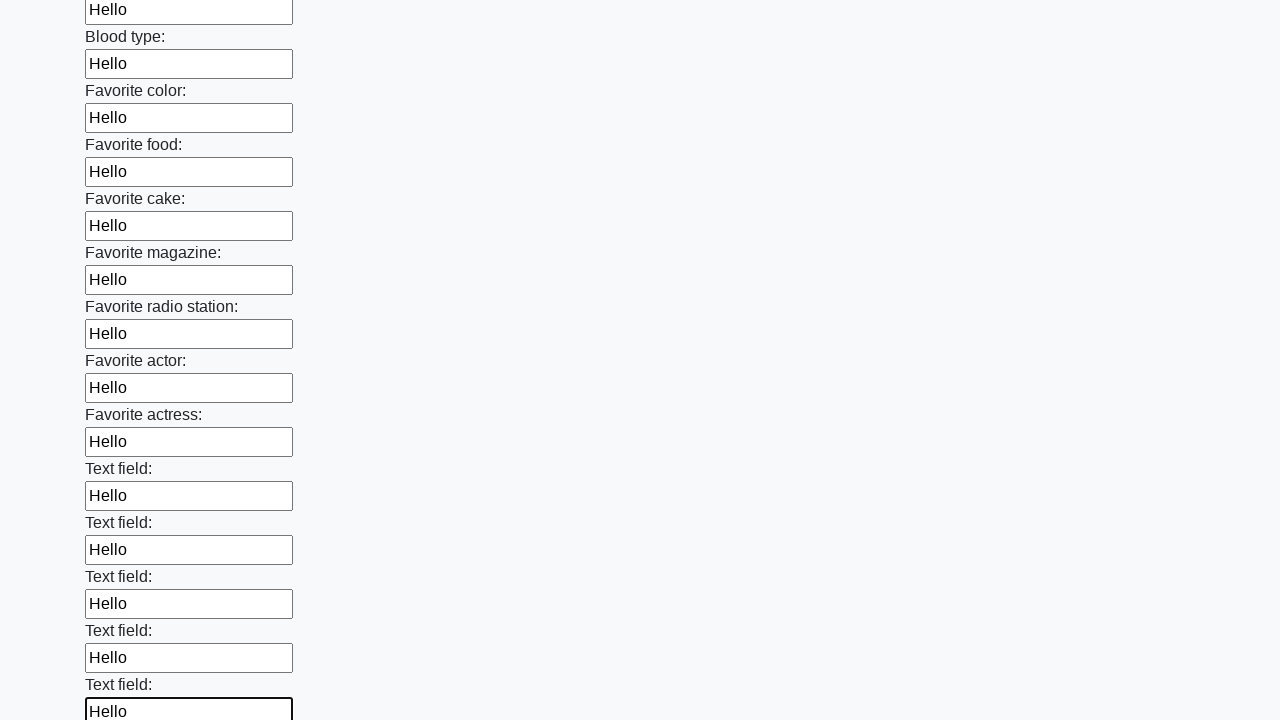

Filled an input field with 'Hello' on input >> nth=31
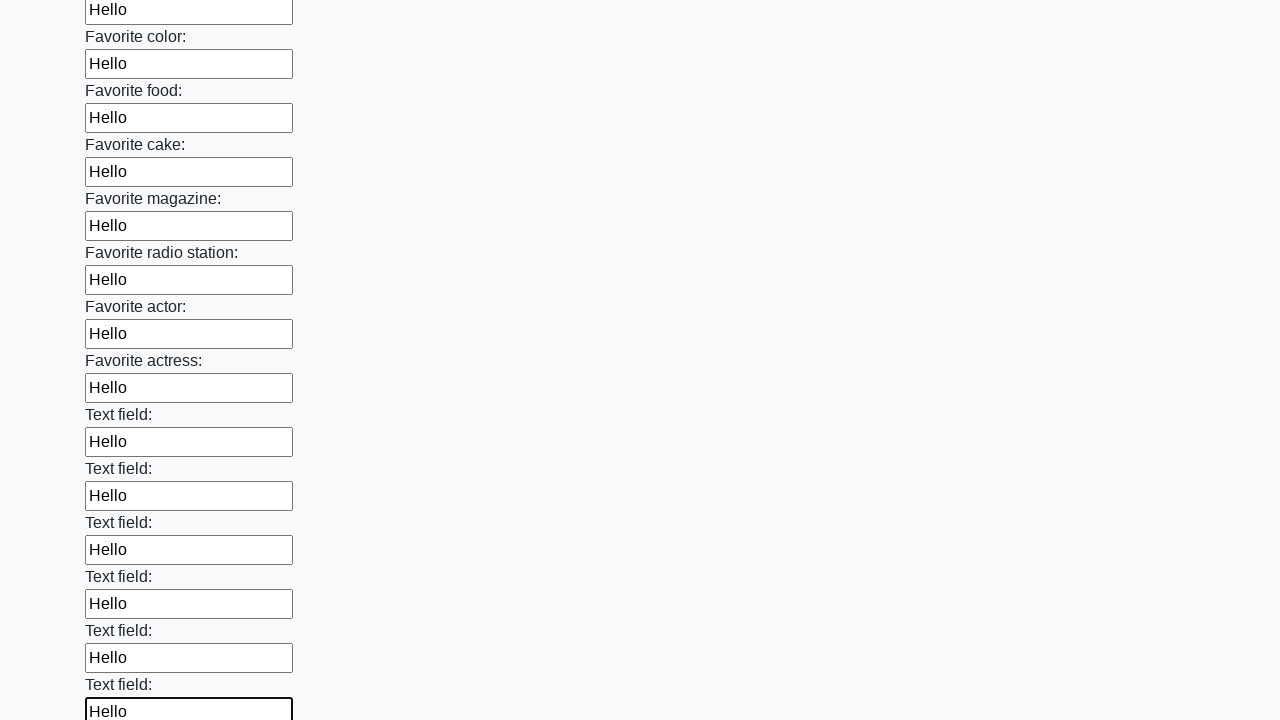

Filled an input field with 'Hello' on input >> nth=32
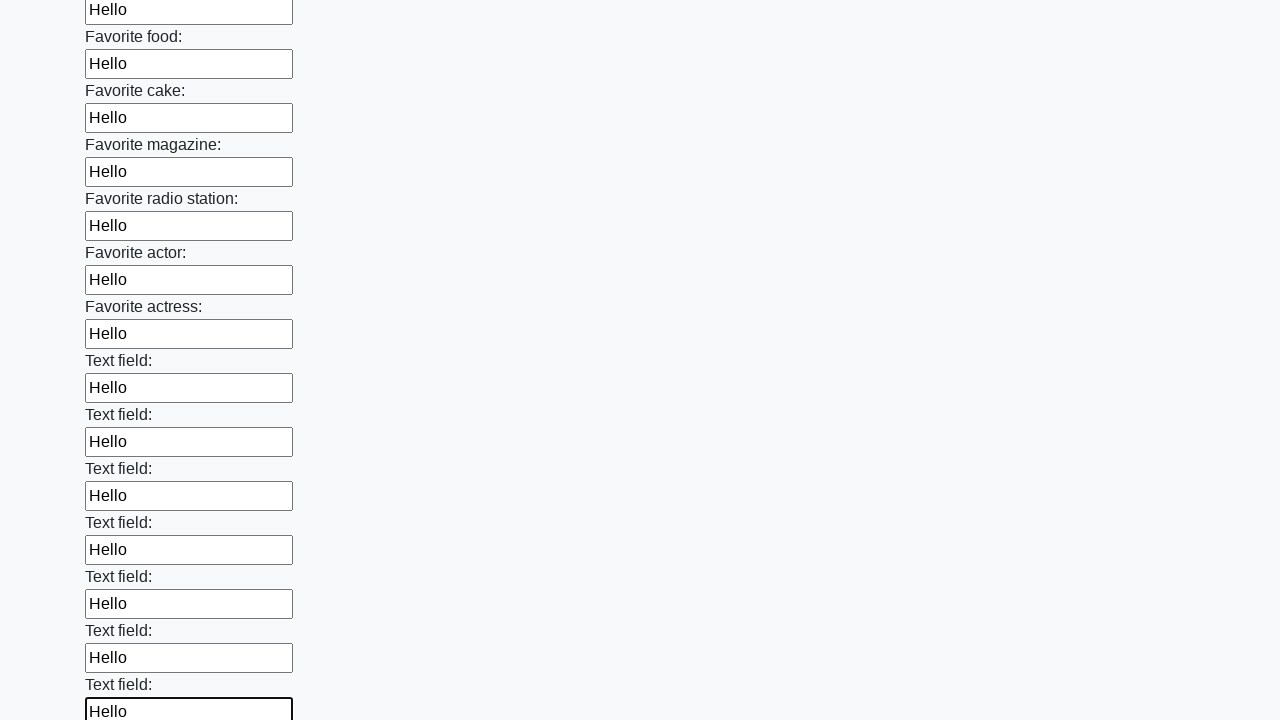

Filled an input field with 'Hello' on input >> nth=33
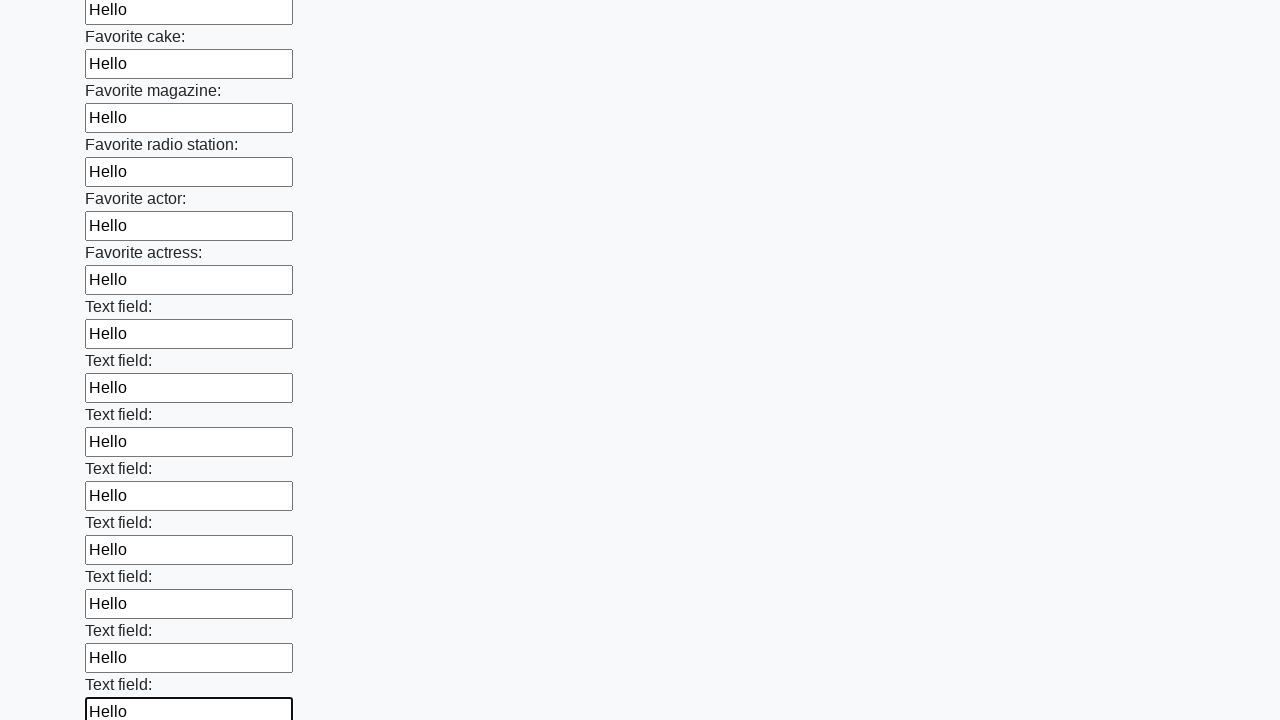

Filled an input field with 'Hello' on input >> nth=34
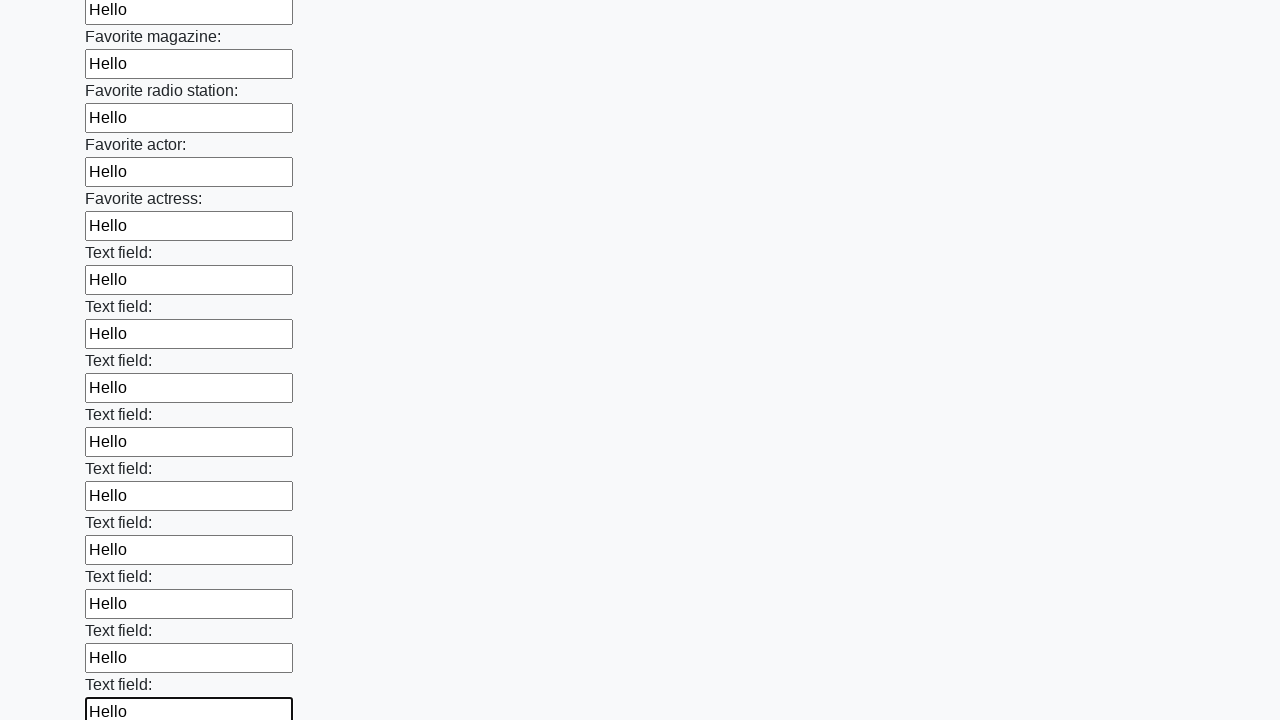

Filled an input field with 'Hello' on input >> nth=35
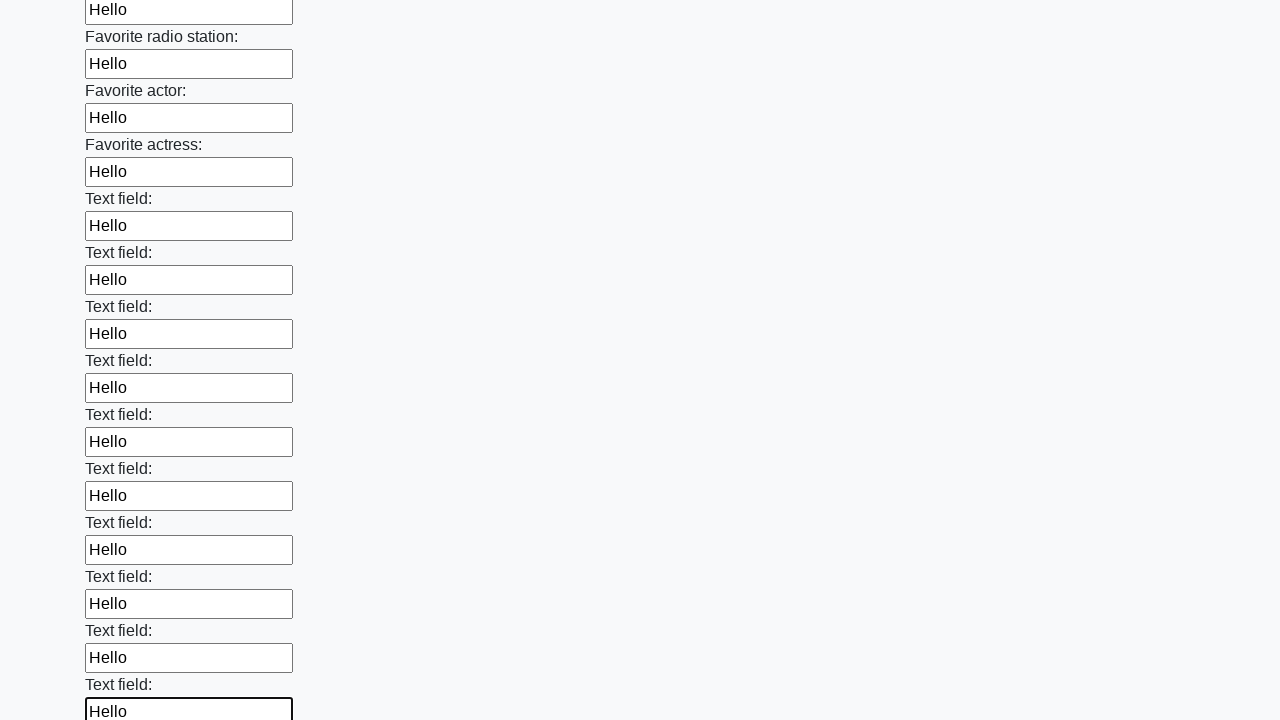

Filled an input field with 'Hello' on input >> nth=36
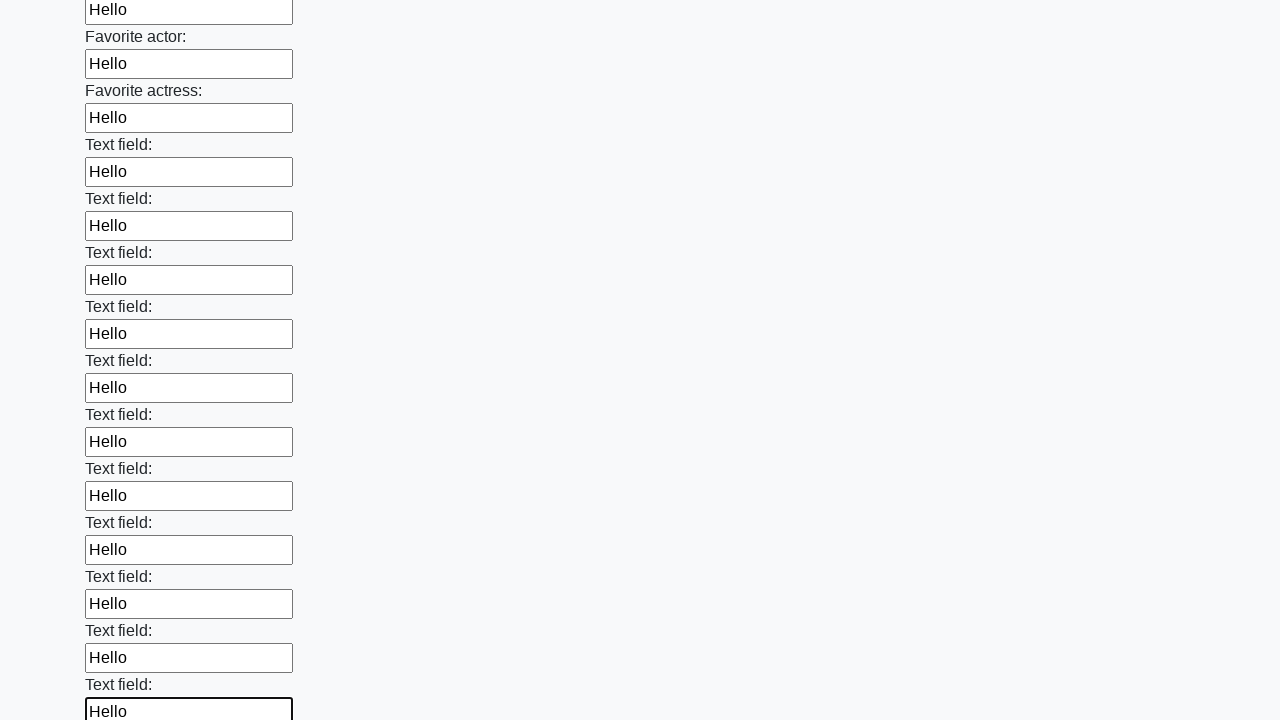

Filled an input field with 'Hello' on input >> nth=37
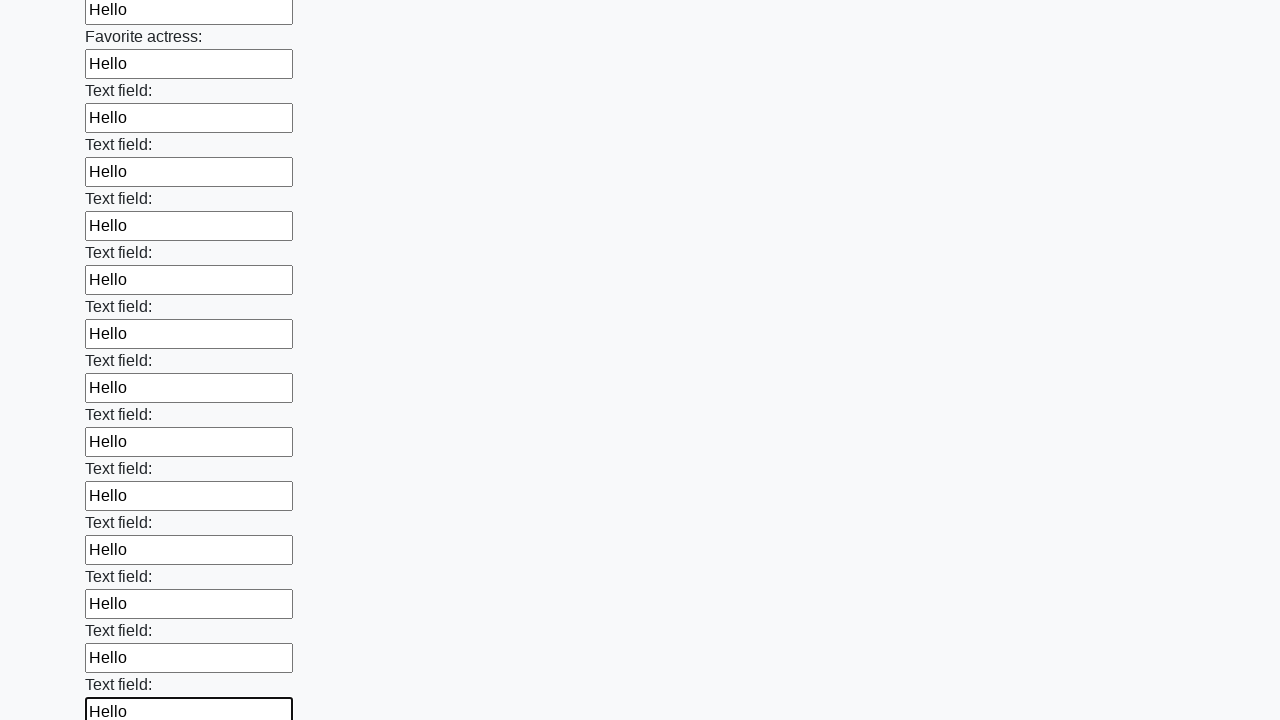

Filled an input field with 'Hello' on input >> nth=38
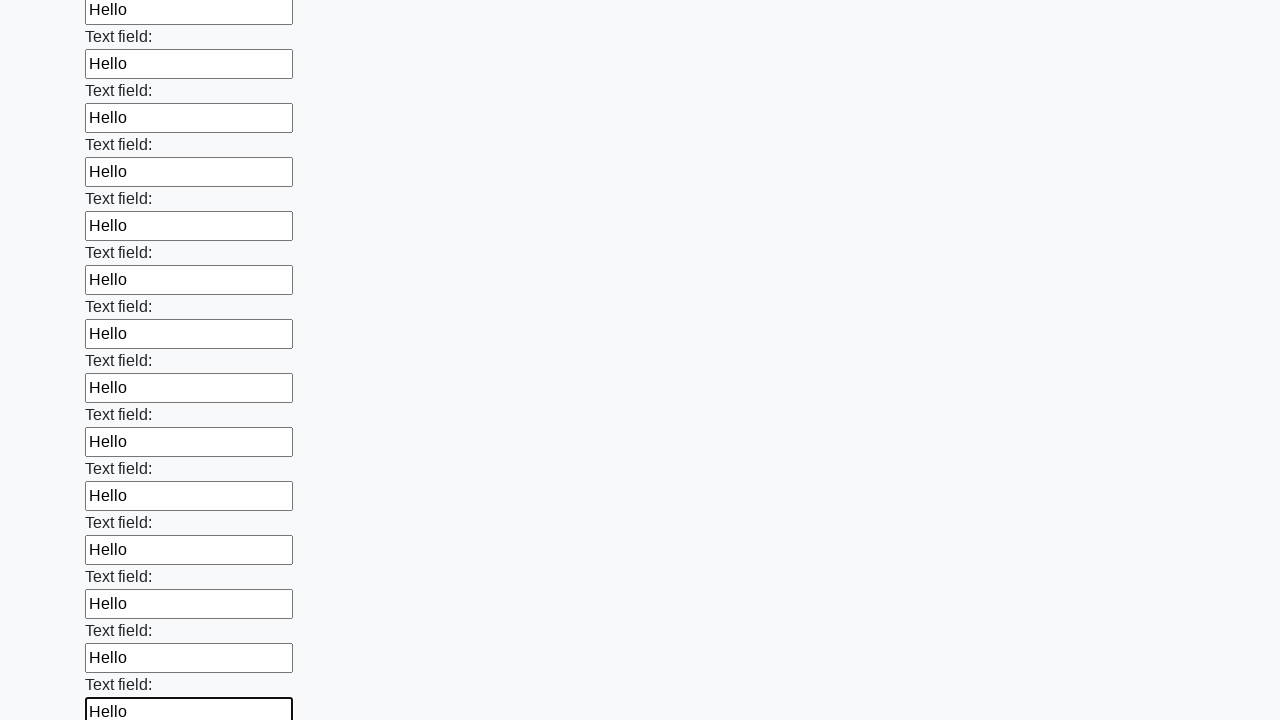

Filled an input field with 'Hello' on input >> nth=39
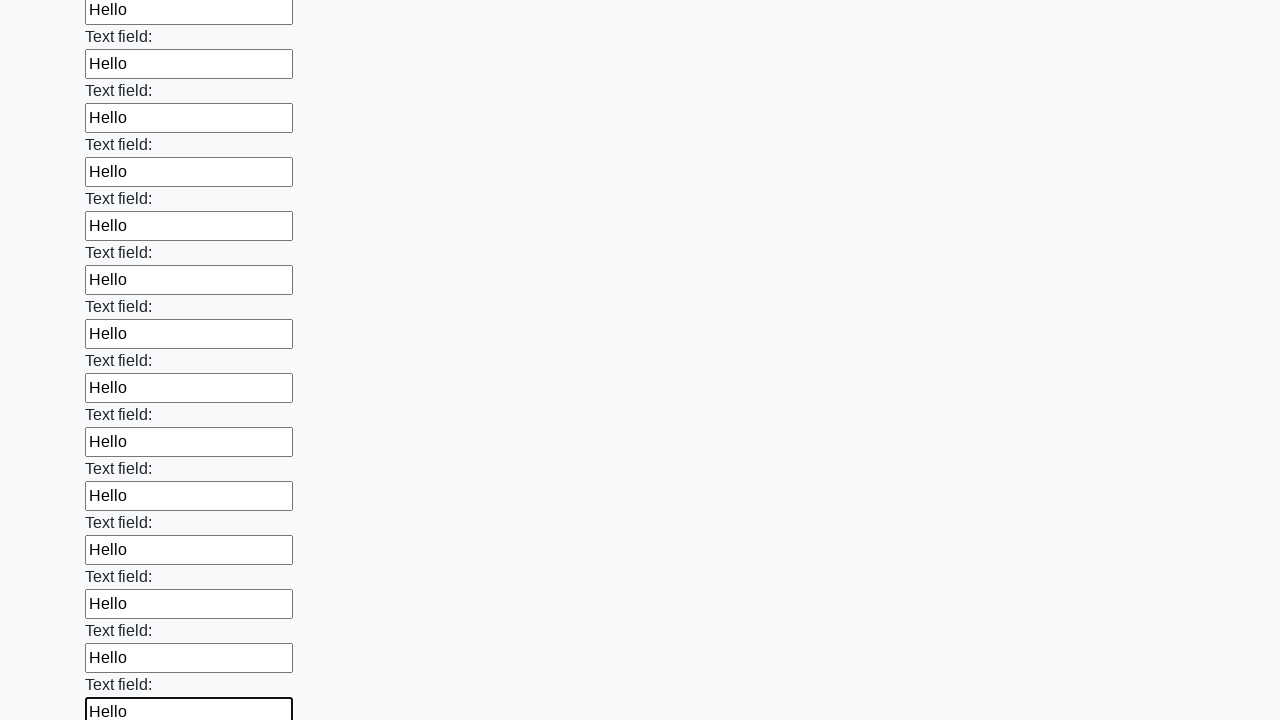

Filled an input field with 'Hello' on input >> nth=40
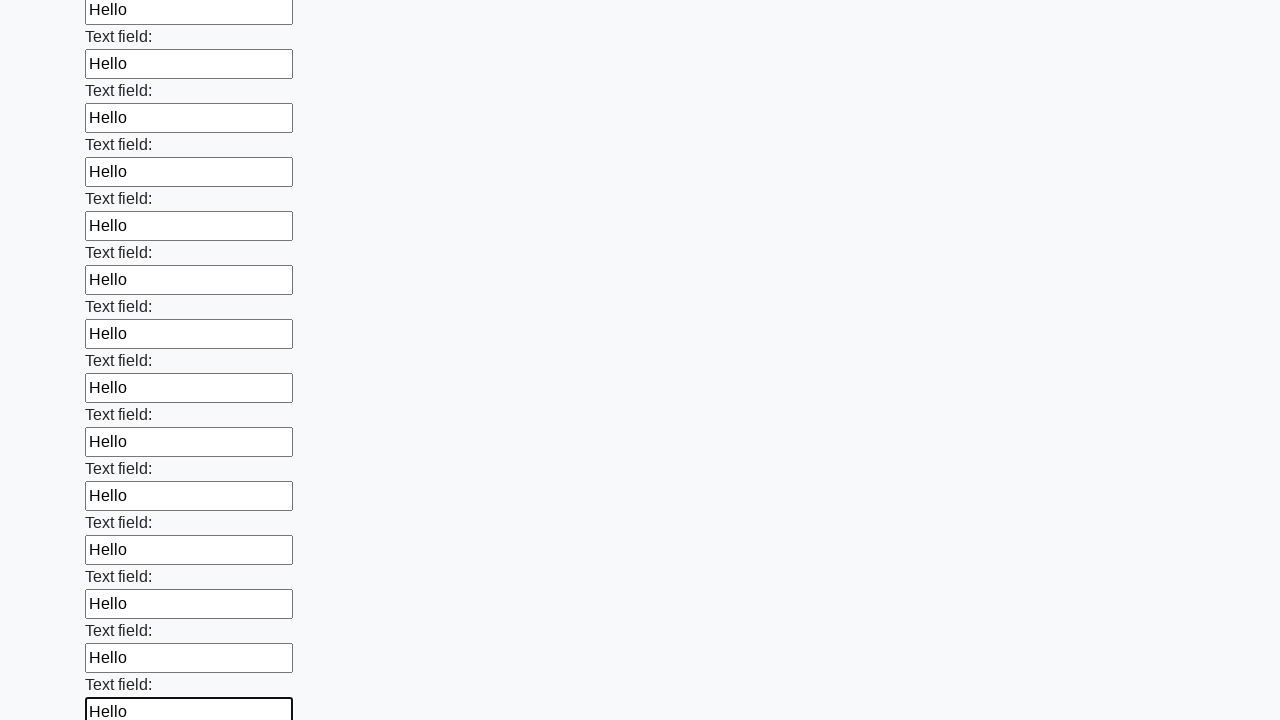

Filled an input field with 'Hello' on input >> nth=41
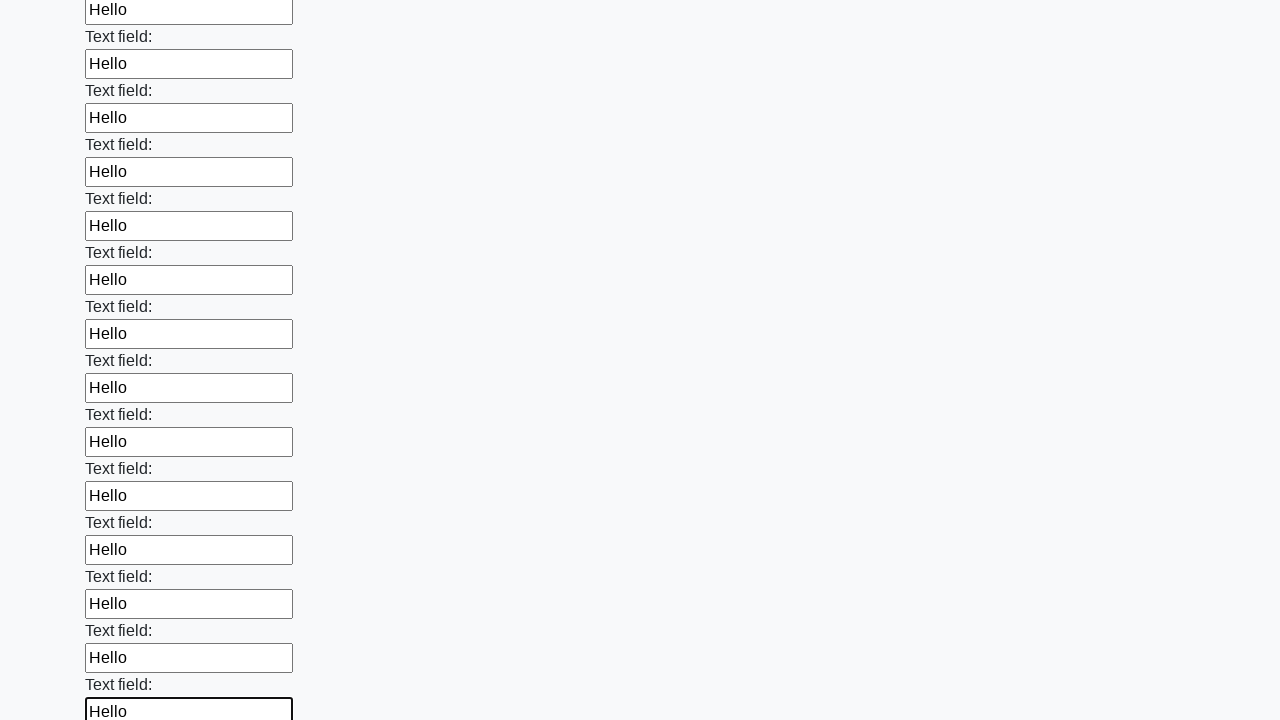

Filled an input field with 'Hello' on input >> nth=42
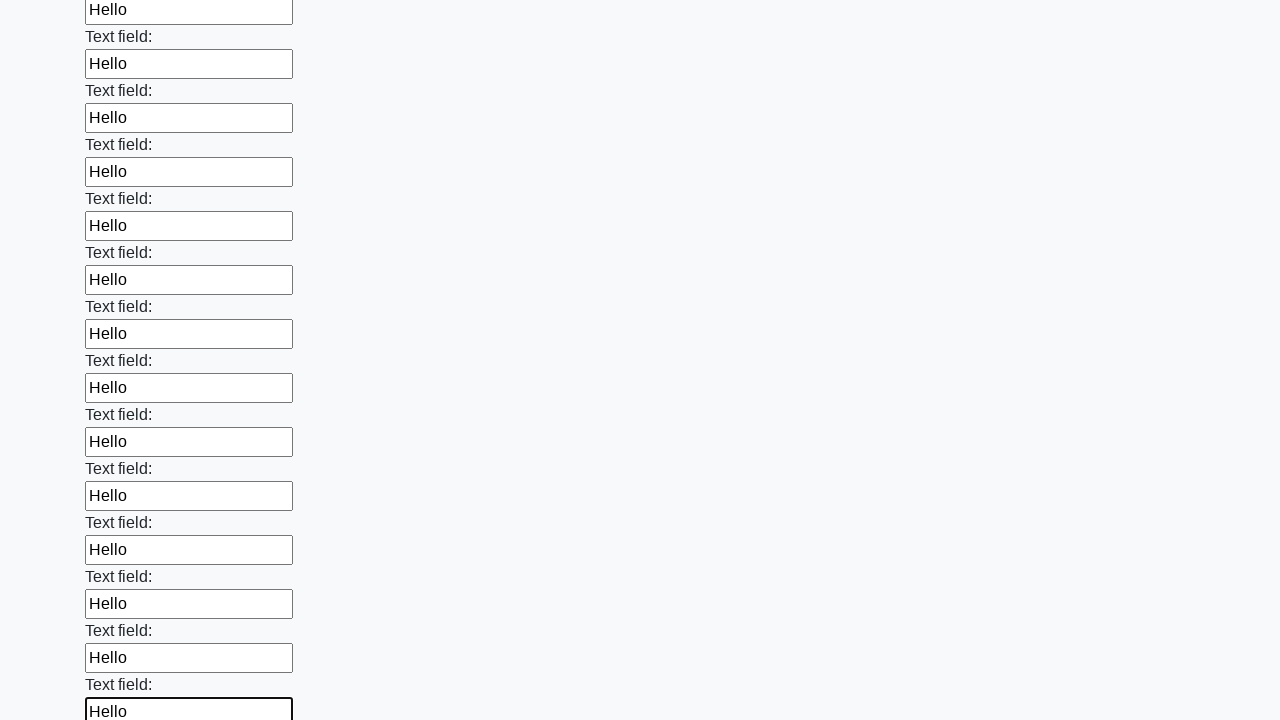

Filled an input field with 'Hello' on input >> nth=43
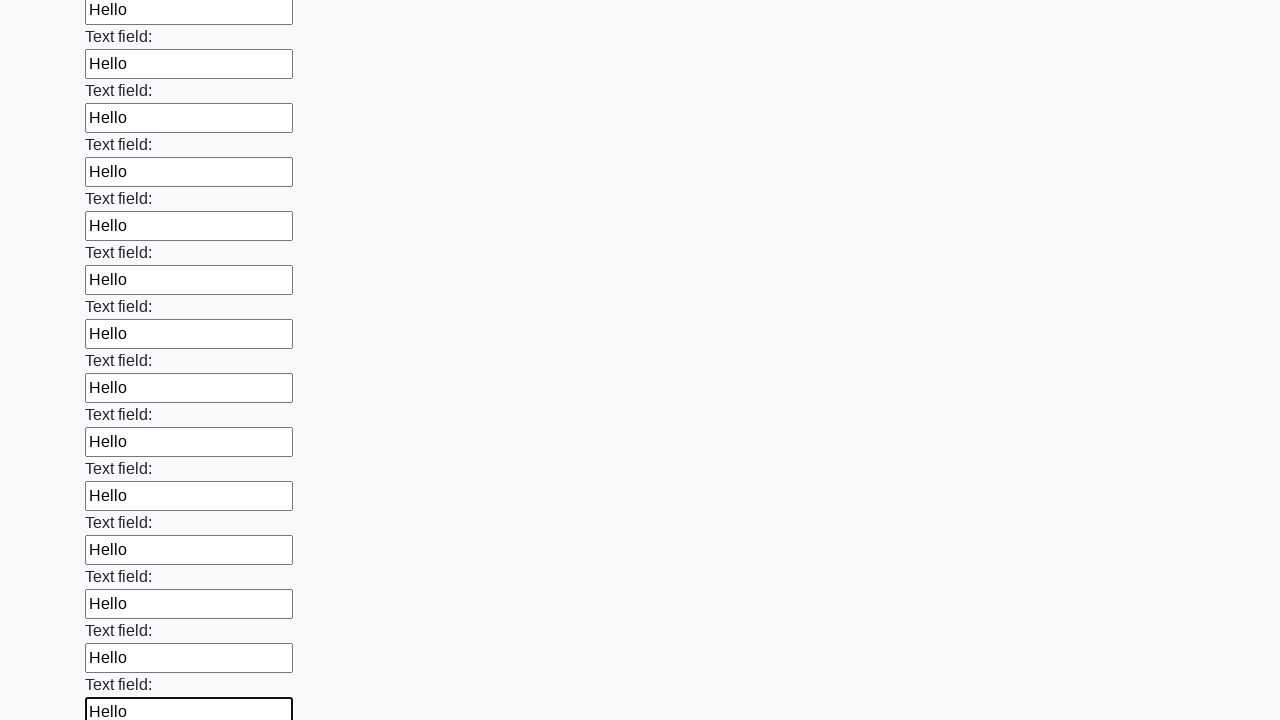

Filled an input field with 'Hello' on input >> nth=44
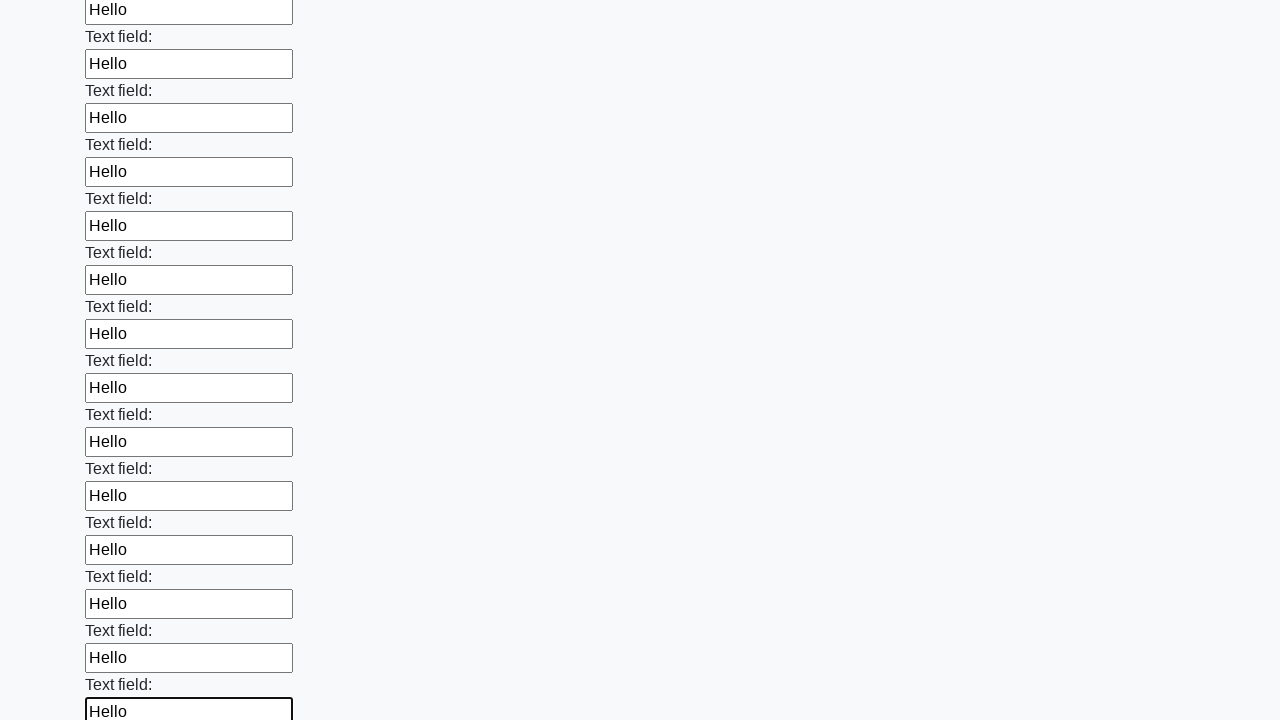

Filled an input field with 'Hello' on input >> nth=45
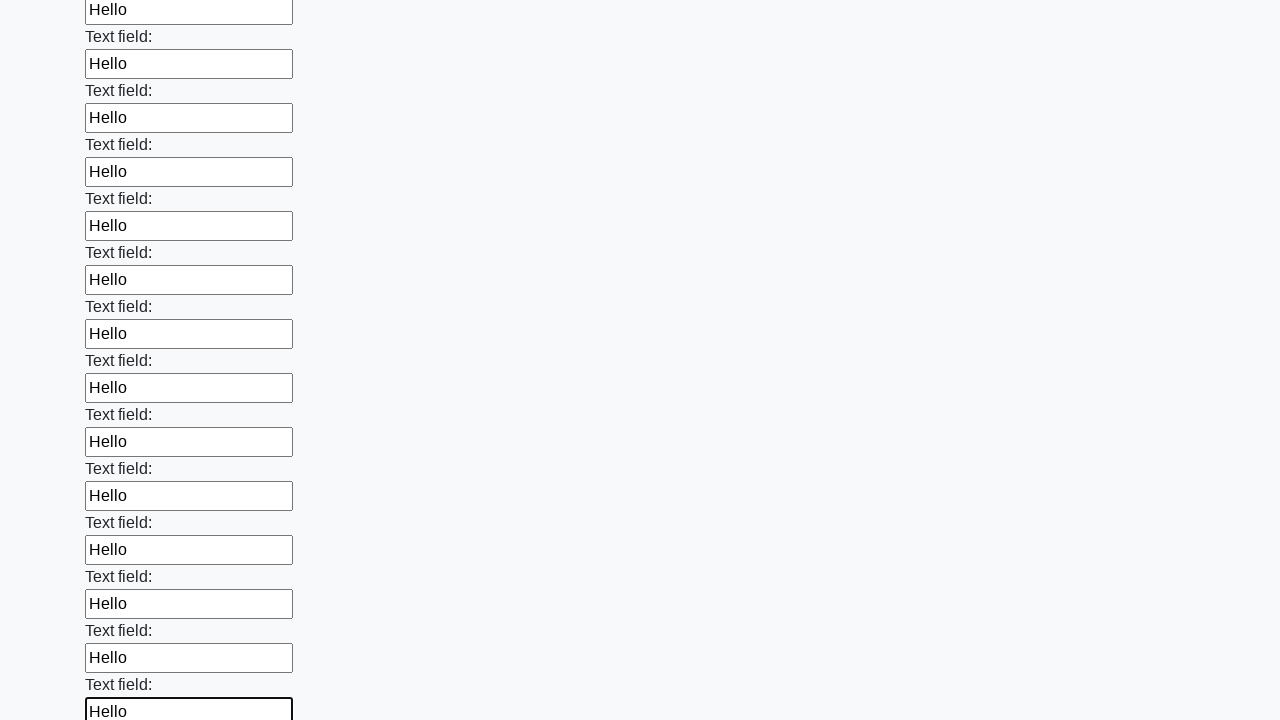

Filled an input field with 'Hello' on input >> nth=46
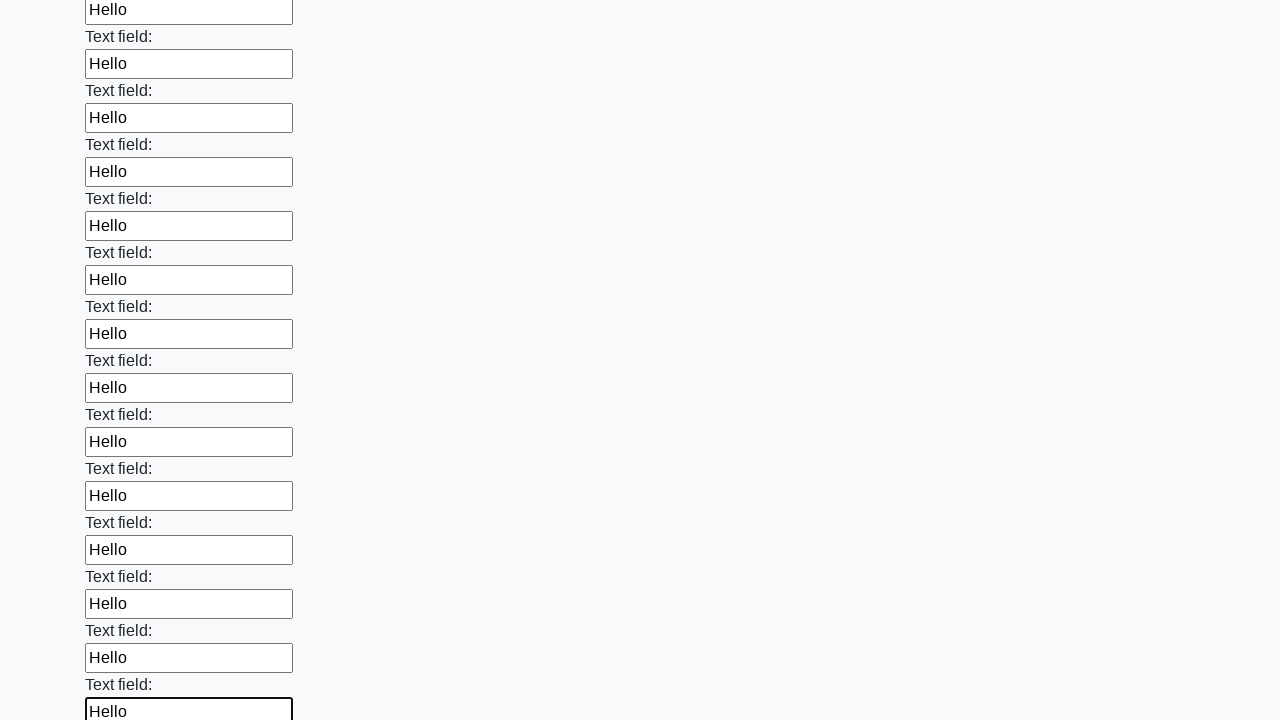

Filled an input field with 'Hello' on input >> nth=47
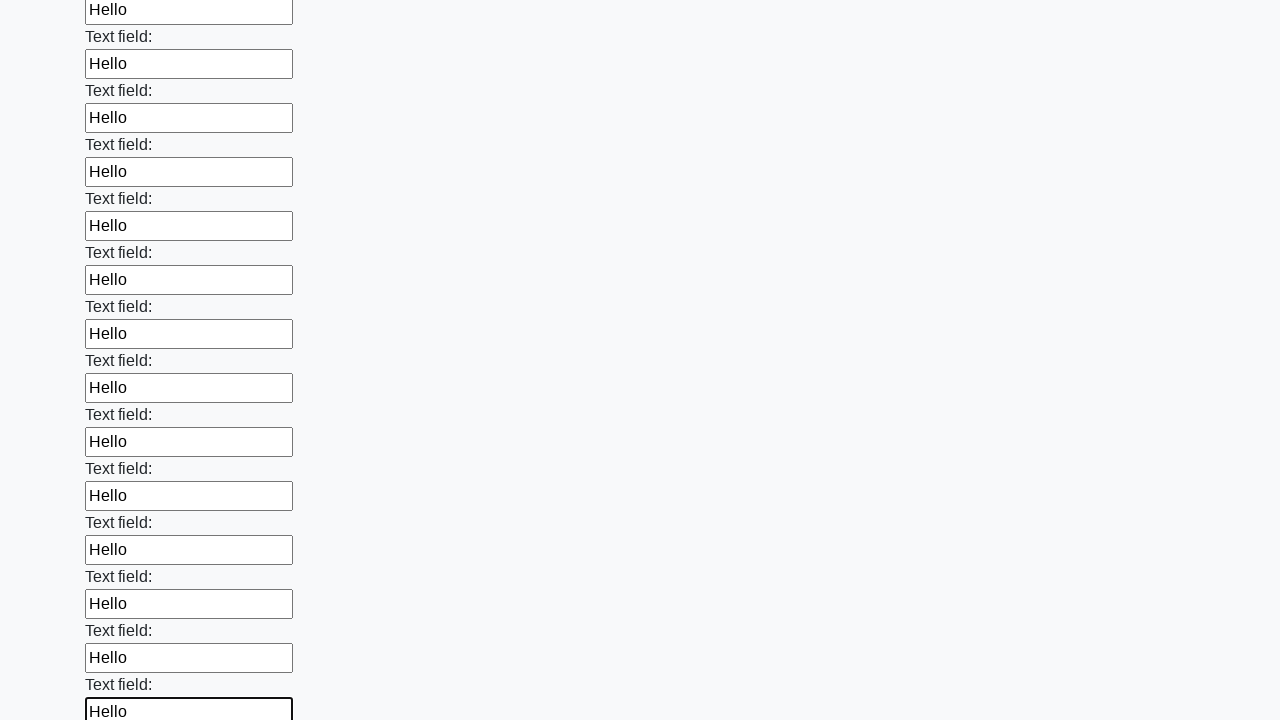

Filled an input field with 'Hello' on input >> nth=48
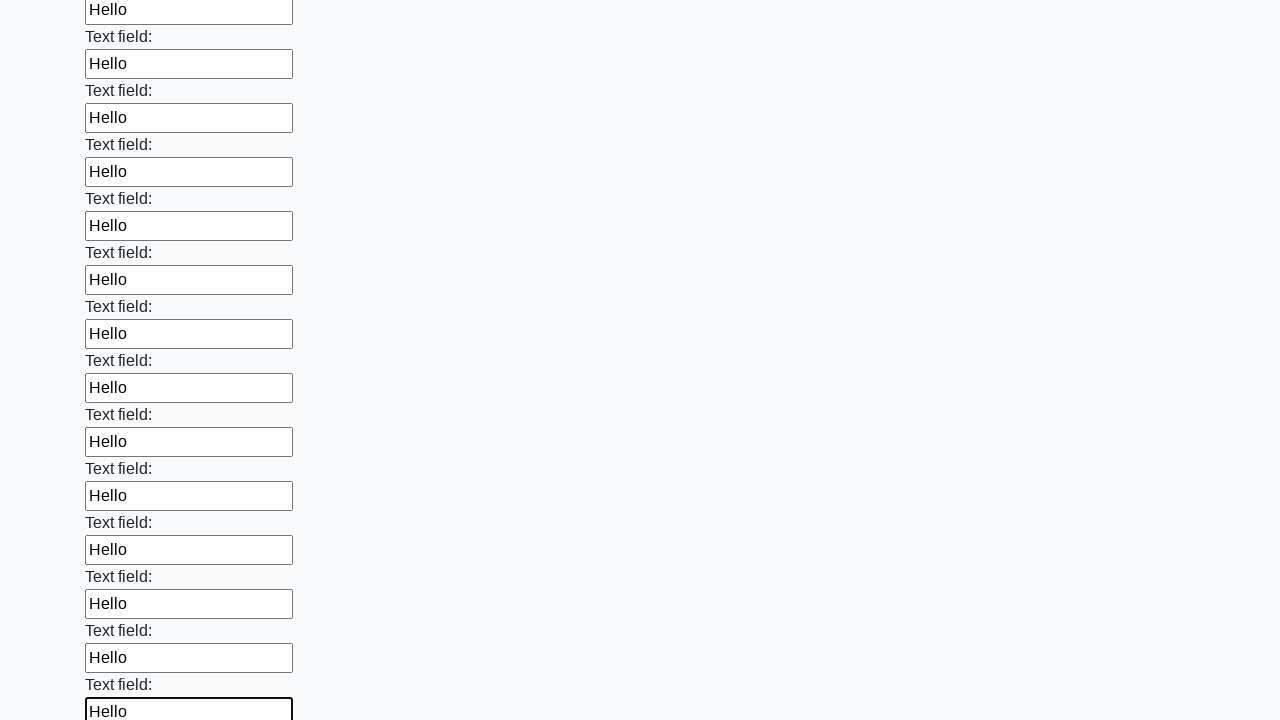

Filled an input field with 'Hello' on input >> nth=49
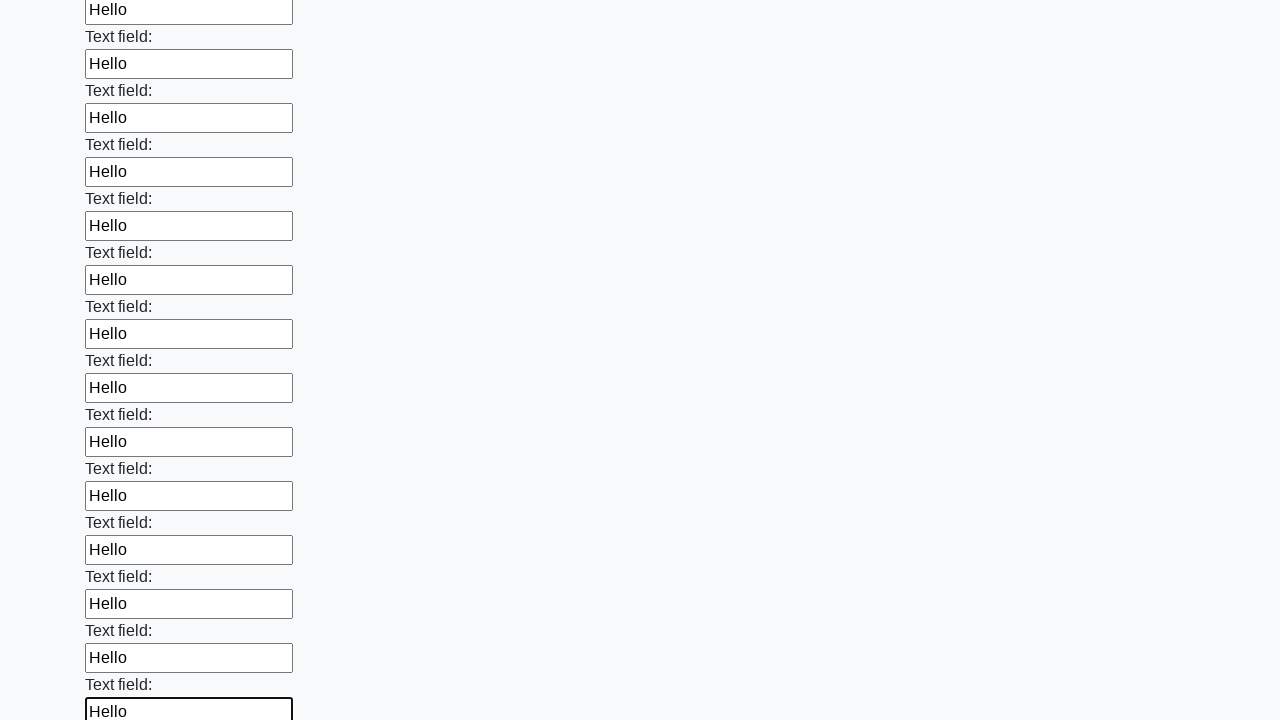

Filled an input field with 'Hello' on input >> nth=50
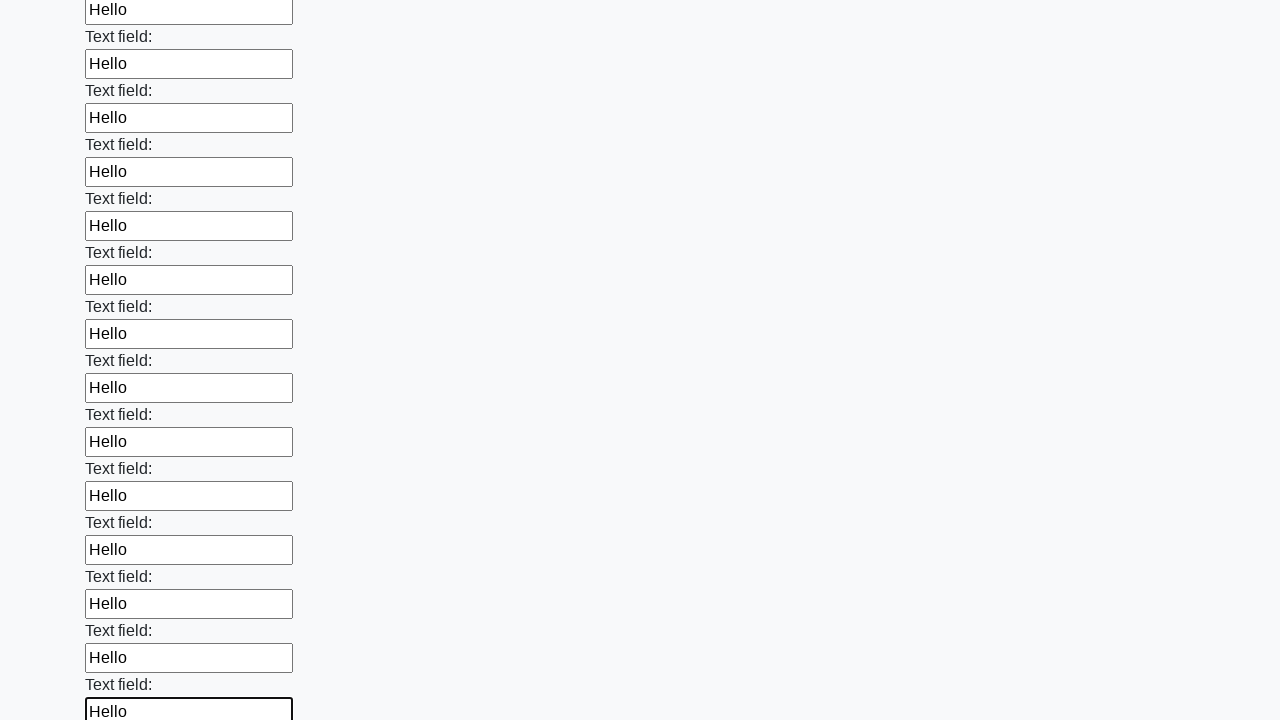

Filled an input field with 'Hello' on input >> nth=51
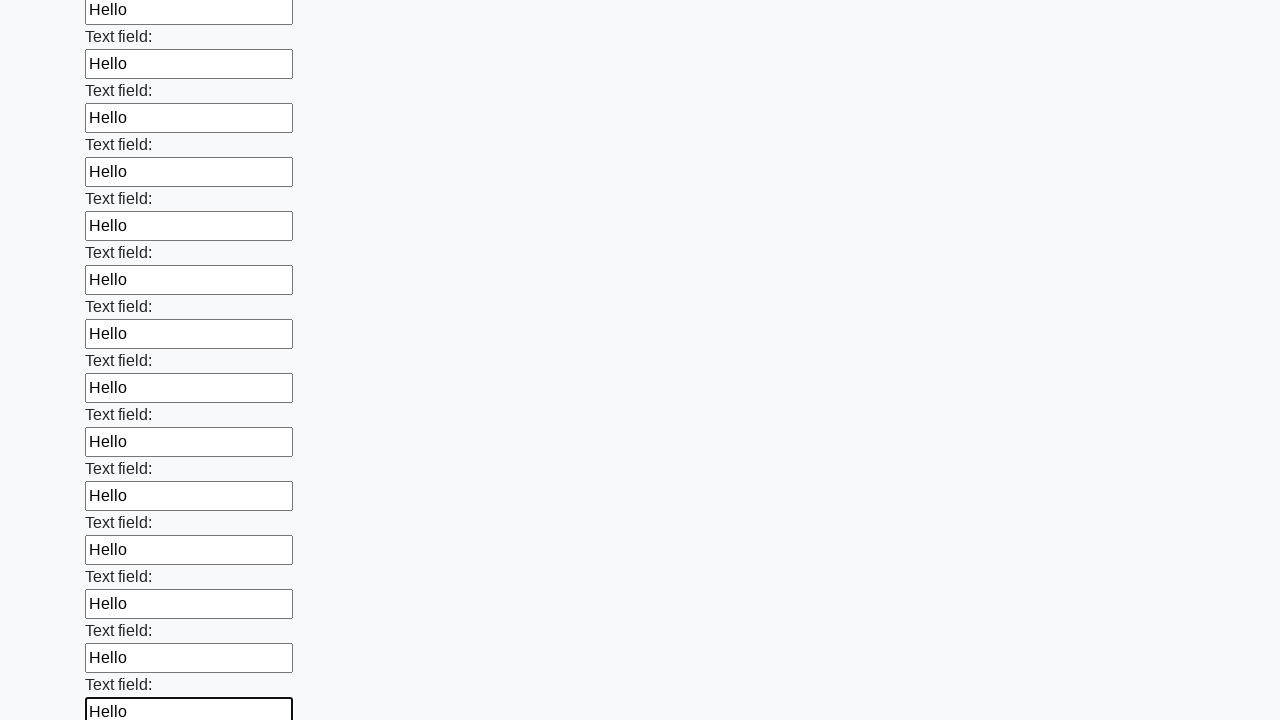

Filled an input field with 'Hello' on input >> nth=52
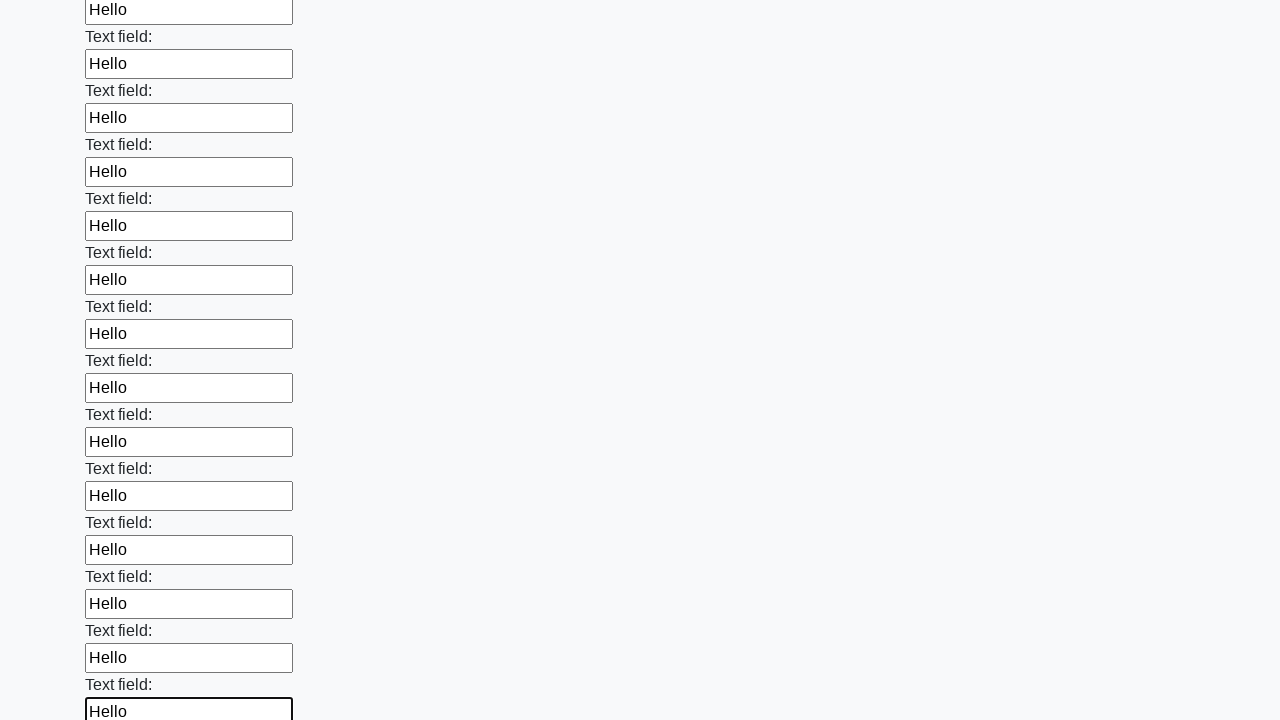

Filled an input field with 'Hello' on input >> nth=53
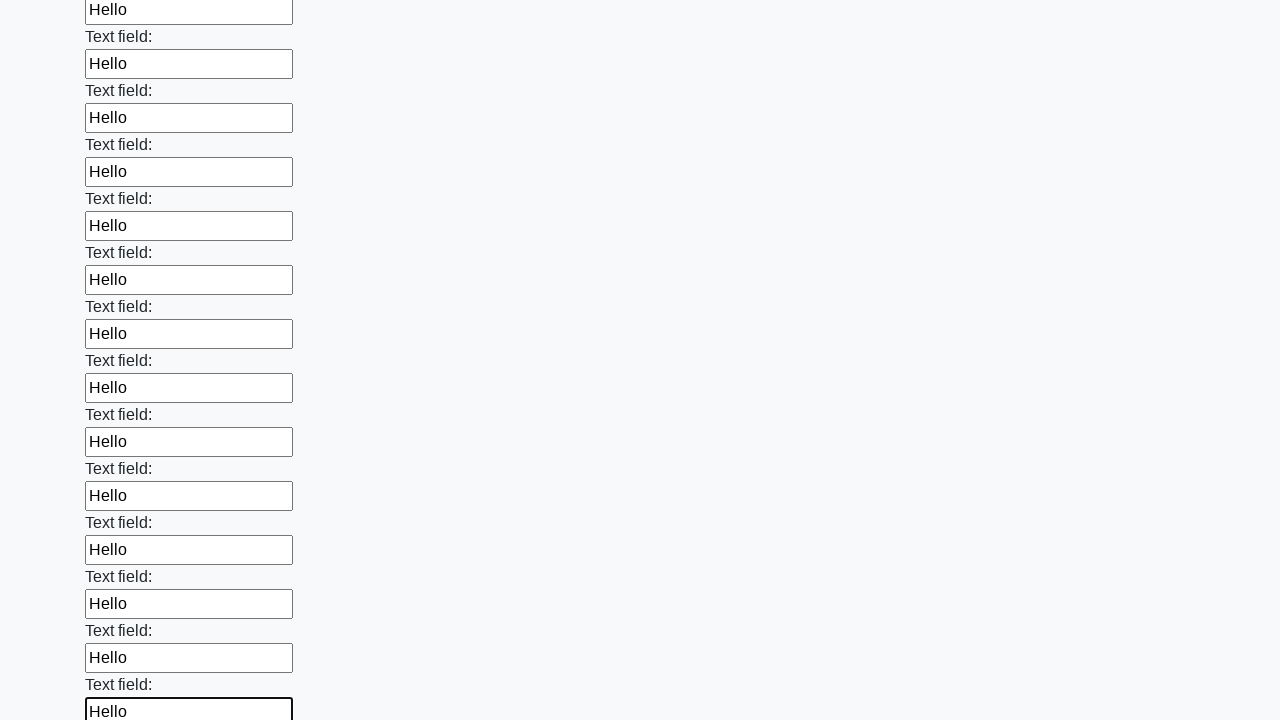

Filled an input field with 'Hello' on input >> nth=54
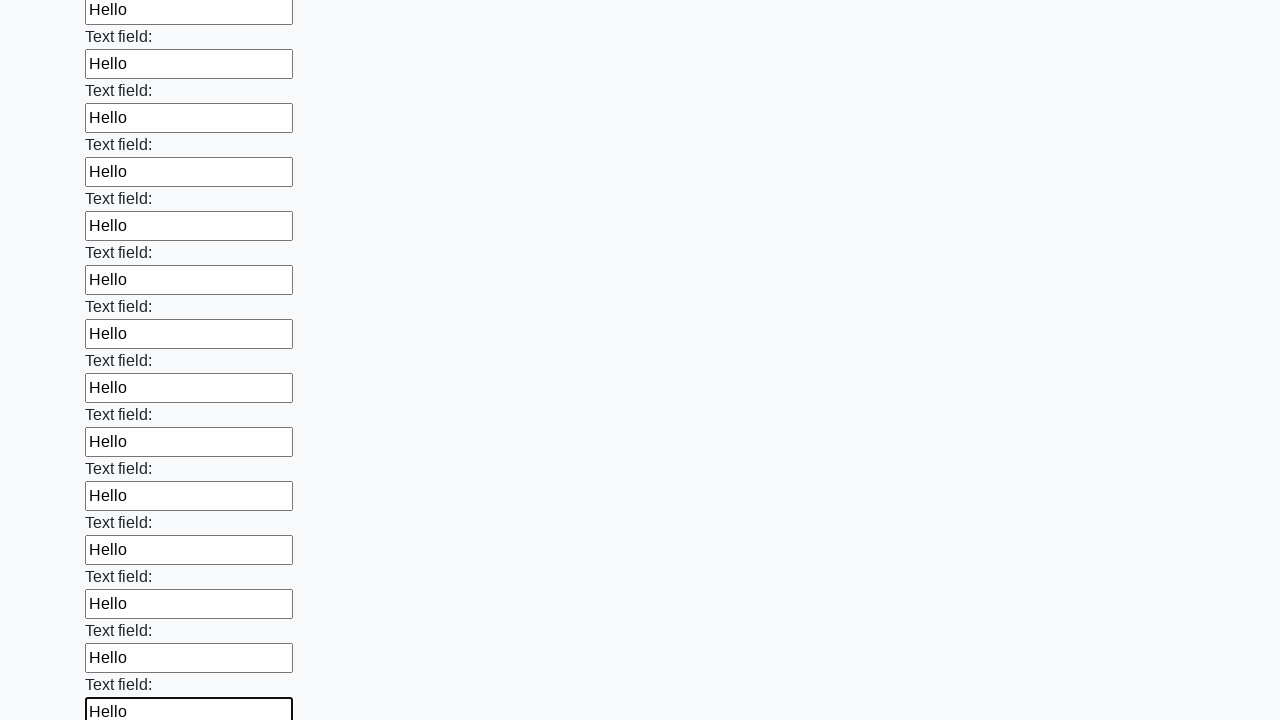

Filled an input field with 'Hello' on input >> nth=55
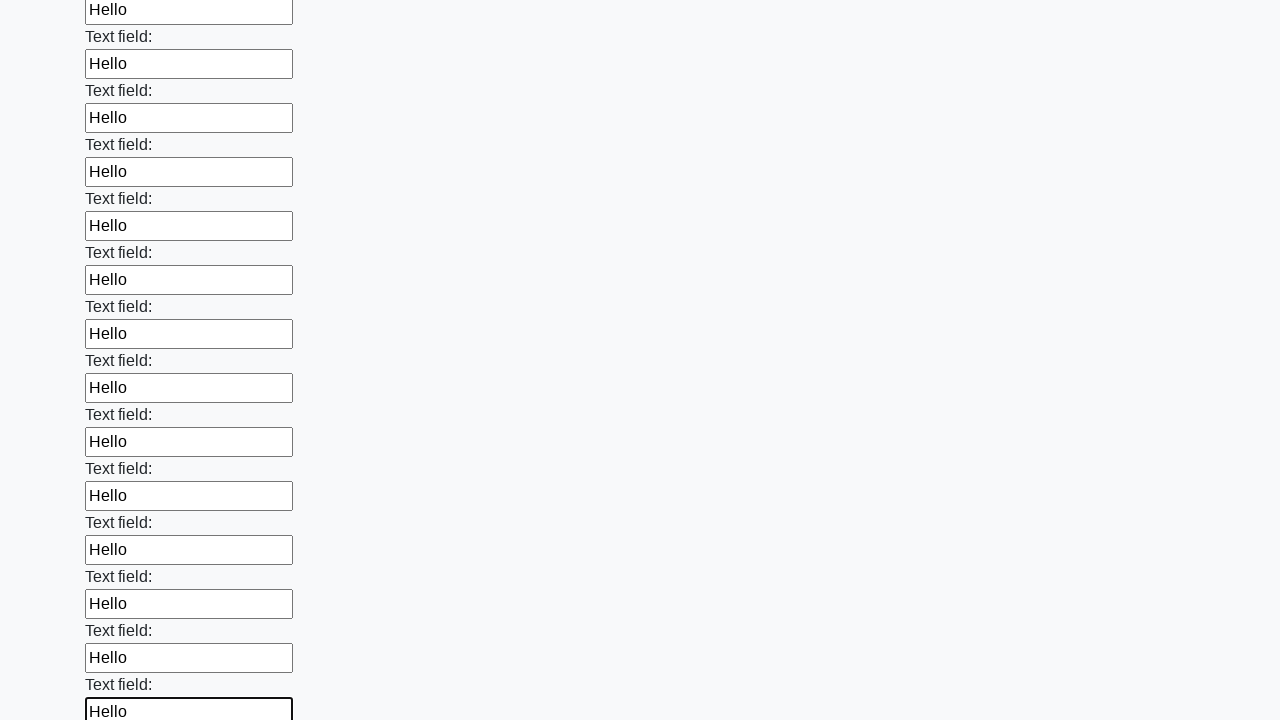

Filled an input field with 'Hello' on input >> nth=56
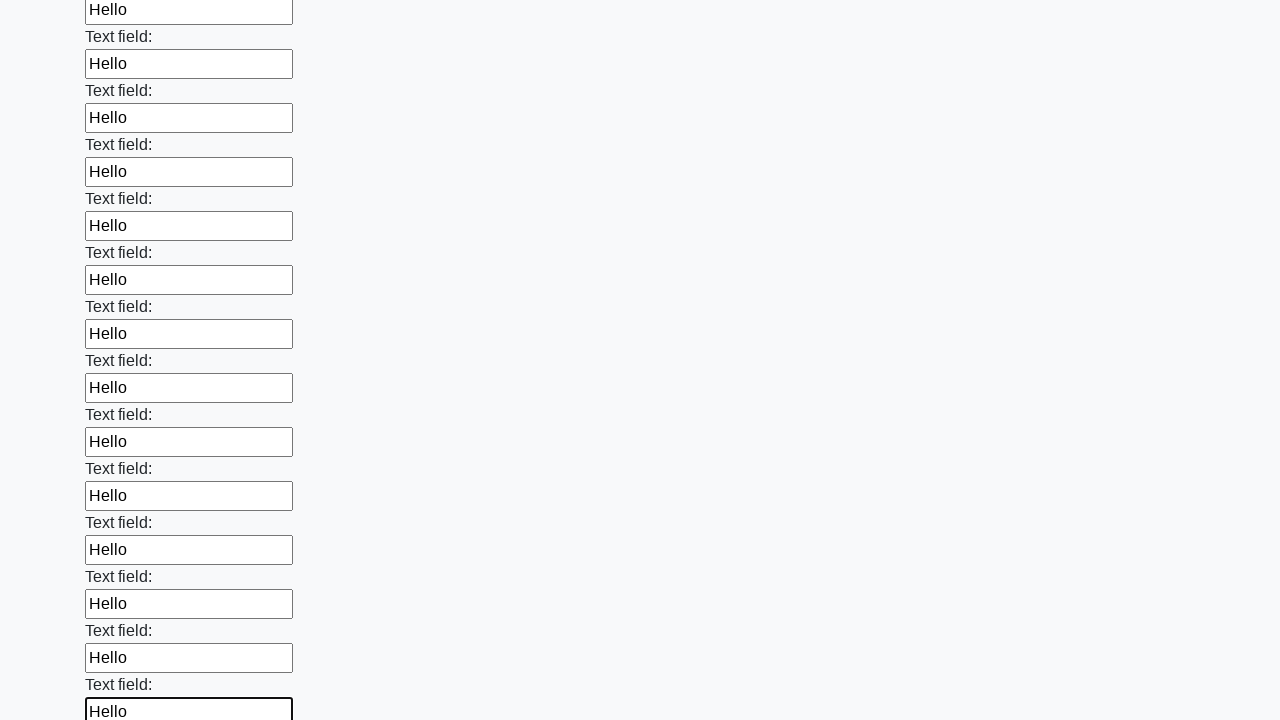

Filled an input field with 'Hello' on input >> nth=57
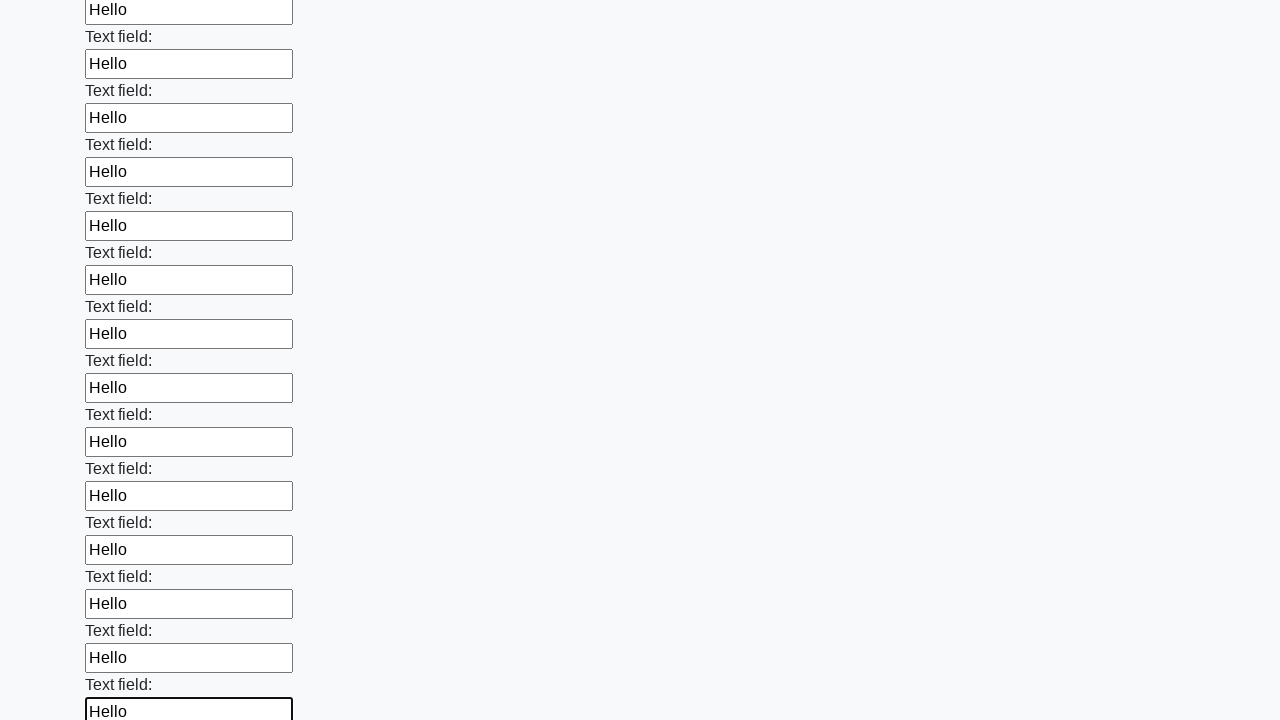

Filled an input field with 'Hello' on input >> nth=58
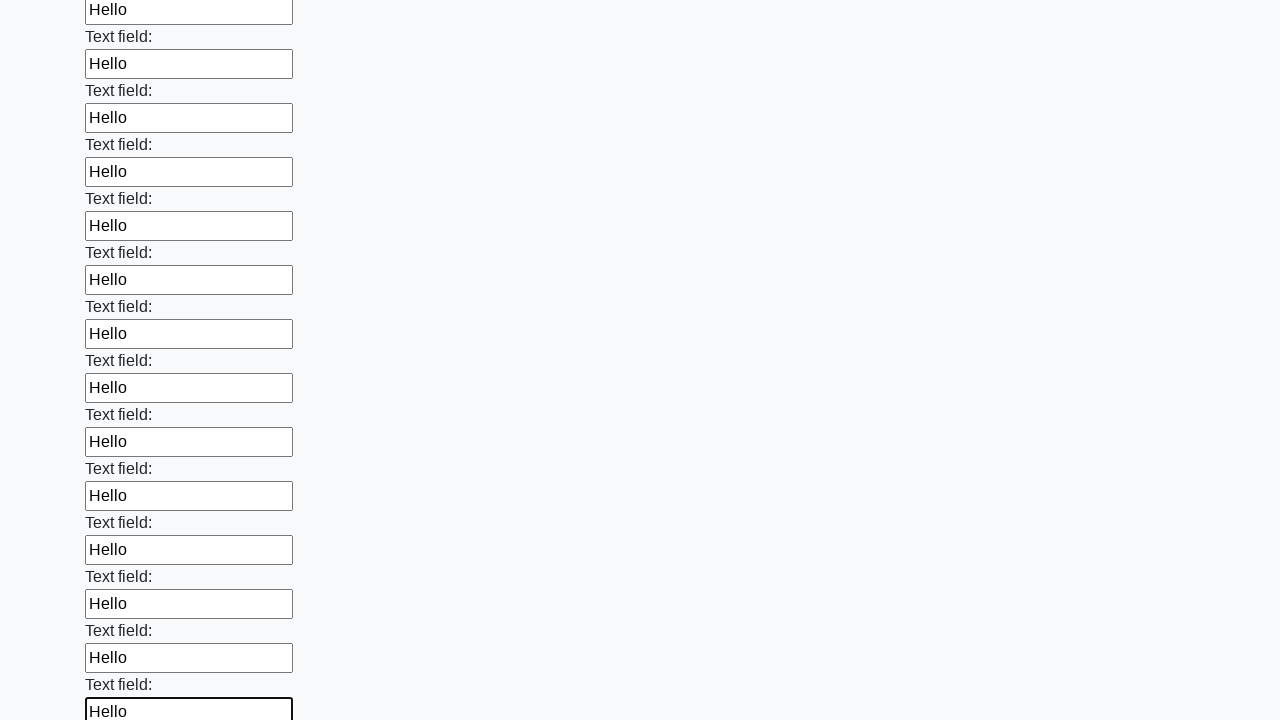

Filled an input field with 'Hello' on input >> nth=59
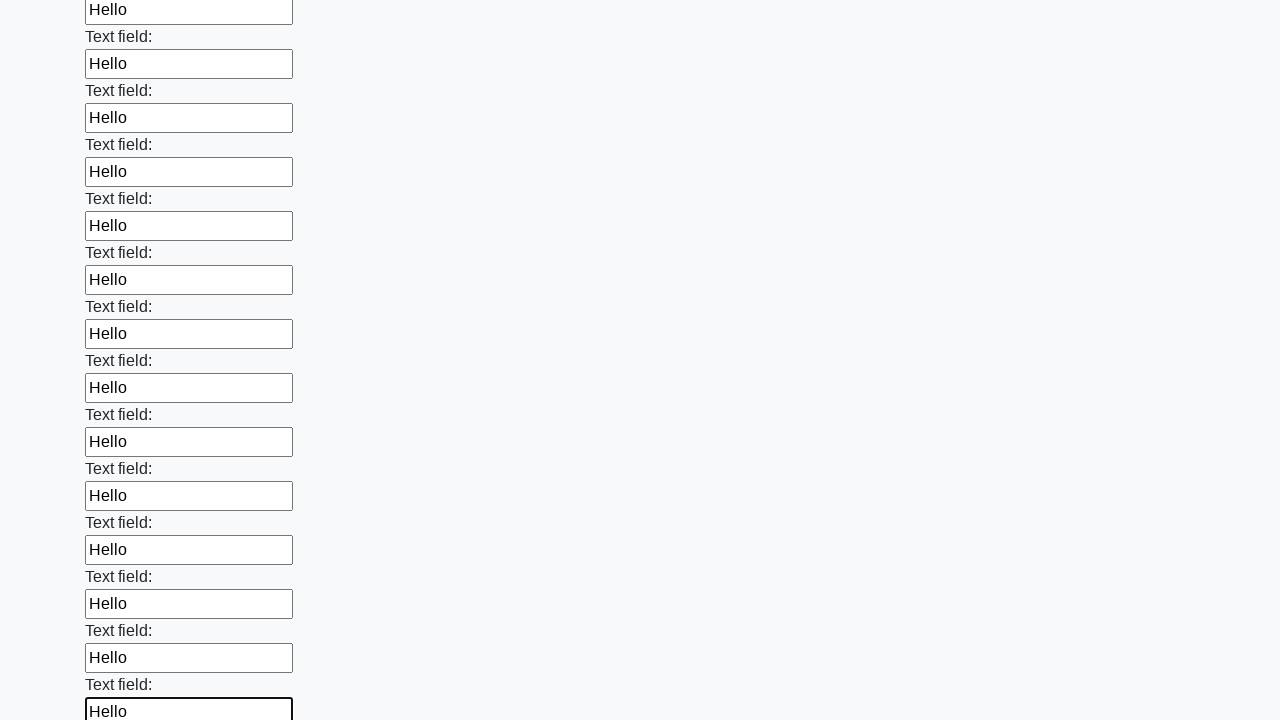

Filled an input field with 'Hello' on input >> nth=60
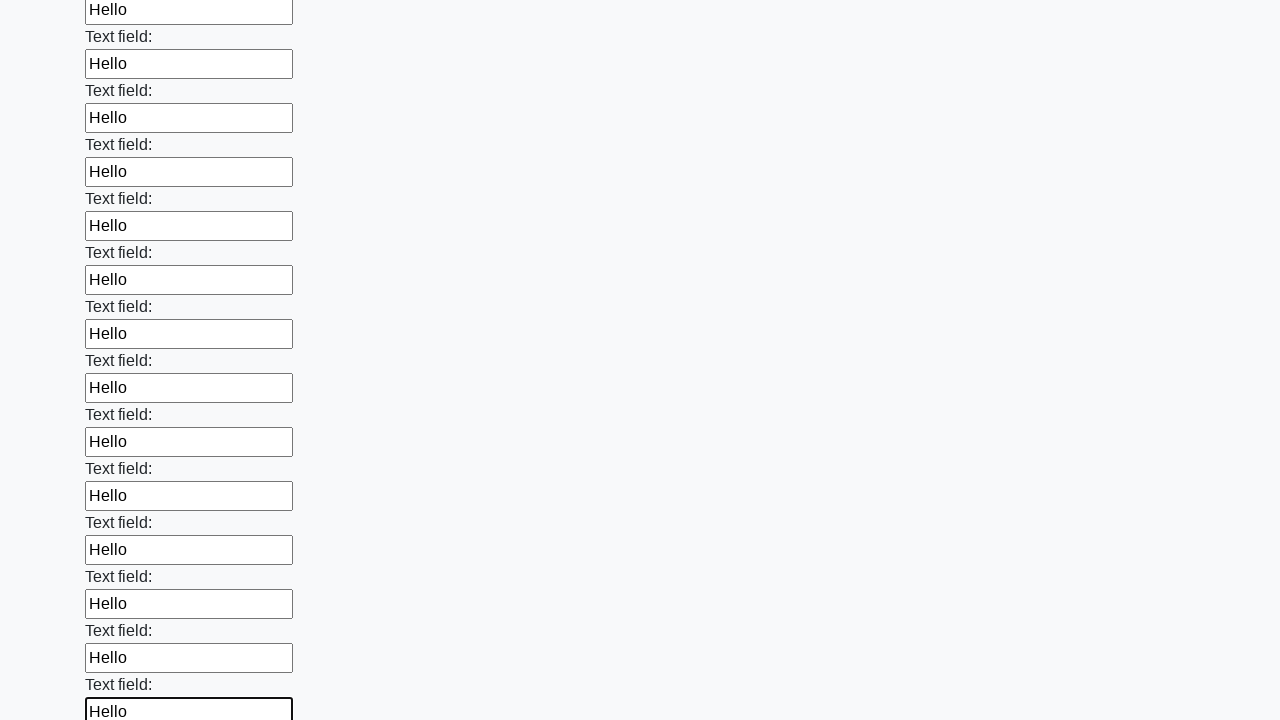

Filled an input field with 'Hello' on input >> nth=61
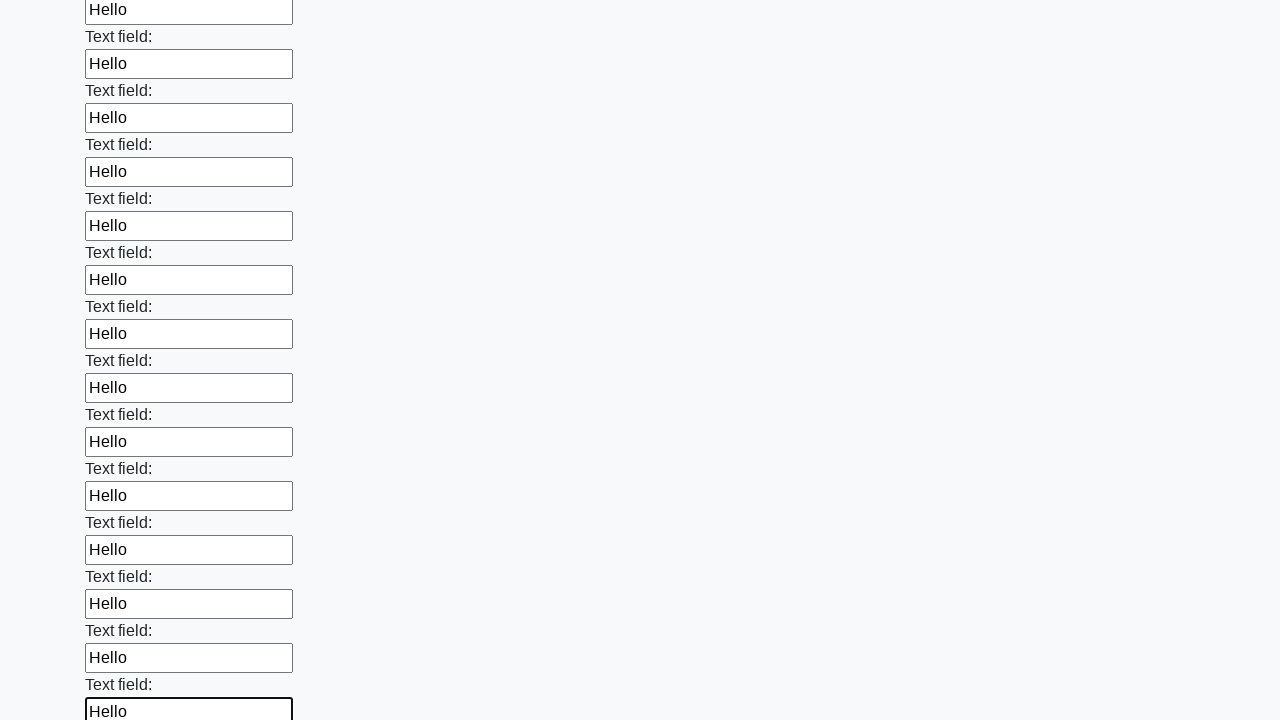

Filled an input field with 'Hello' on input >> nth=62
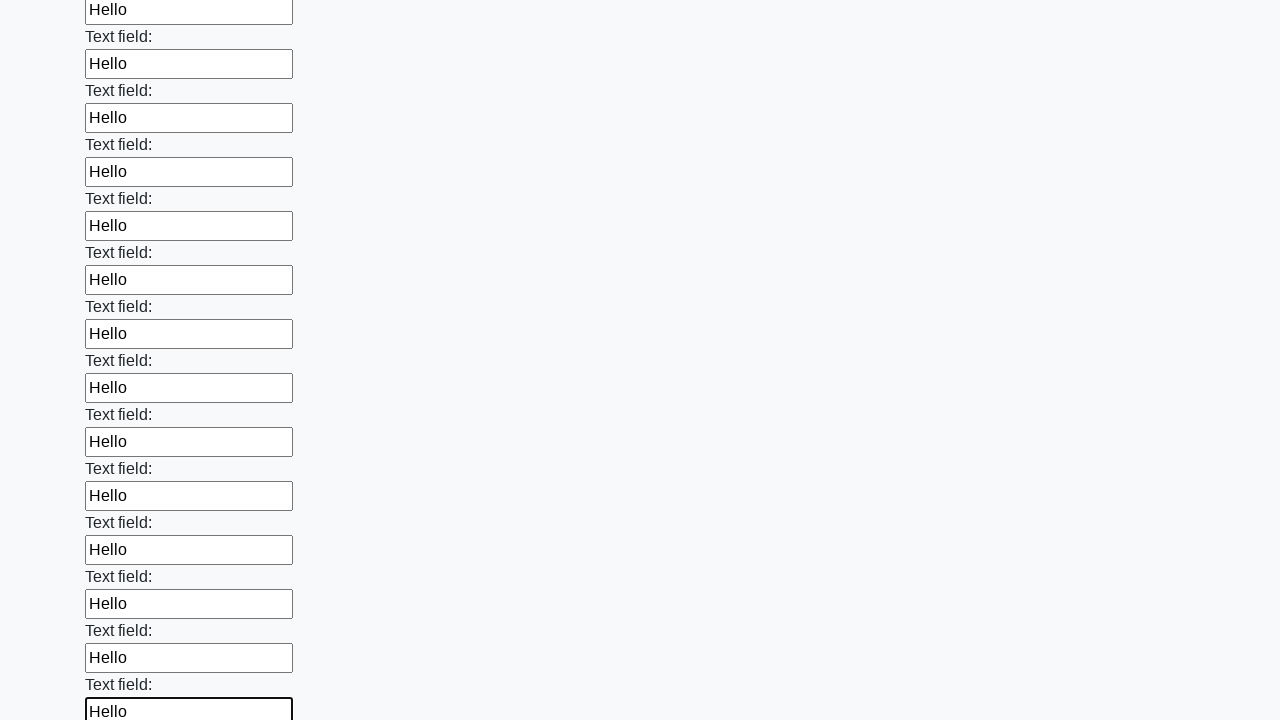

Filled an input field with 'Hello' on input >> nth=63
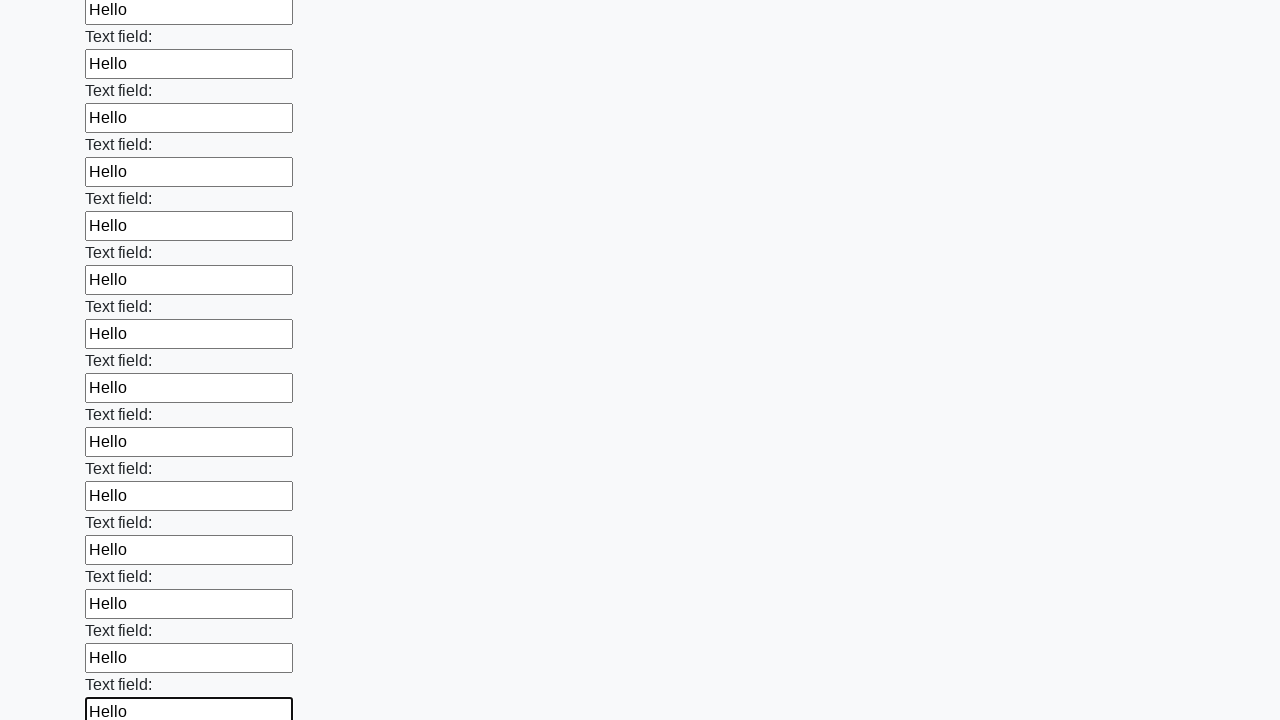

Filled an input field with 'Hello' on input >> nth=64
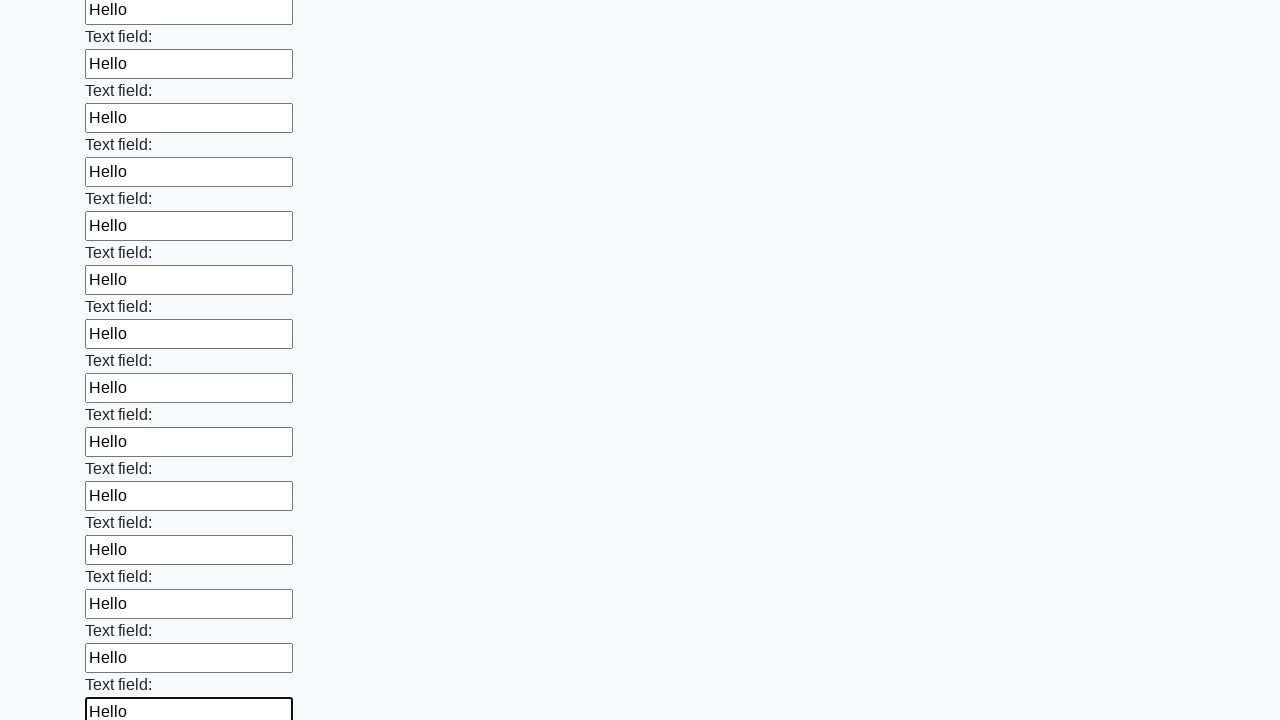

Filled an input field with 'Hello' on input >> nth=65
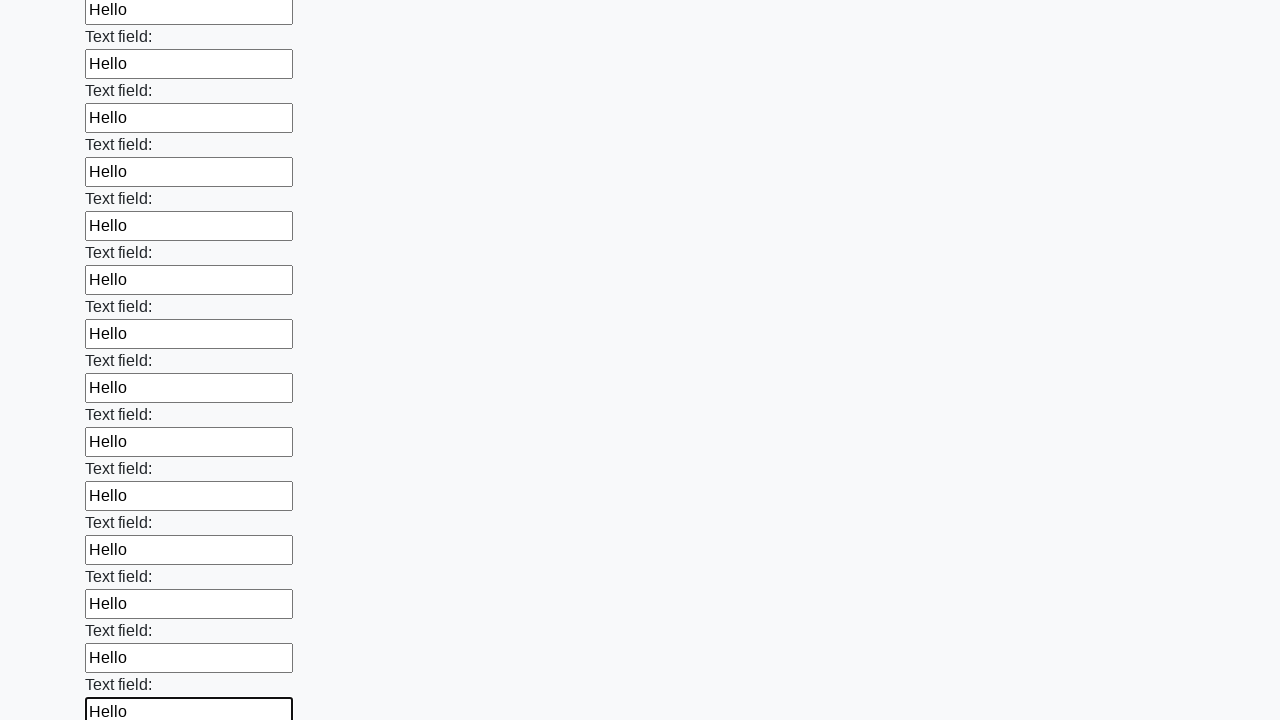

Filled an input field with 'Hello' on input >> nth=66
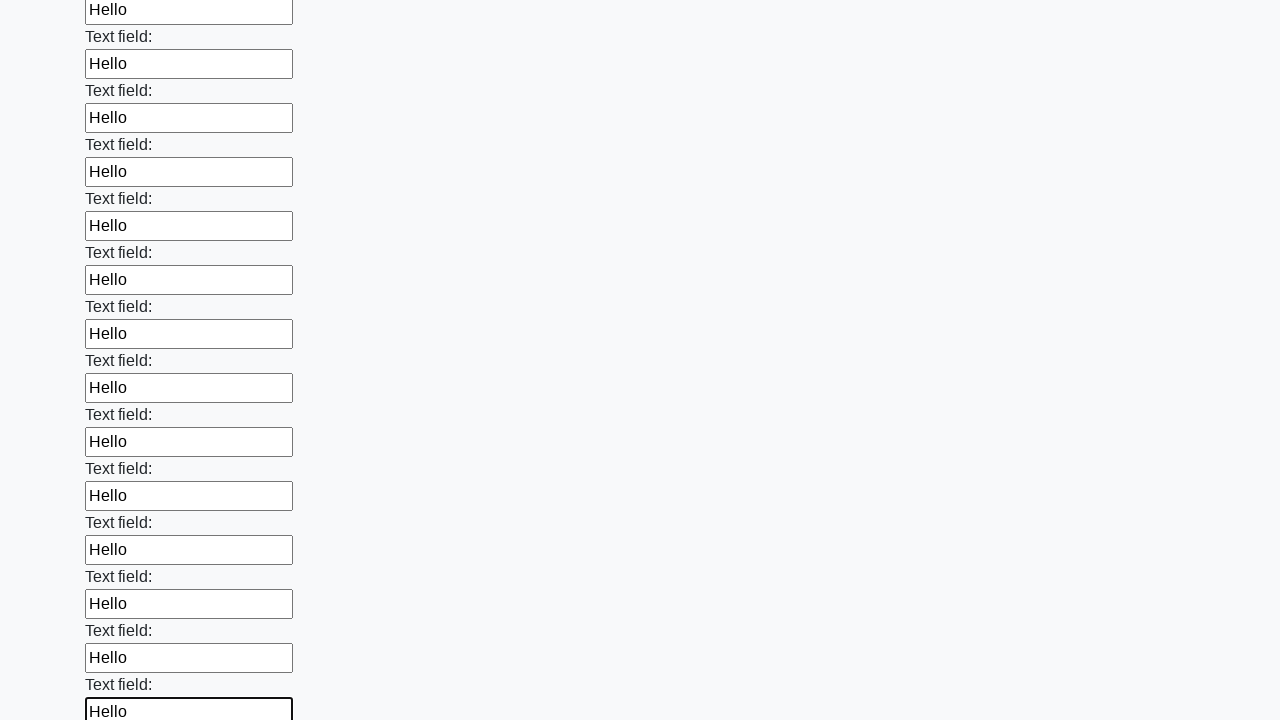

Filled an input field with 'Hello' on input >> nth=67
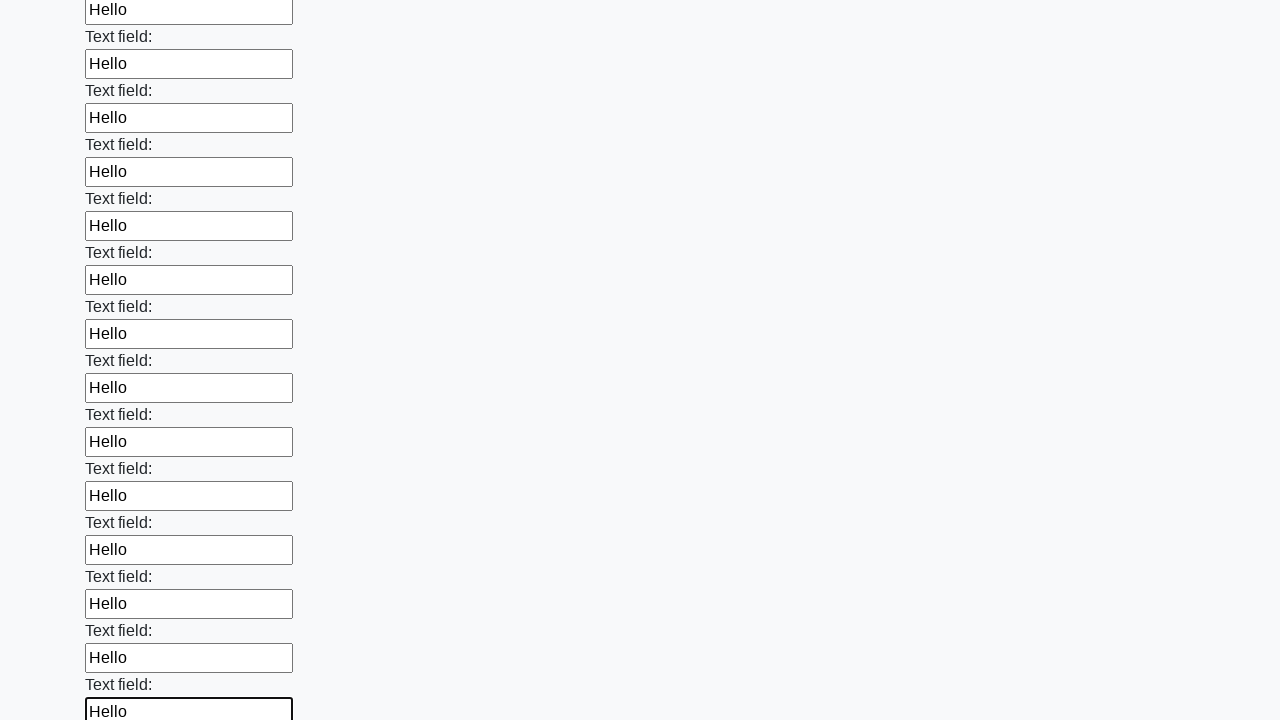

Filled an input field with 'Hello' on input >> nth=68
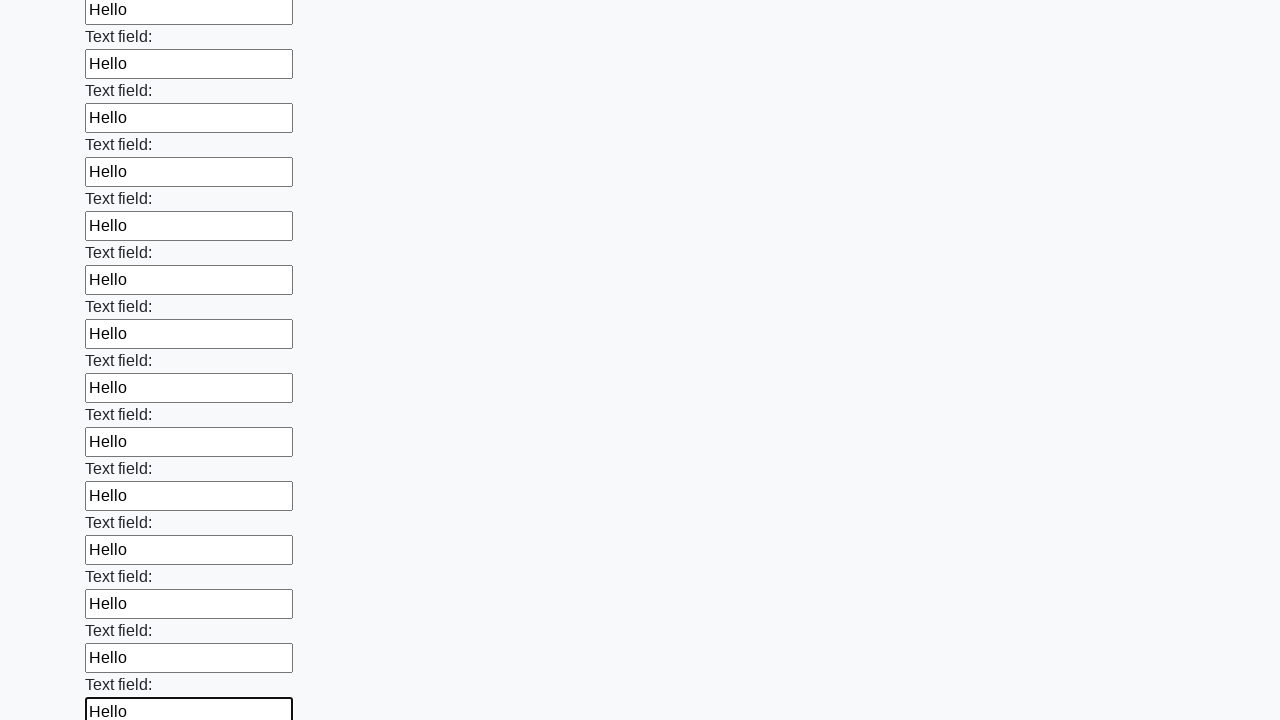

Filled an input field with 'Hello' on input >> nth=69
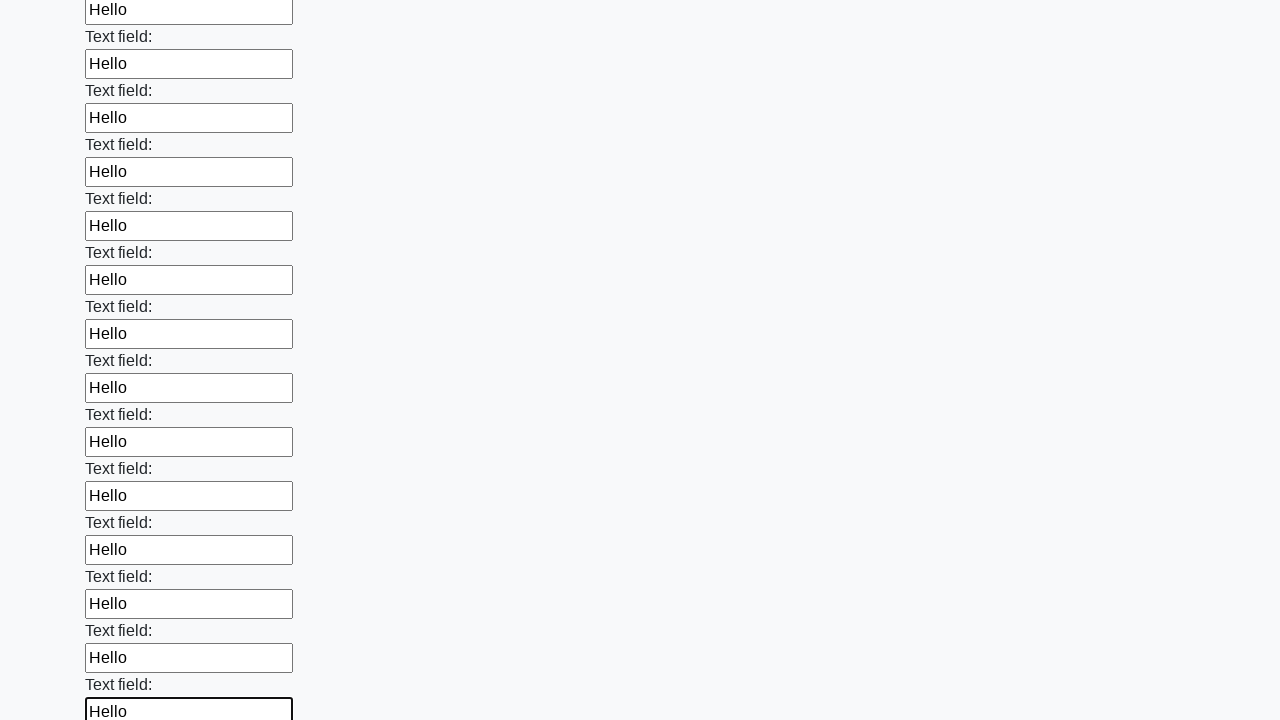

Filled an input field with 'Hello' on input >> nth=70
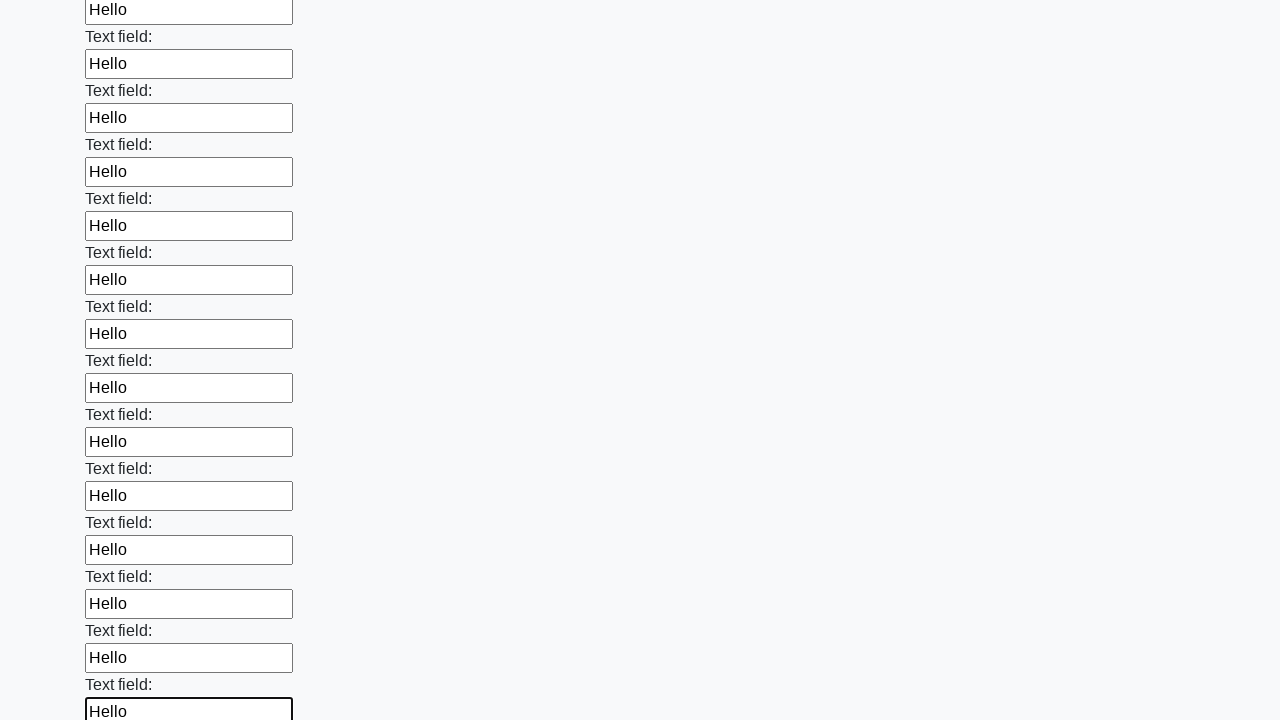

Filled an input field with 'Hello' on input >> nth=71
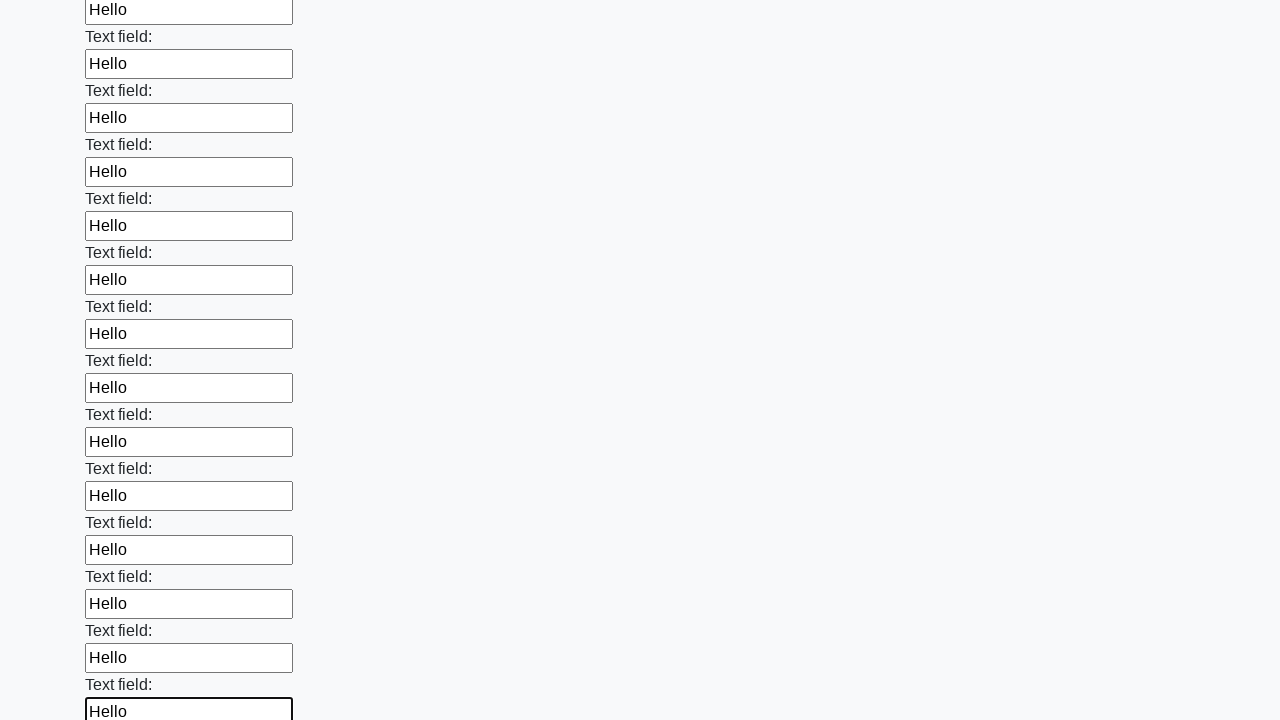

Filled an input field with 'Hello' on input >> nth=72
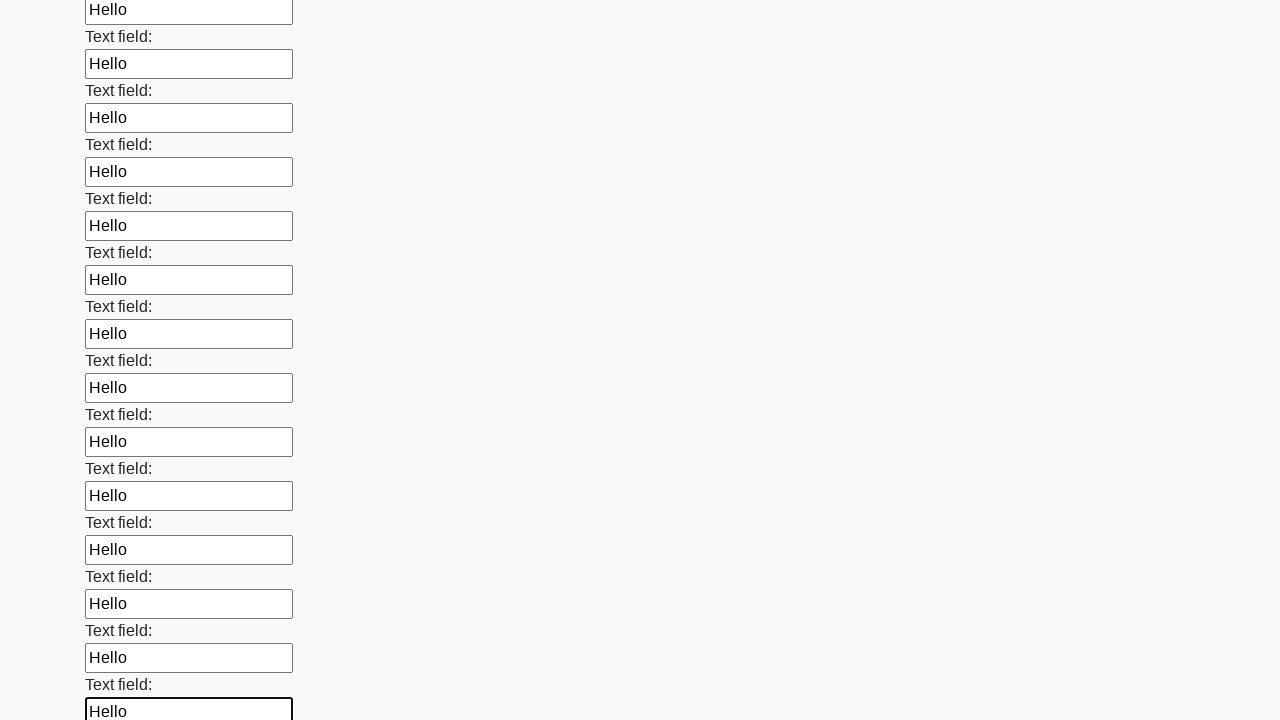

Filled an input field with 'Hello' on input >> nth=73
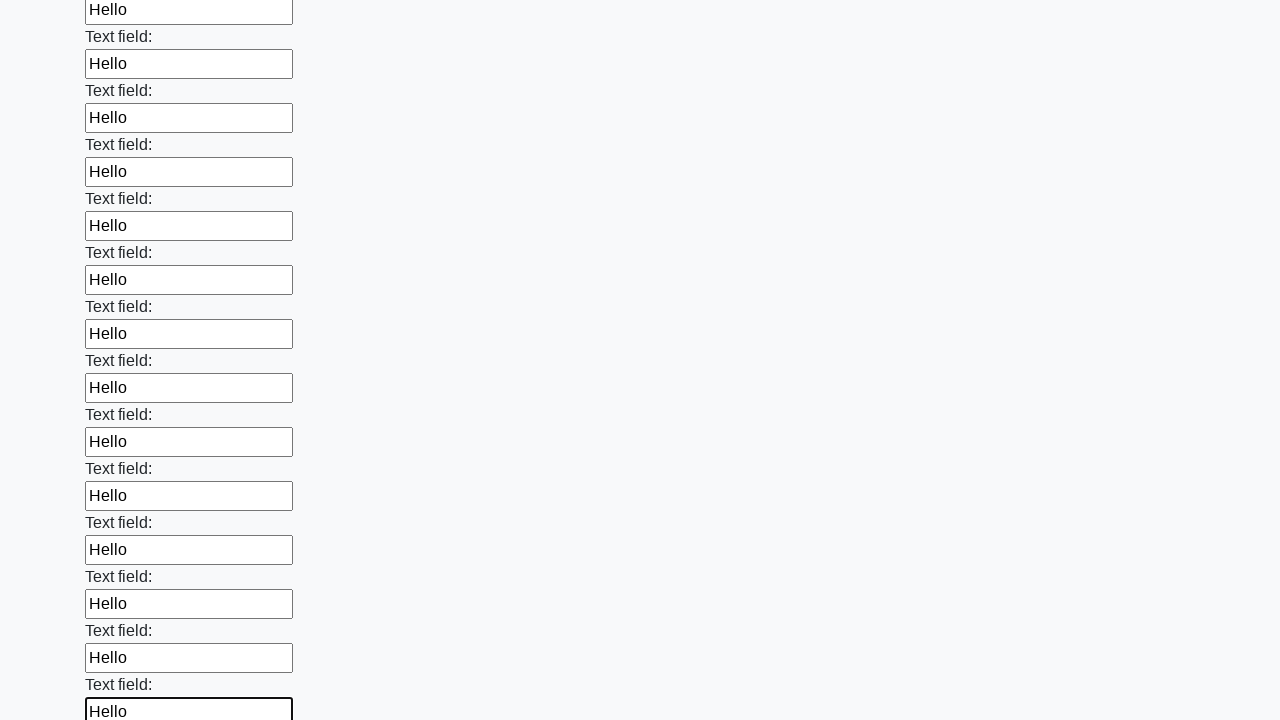

Filled an input field with 'Hello' on input >> nth=74
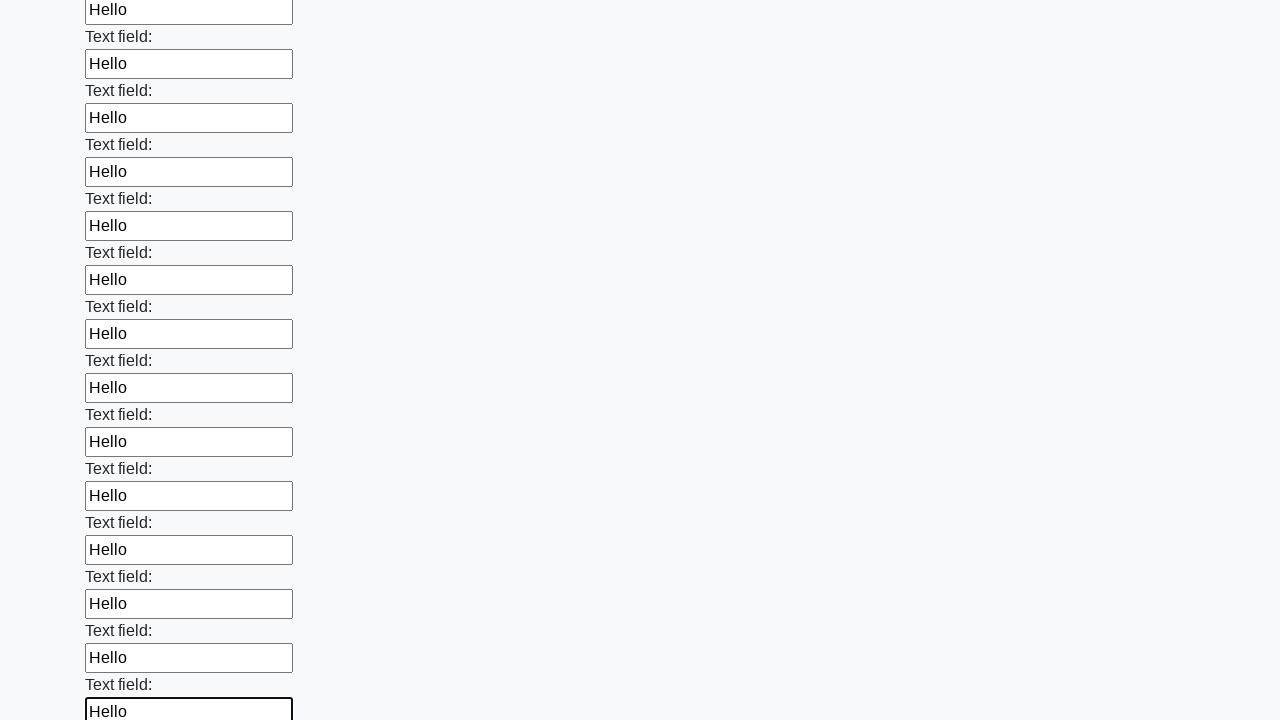

Filled an input field with 'Hello' on input >> nth=75
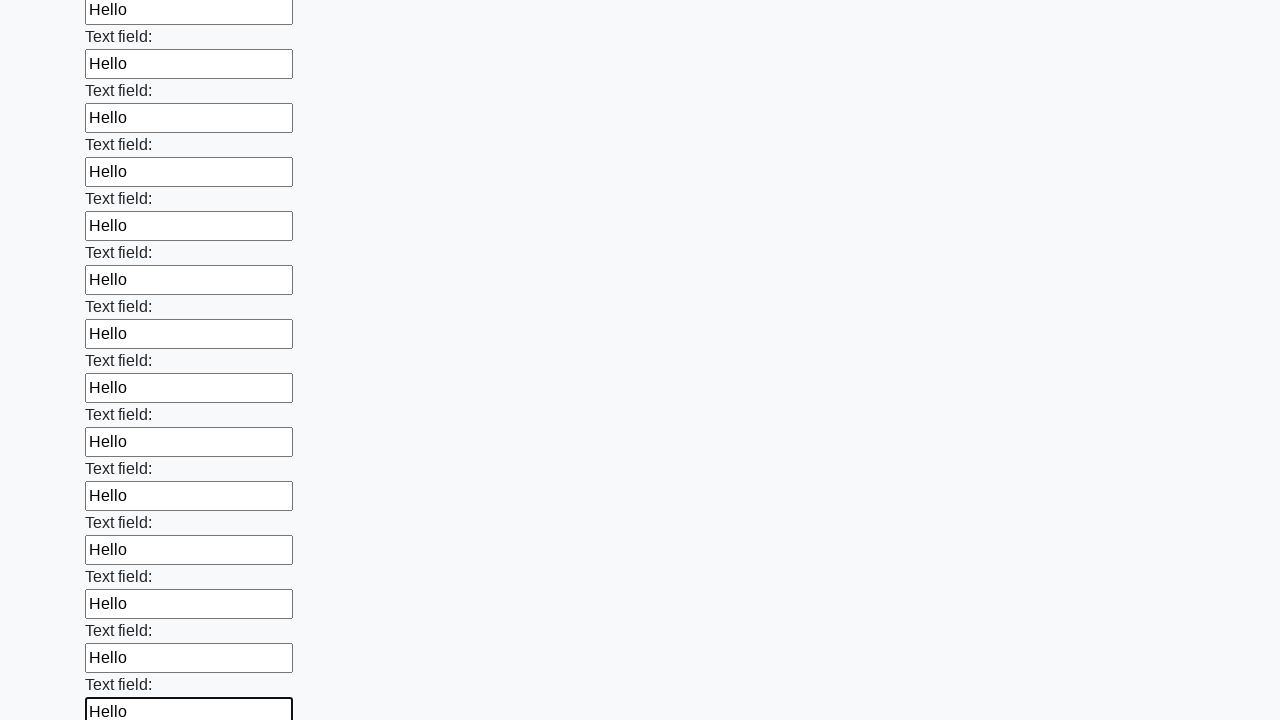

Filled an input field with 'Hello' on input >> nth=76
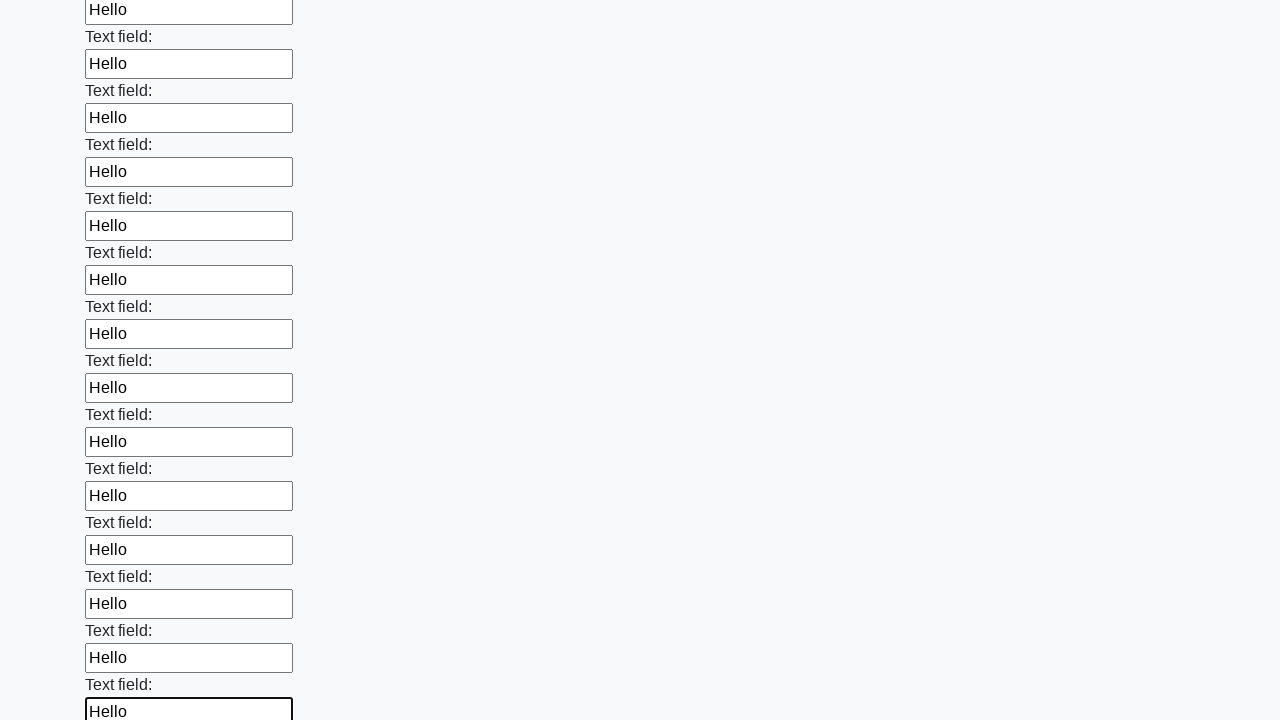

Filled an input field with 'Hello' on input >> nth=77
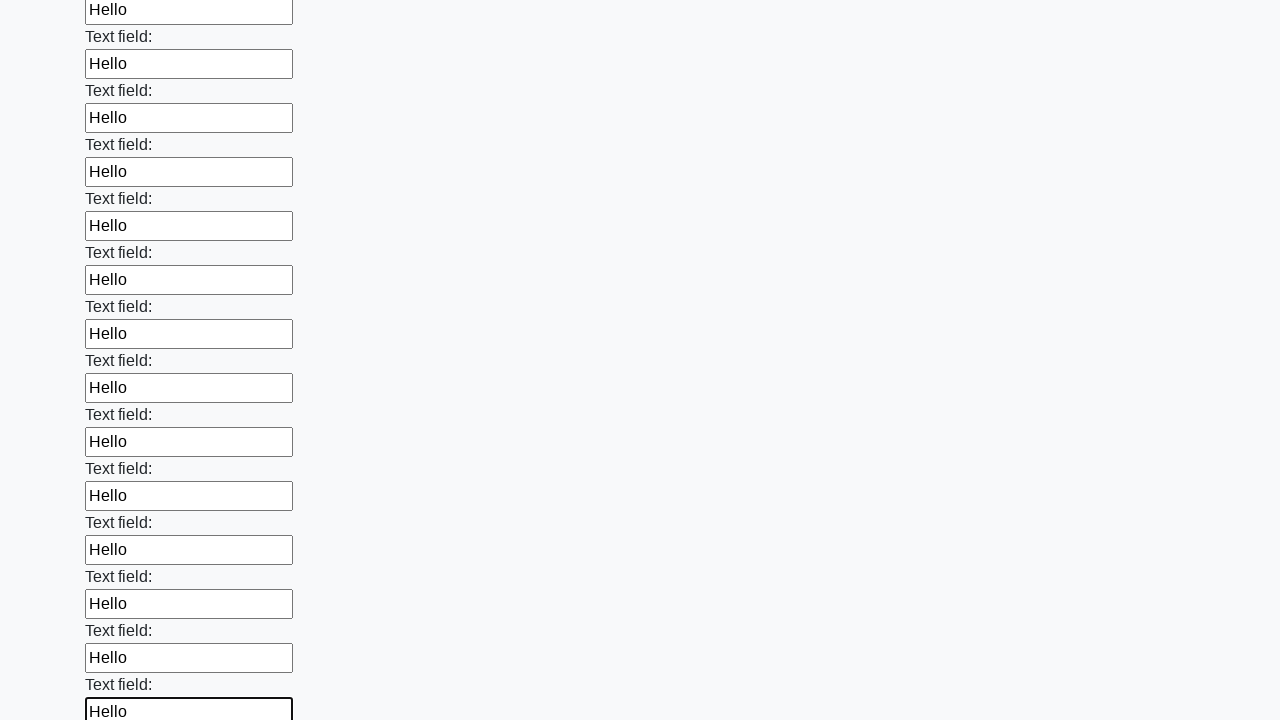

Filled an input field with 'Hello' on input >> nth=78
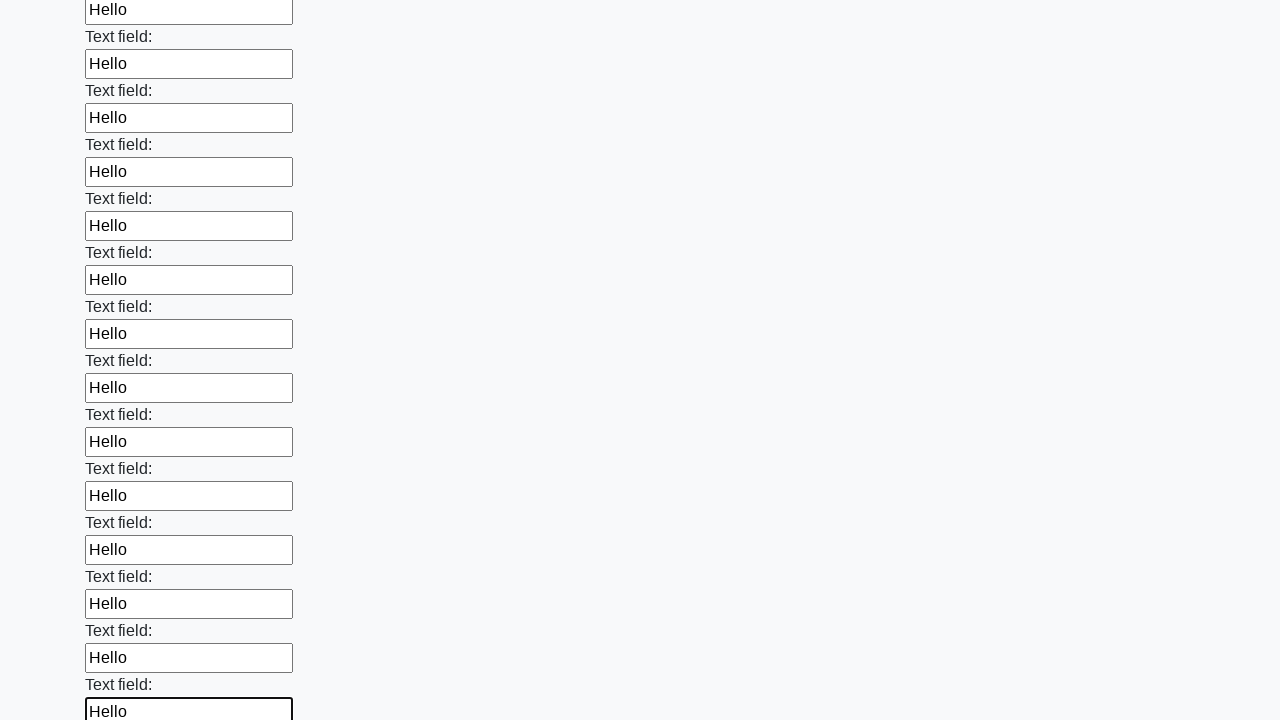

Filled an input field with 'Hello' on input >> nth=79
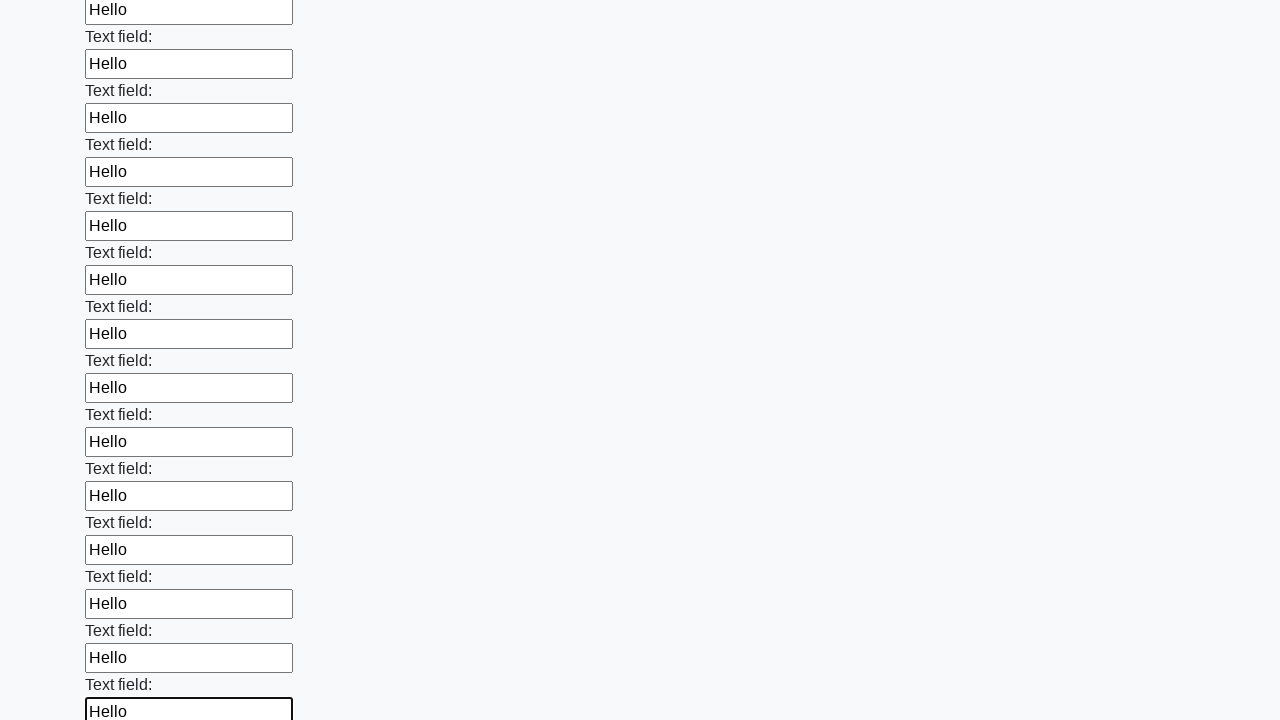

Filled an input field with 'Hello' on input >> nth=80
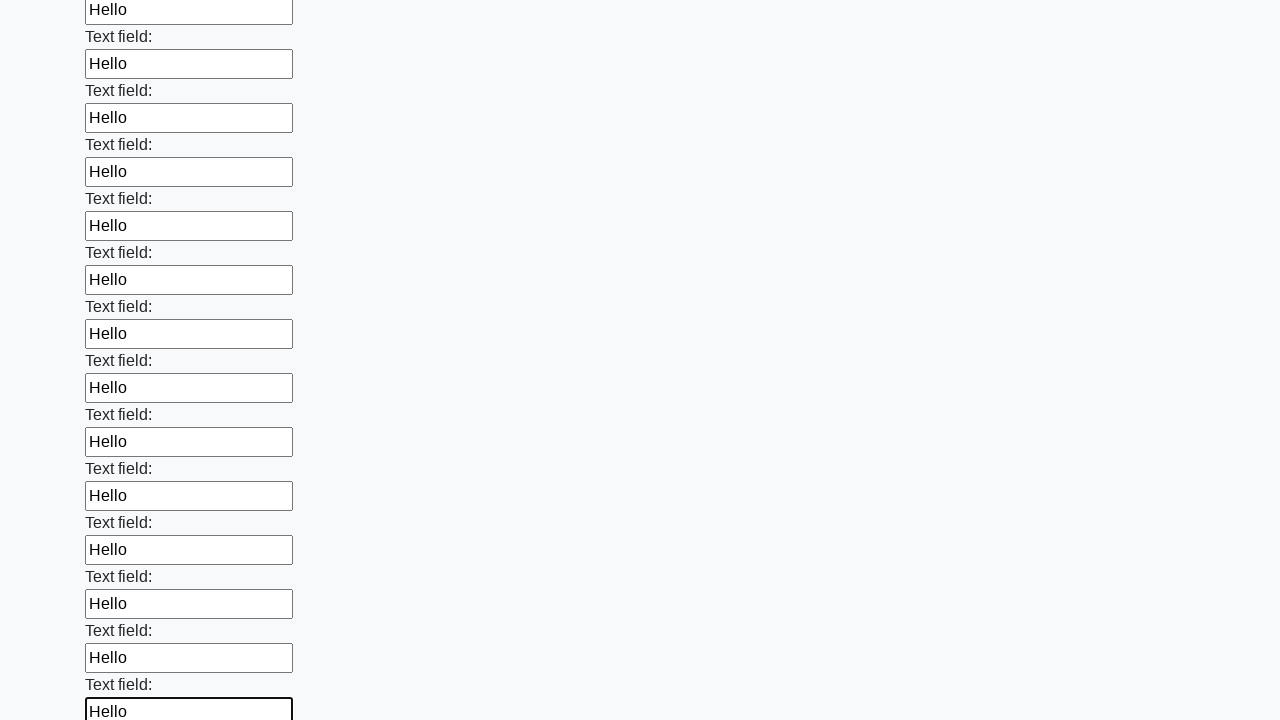

Filled an input field with 'Hello' on input >> nth=81
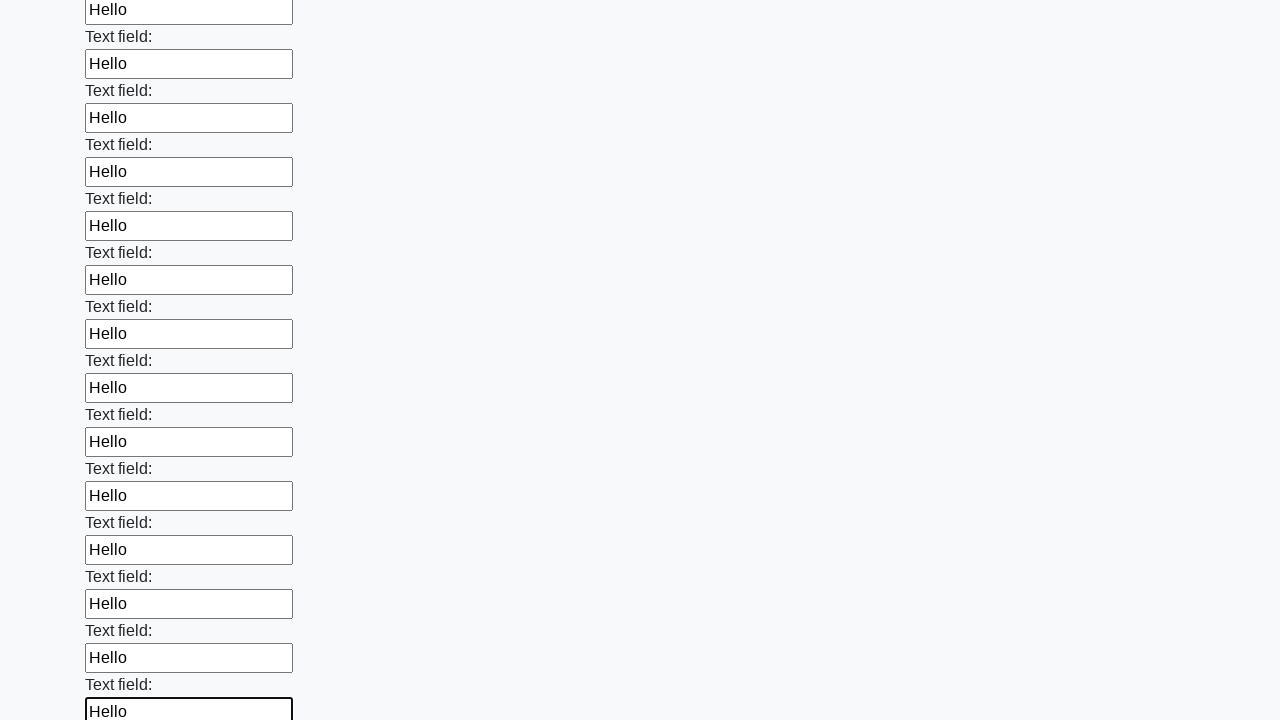

Filled an input field with 'Hello' on input >> nth=82
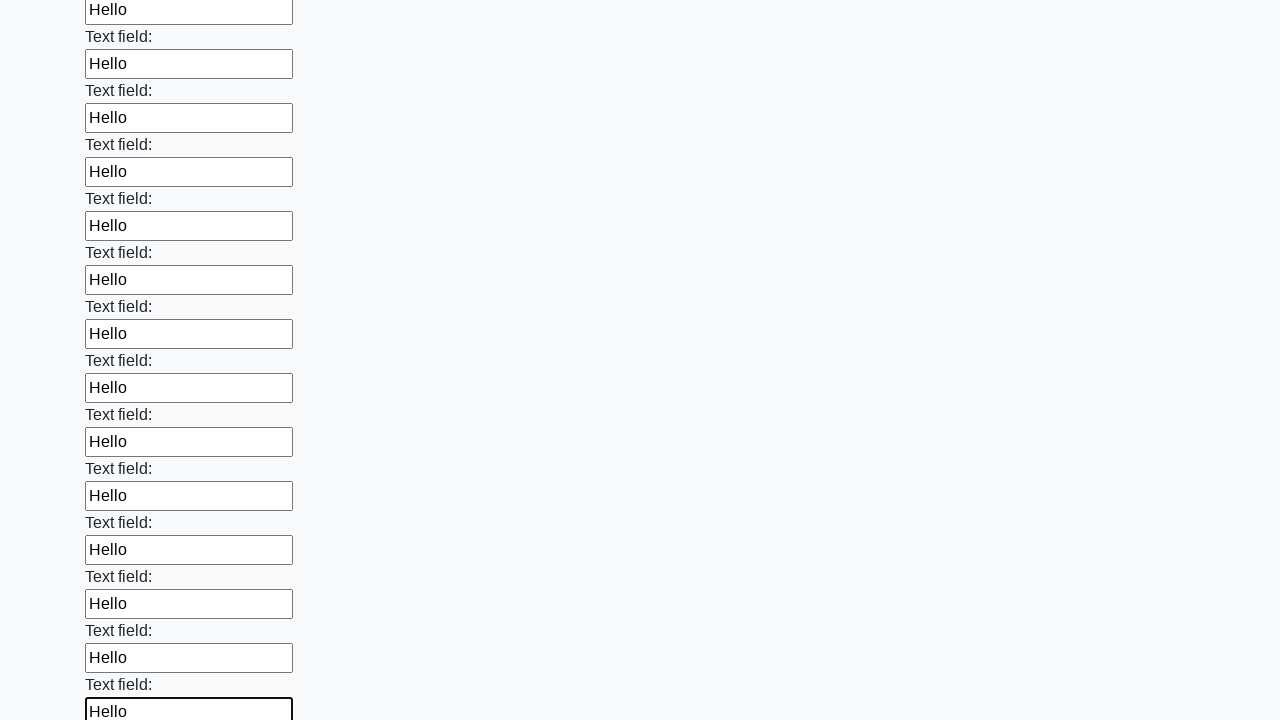

Filled an input field with 'Hello' on input >> nth=83
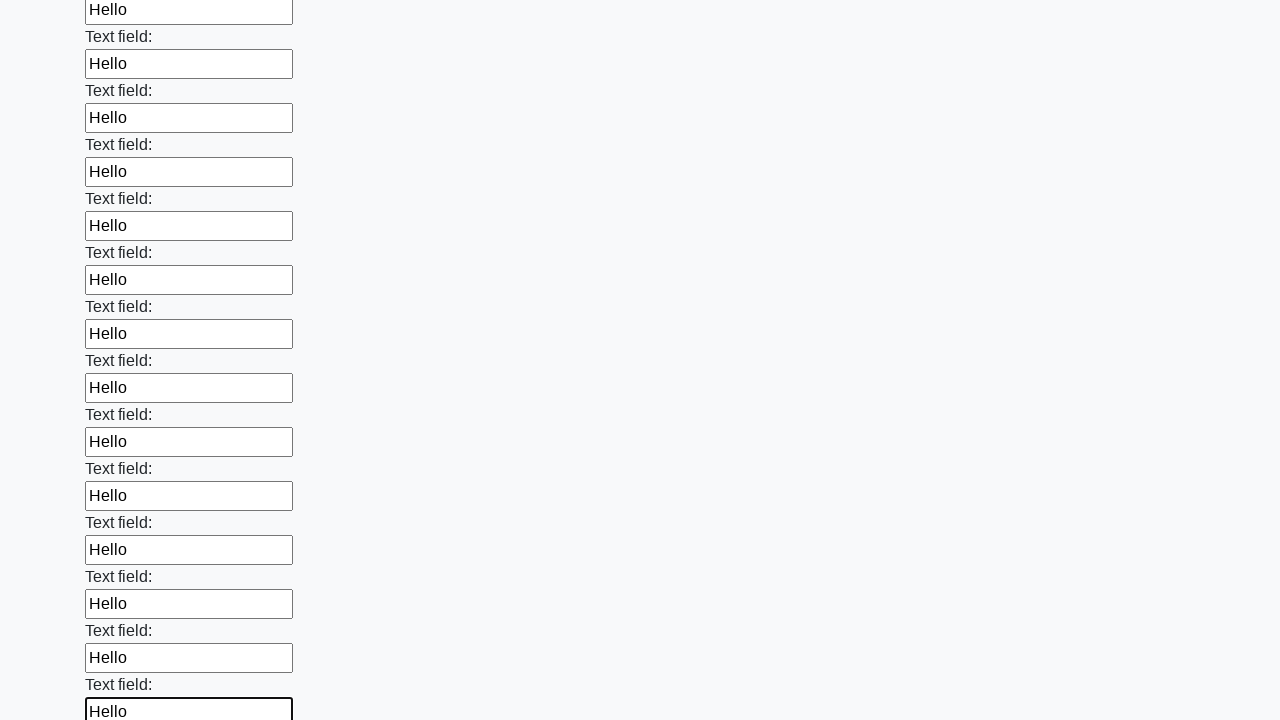

Filled an input field with 'Hello' on input >> nth=84
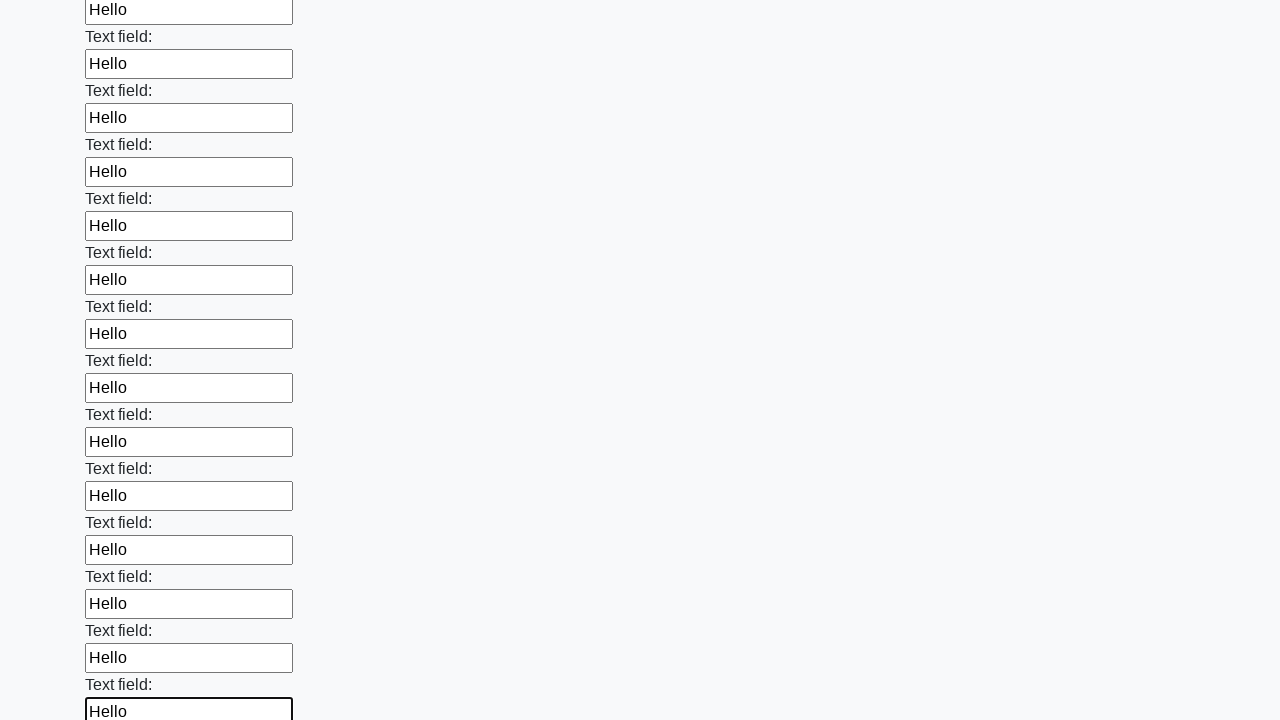

Filled an input field with 'Hello' on input >> nth=85
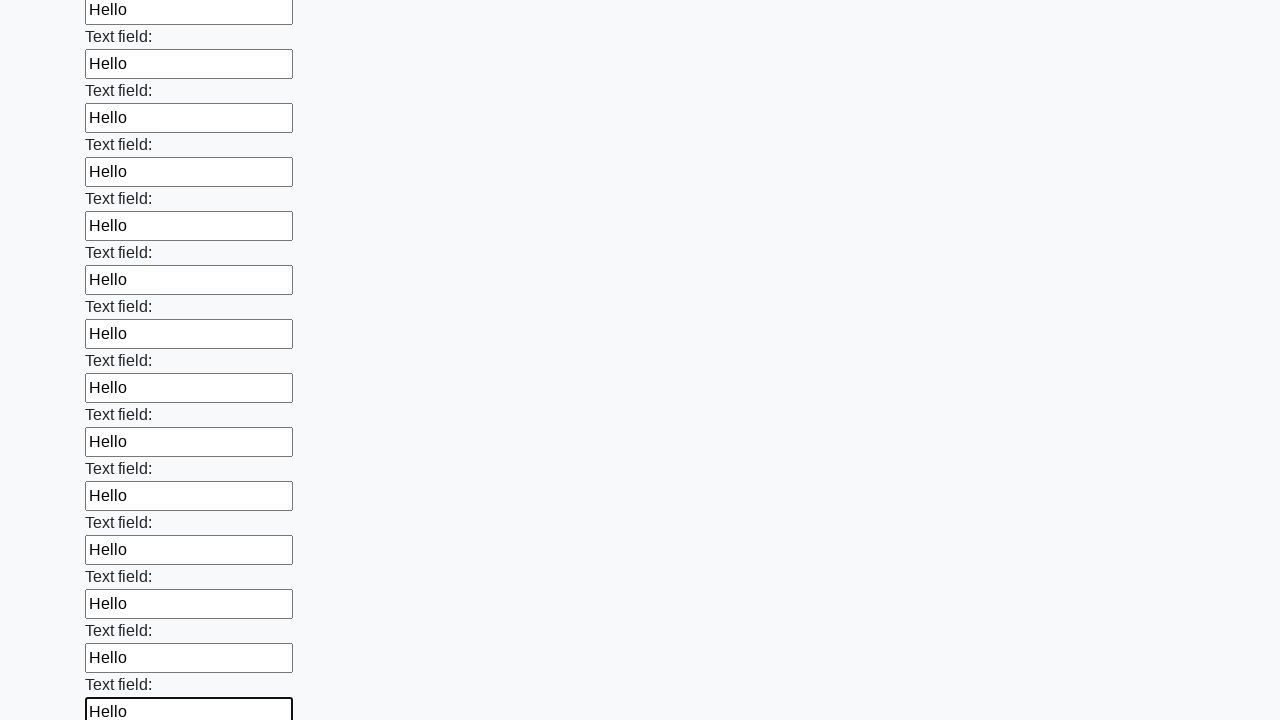

Filled an input field with 'Hello' on input >> nth=86
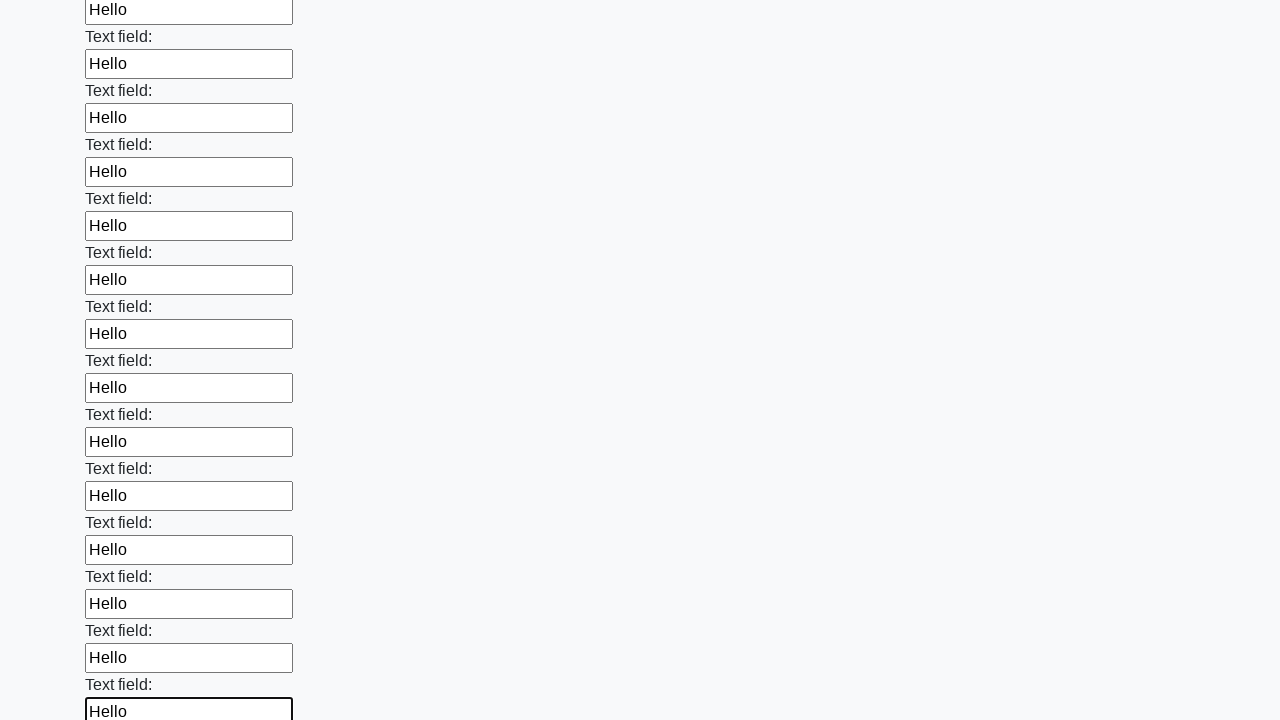

Filled an input field with 'Hello' on input >> nth=87
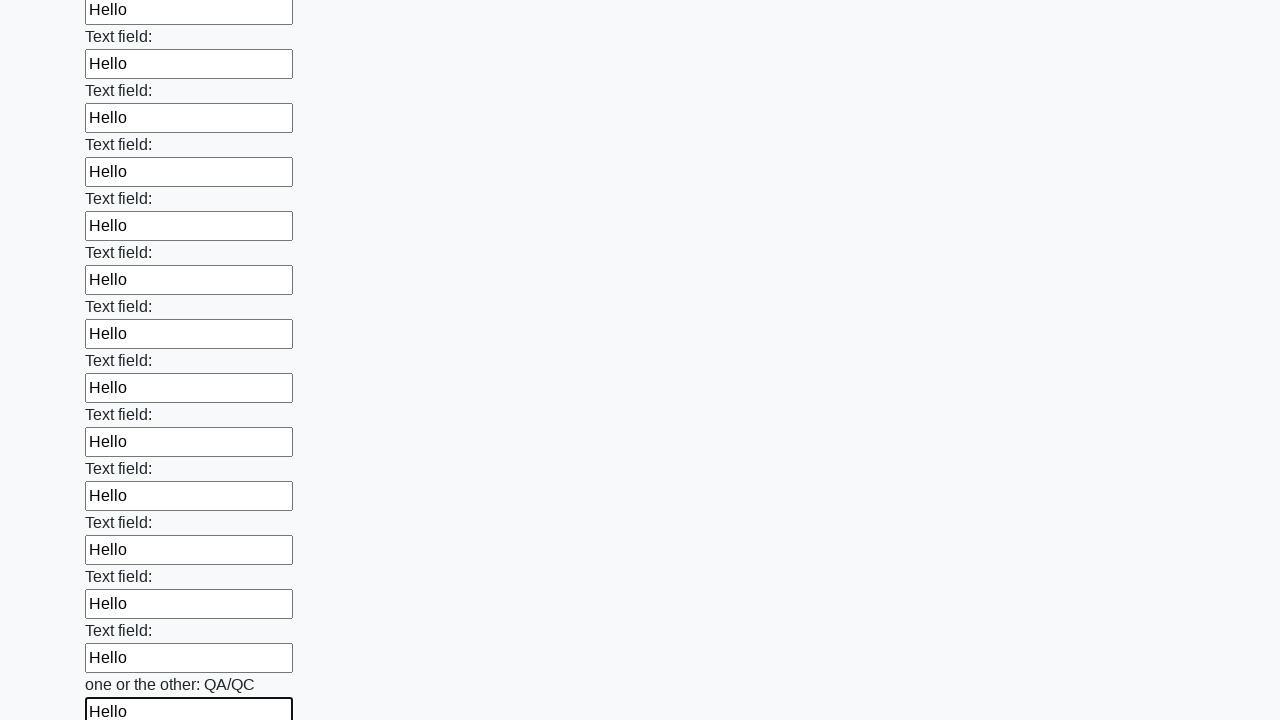

Filled an input field with 'Hello' on input >> nth=88
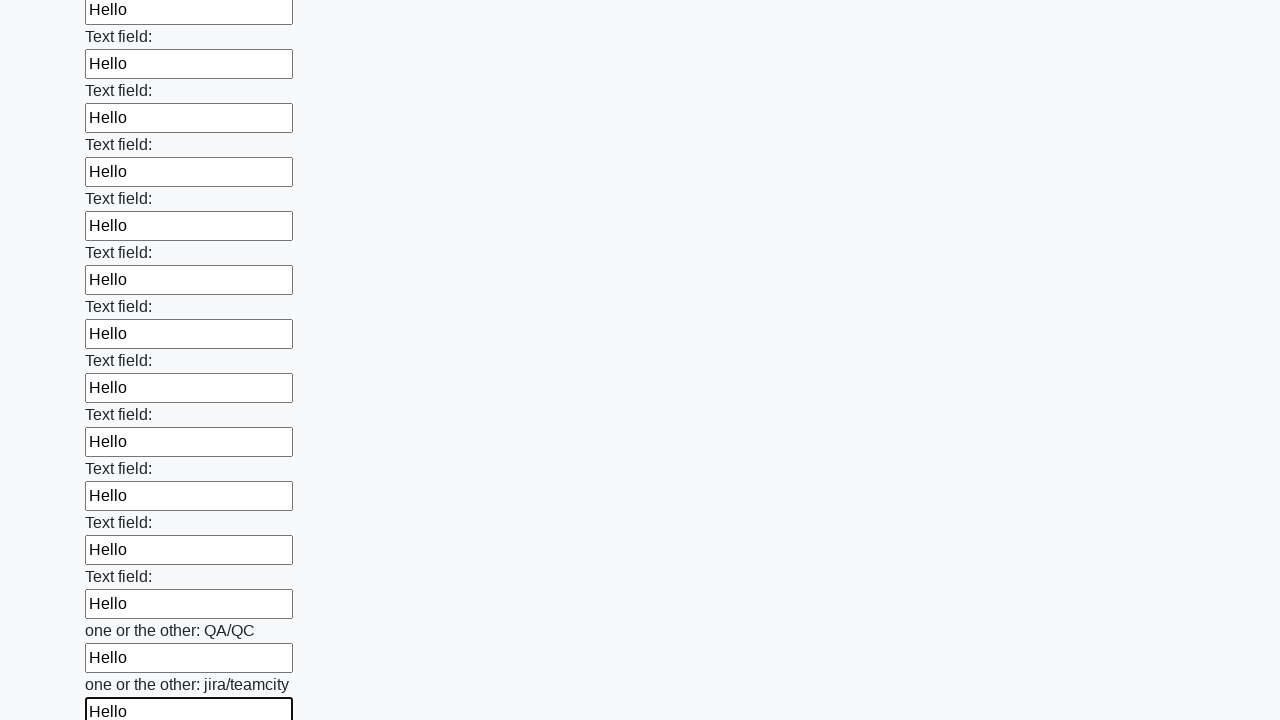

Filled an input field with 'Hello' on input >> nth=89
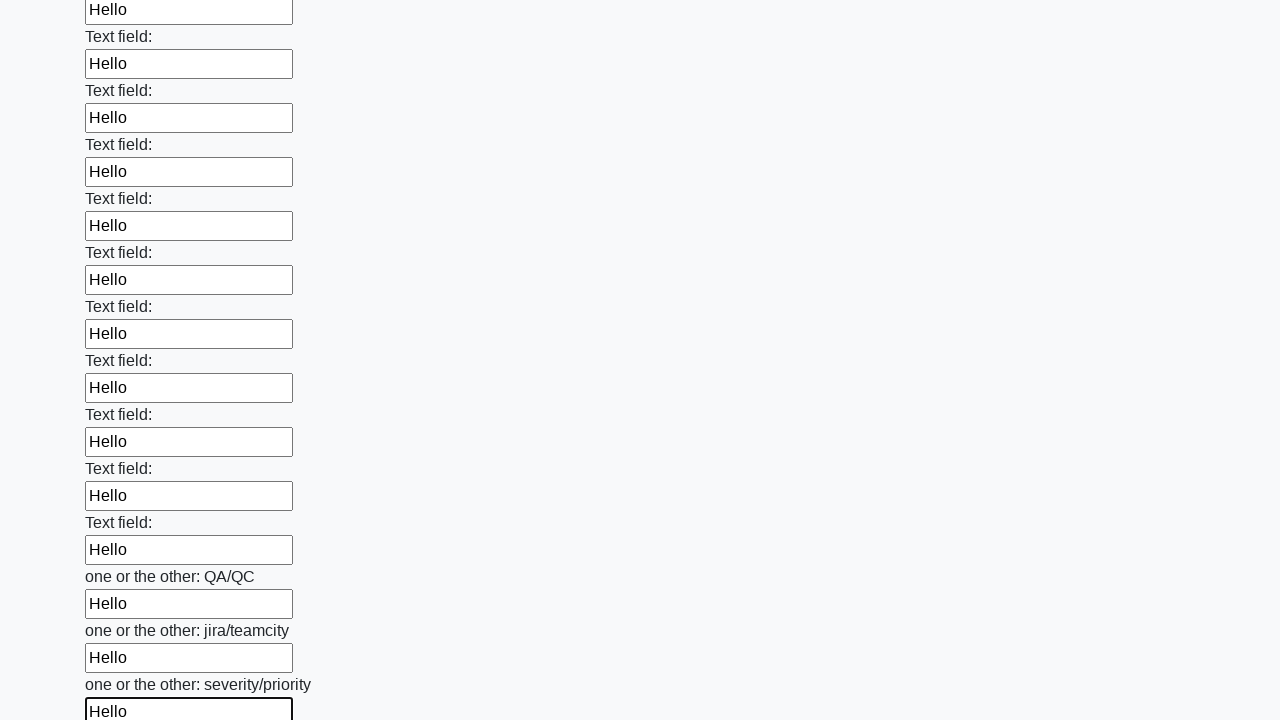

Filled an input field with 'Hello' on input >> nth=90
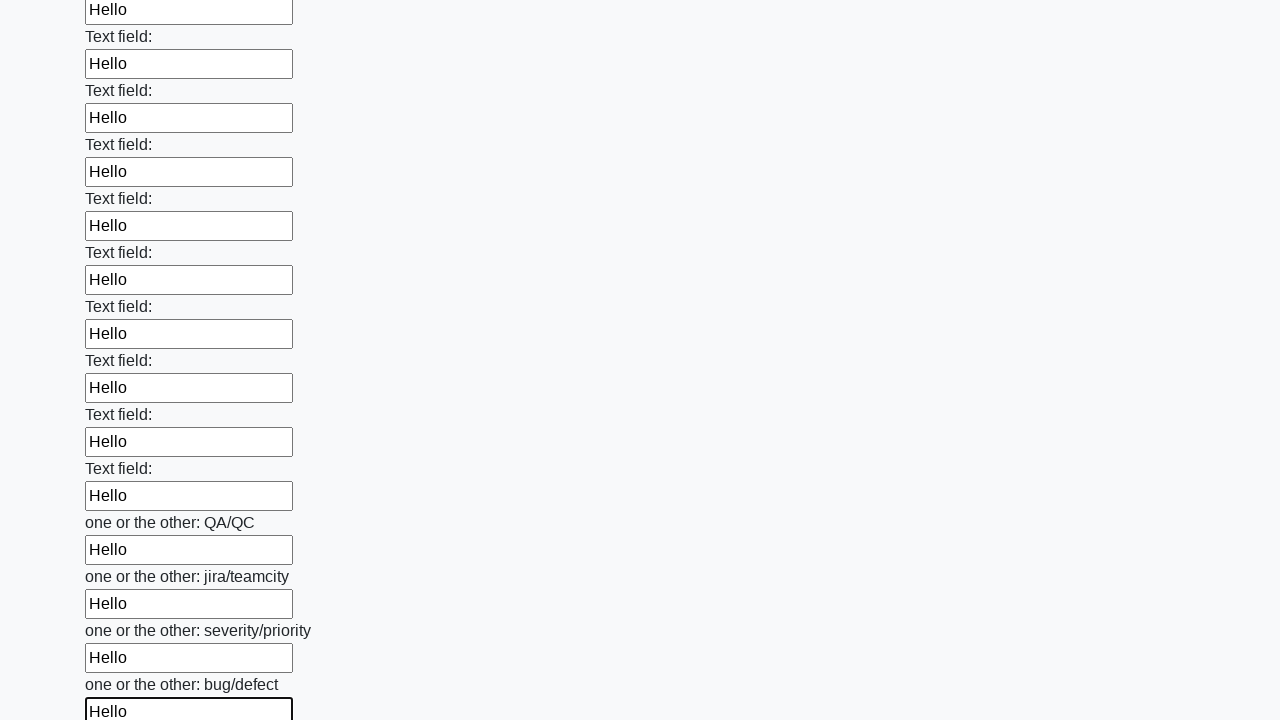

Filled an input field with 'Hello' on input >> nth=91
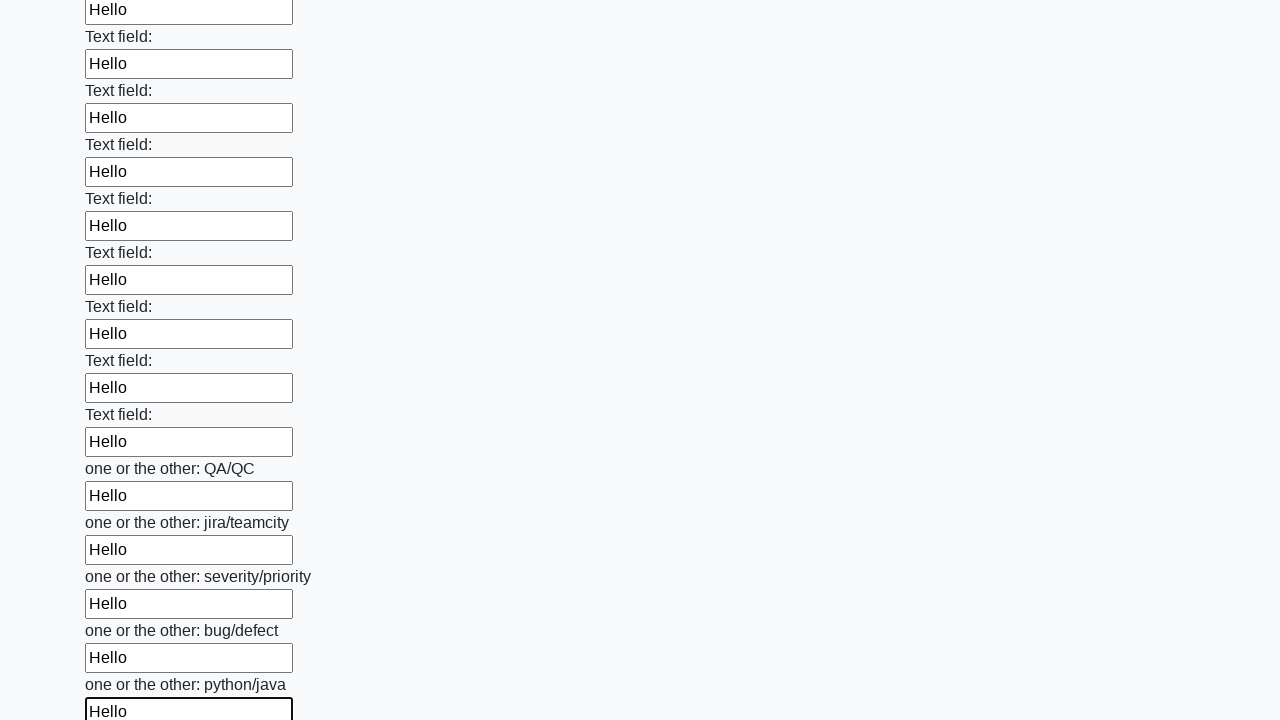

Filled an input field with 'Hello' on input >> nth=92
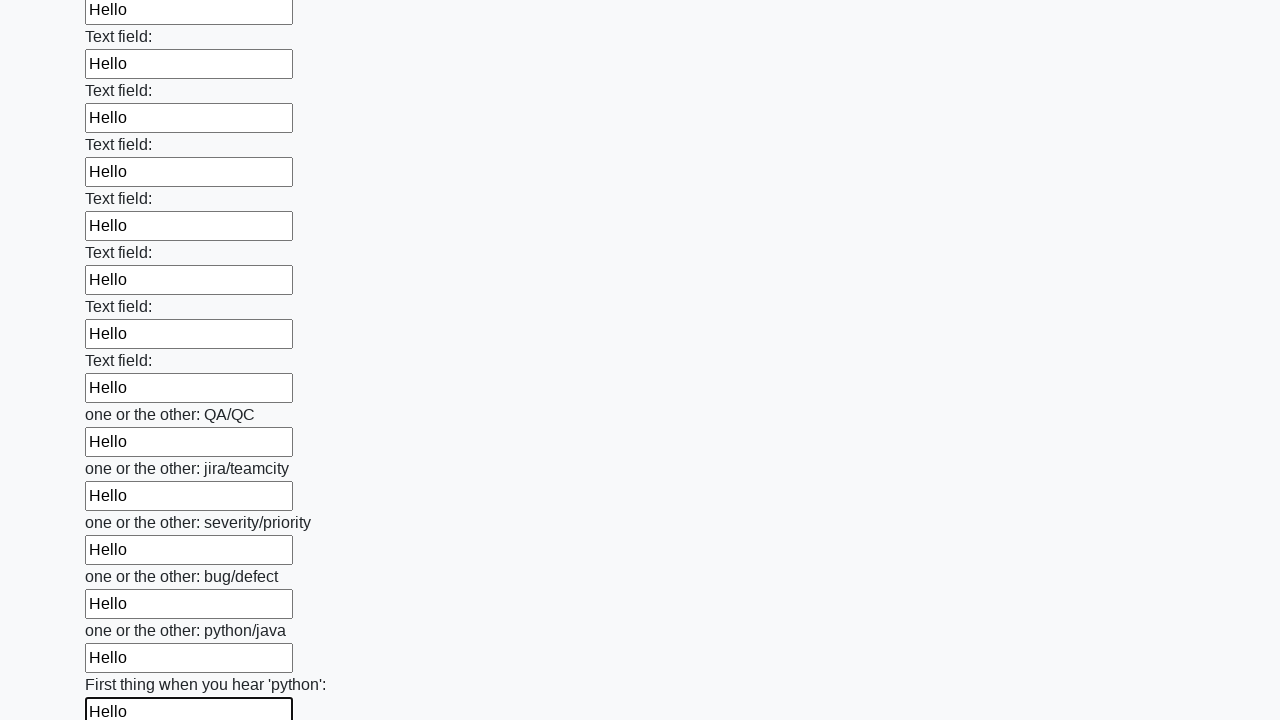

Filled an input field with 'Hello' on input >> nth=93
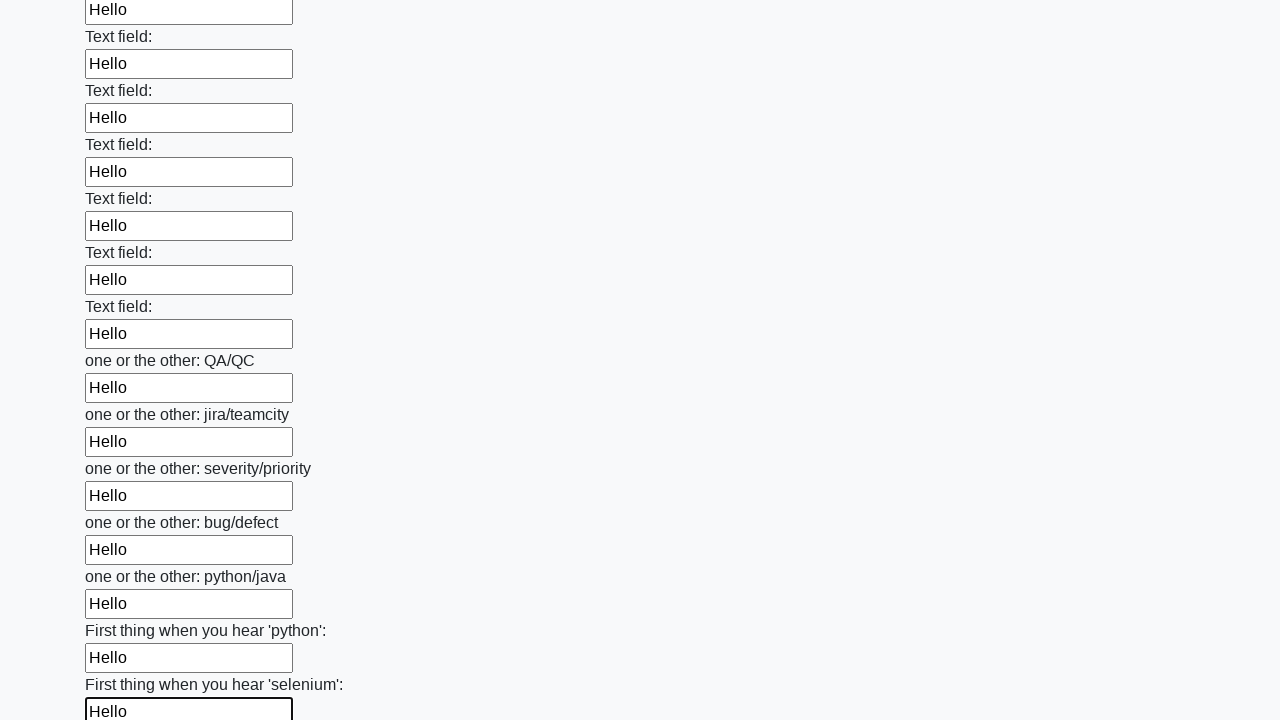

Filled an input field with 'Hello' on input >> nth=94
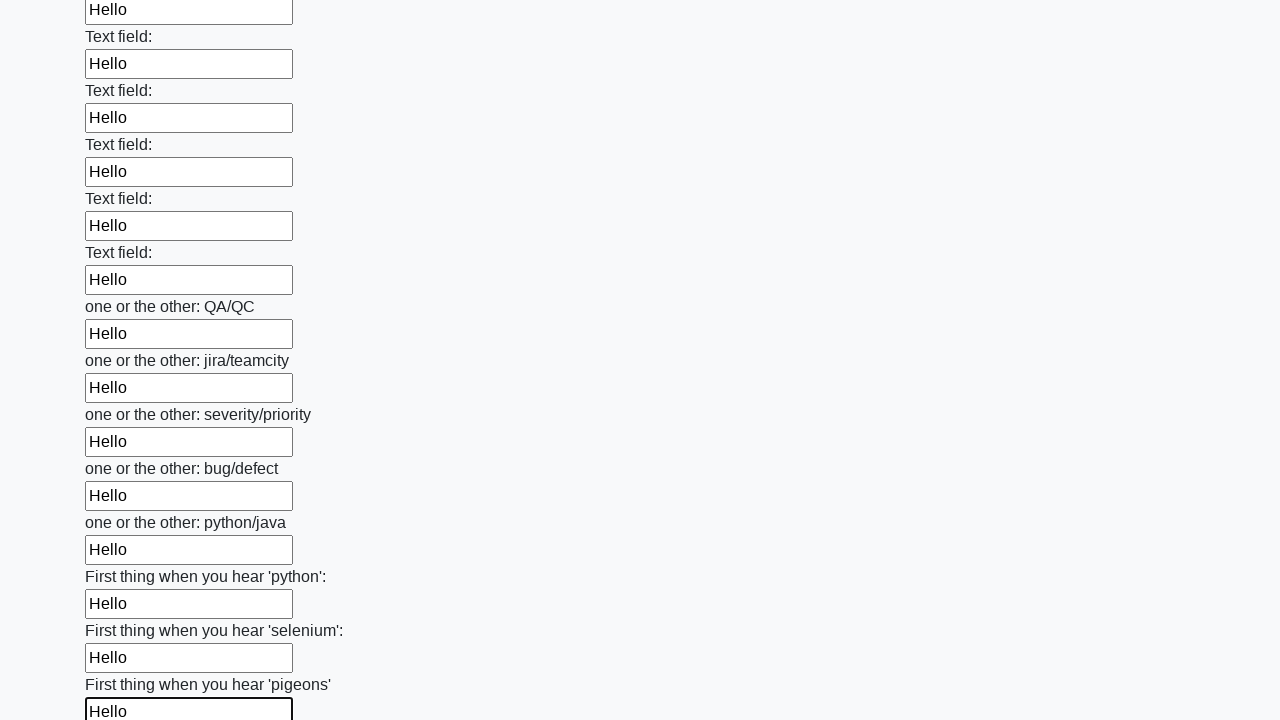

Filled an input field with 'Hello' on input >> nth=95
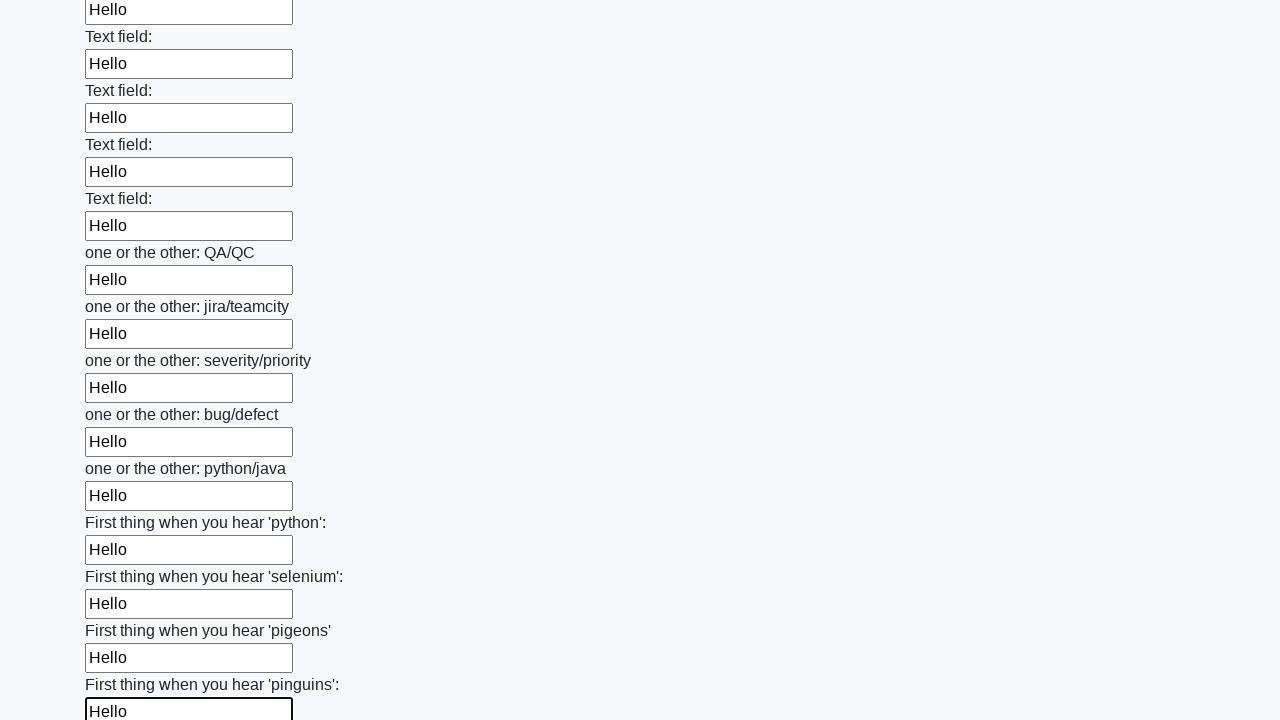

Filled an input field with 'Hello' on input >> nth=96
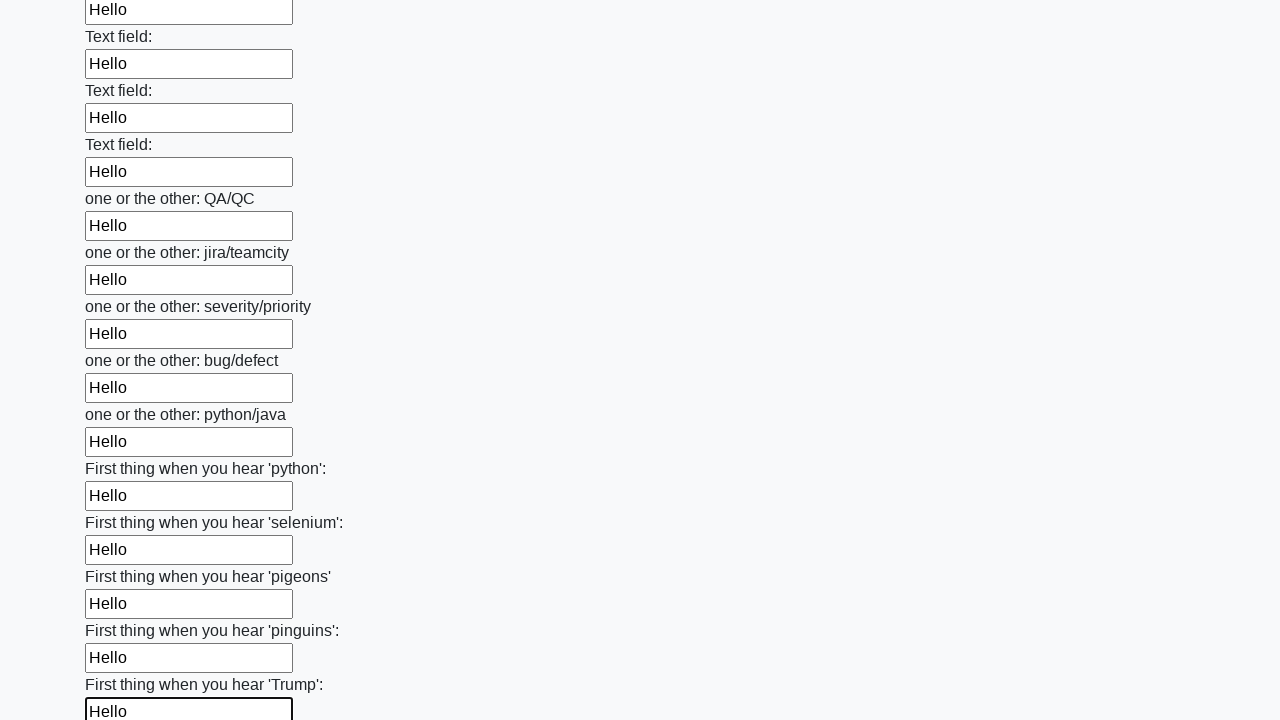

Filled an input field with 'Hello' on input >> nth=97
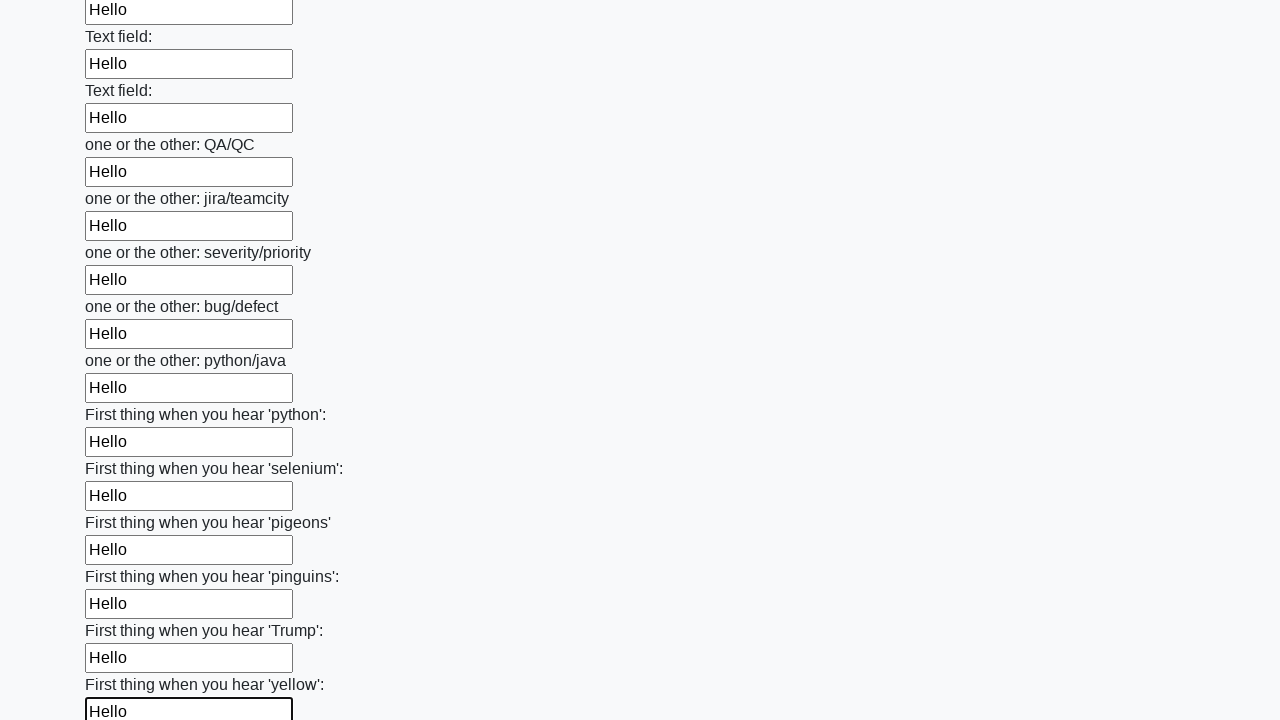

Filled an input field with 'Hello' on input >> nth=98
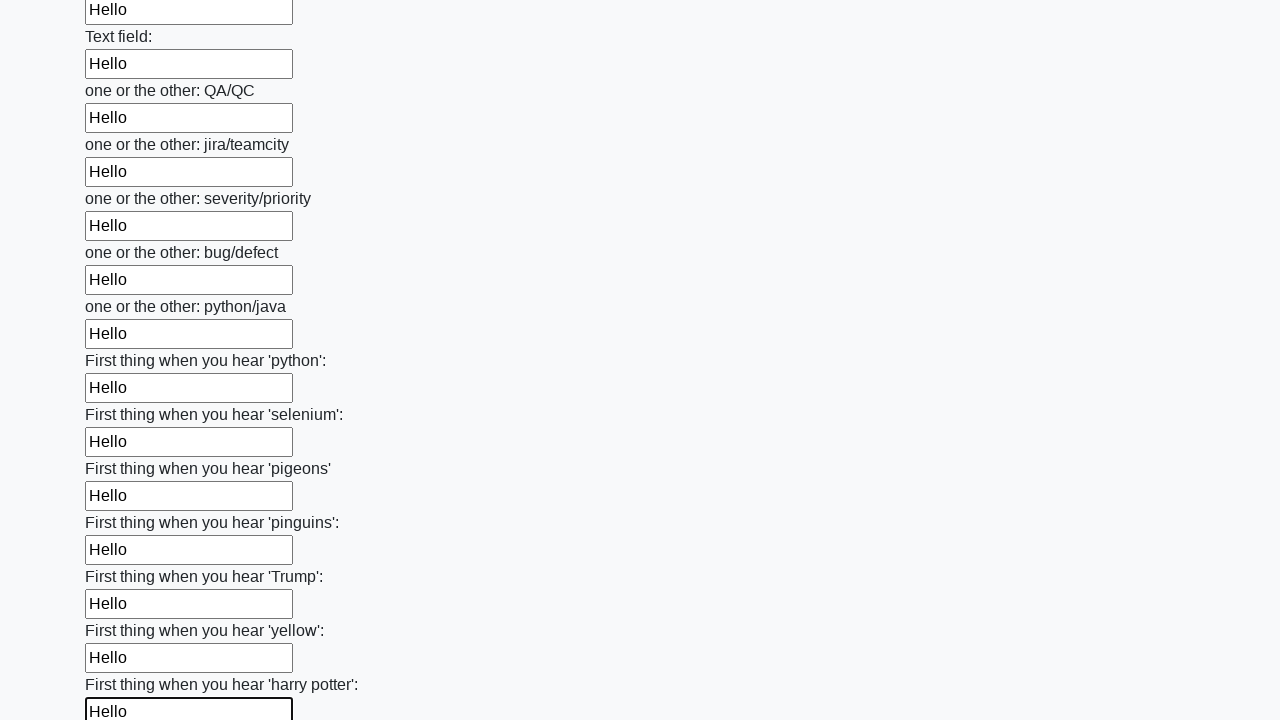

Filled an input field with 'Hello' on input >> nth=99
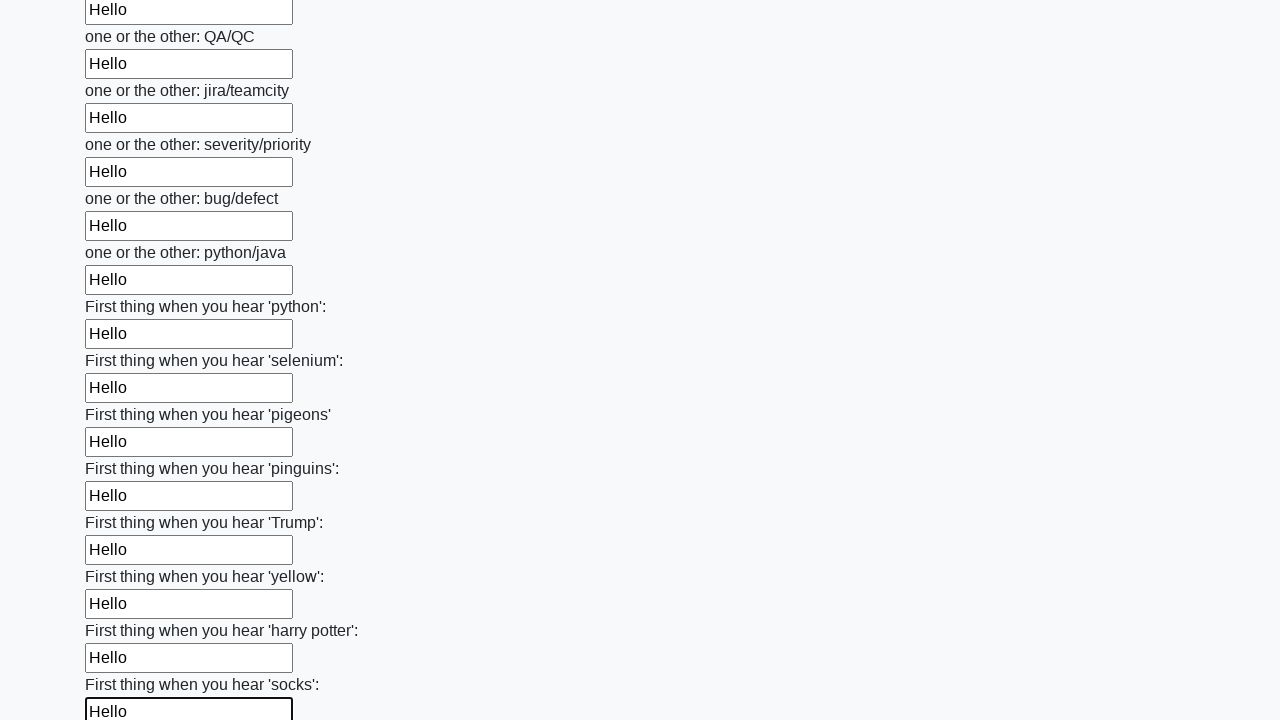

Clicked the submit button to submit the form at (123, 611) on [type='submit']
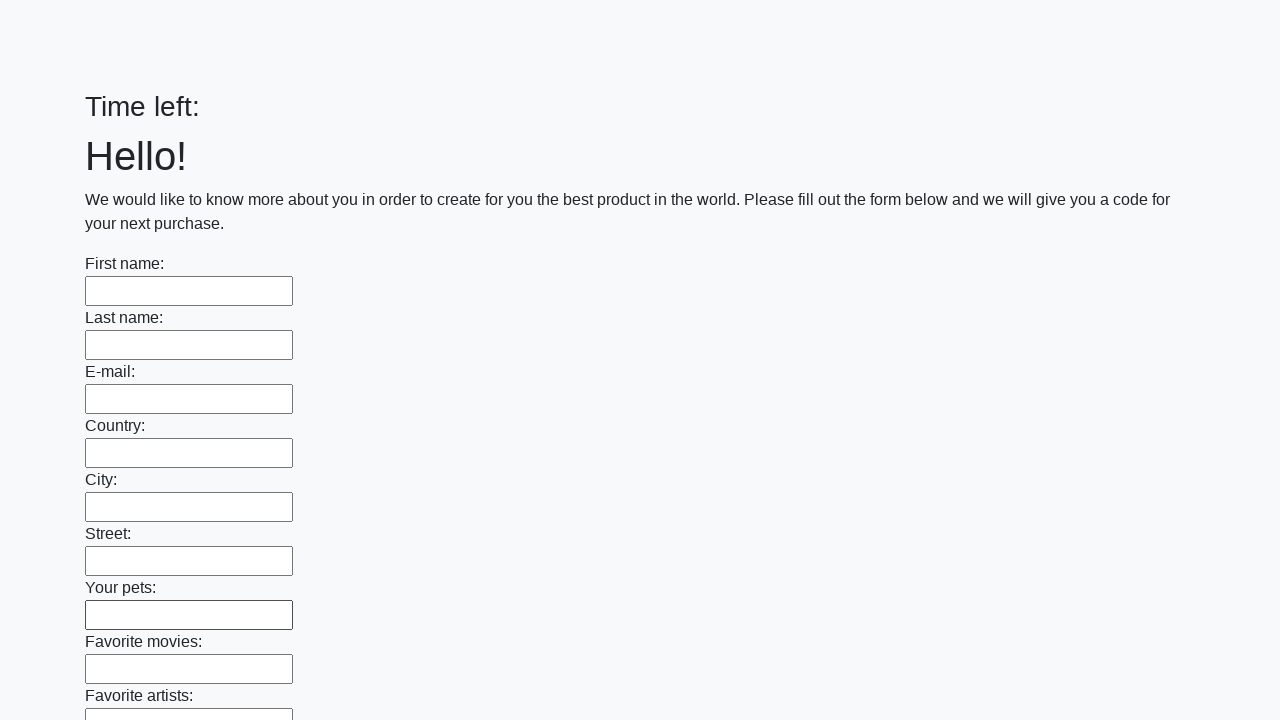

Set up dialog handler to accept alerts
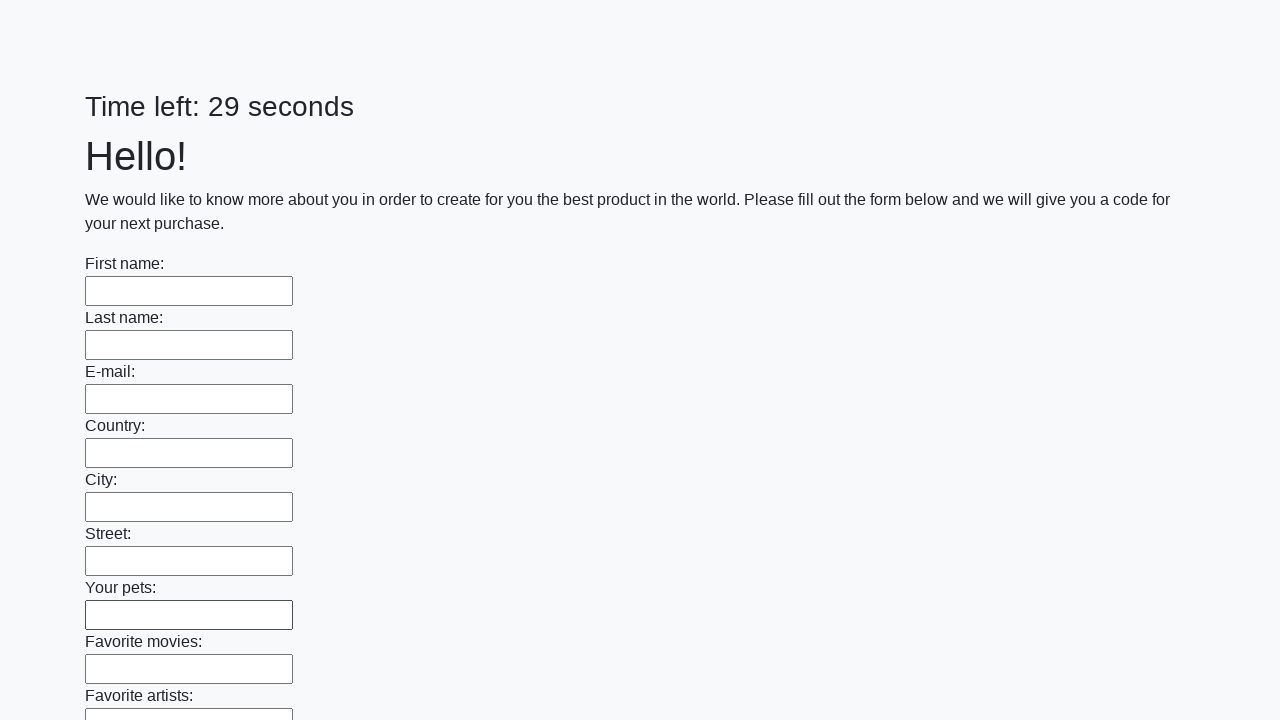

Waited 1 second for alert to appear and be handled
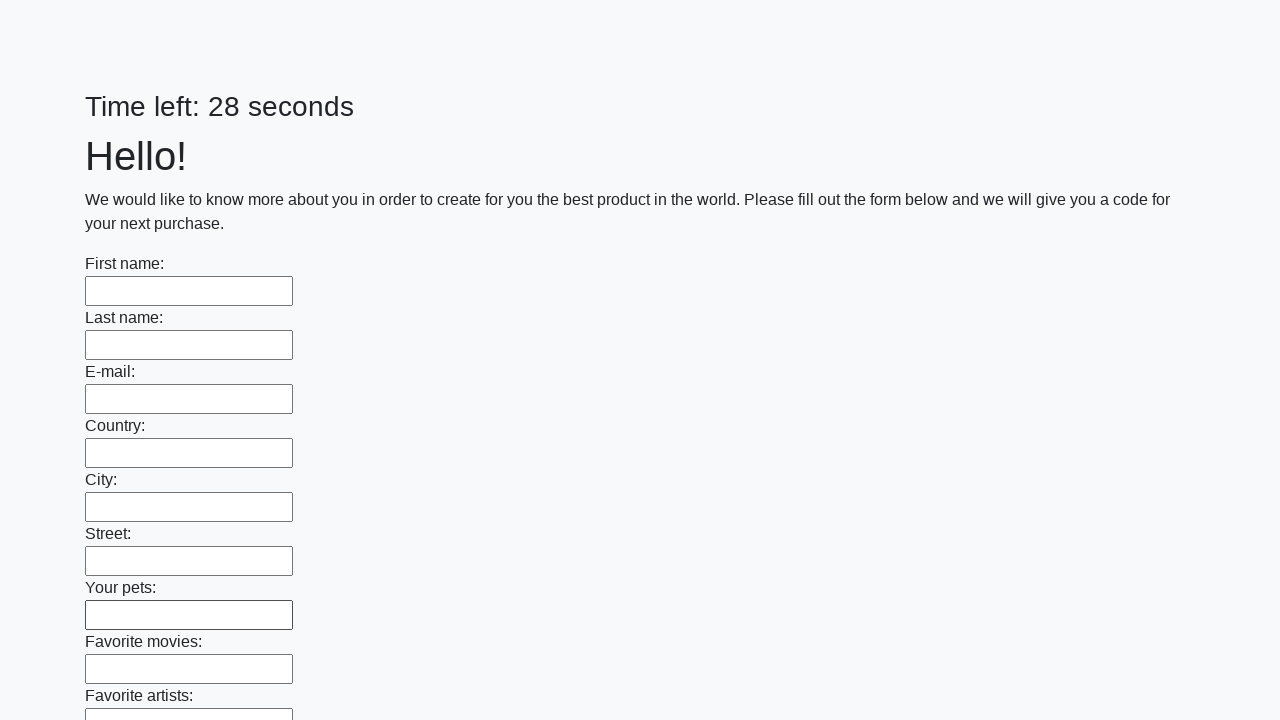

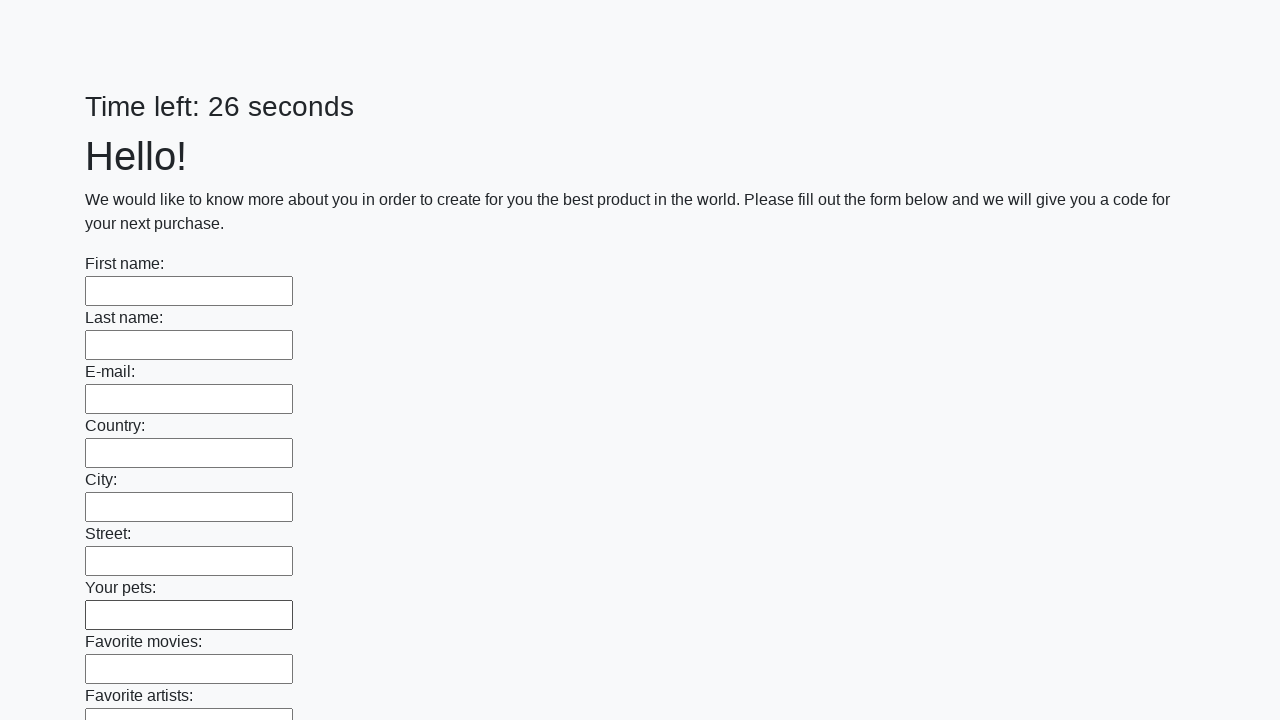